Tests starting a progress bar and stopping it when it reaches 75%

Starting URL: http://www.uitestingplayground.com/

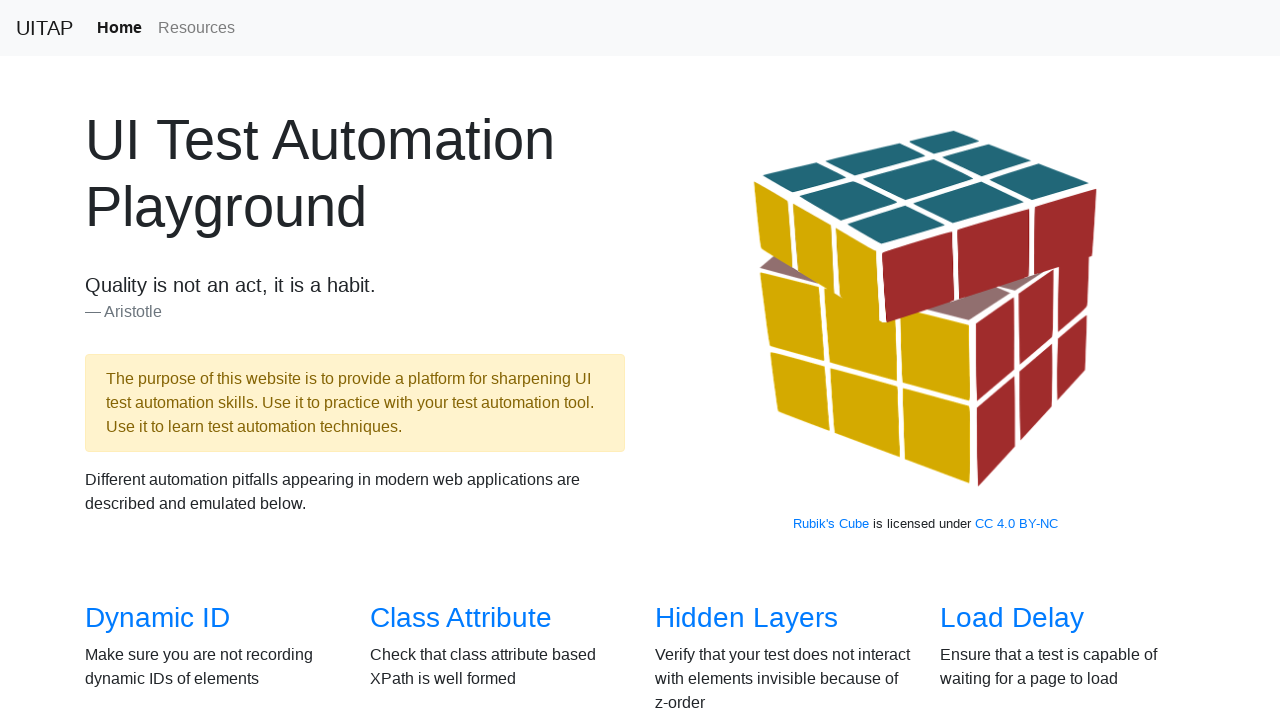

Clicked on Progress Bar menu item at (1022, 361) on a[href='/progressbar']
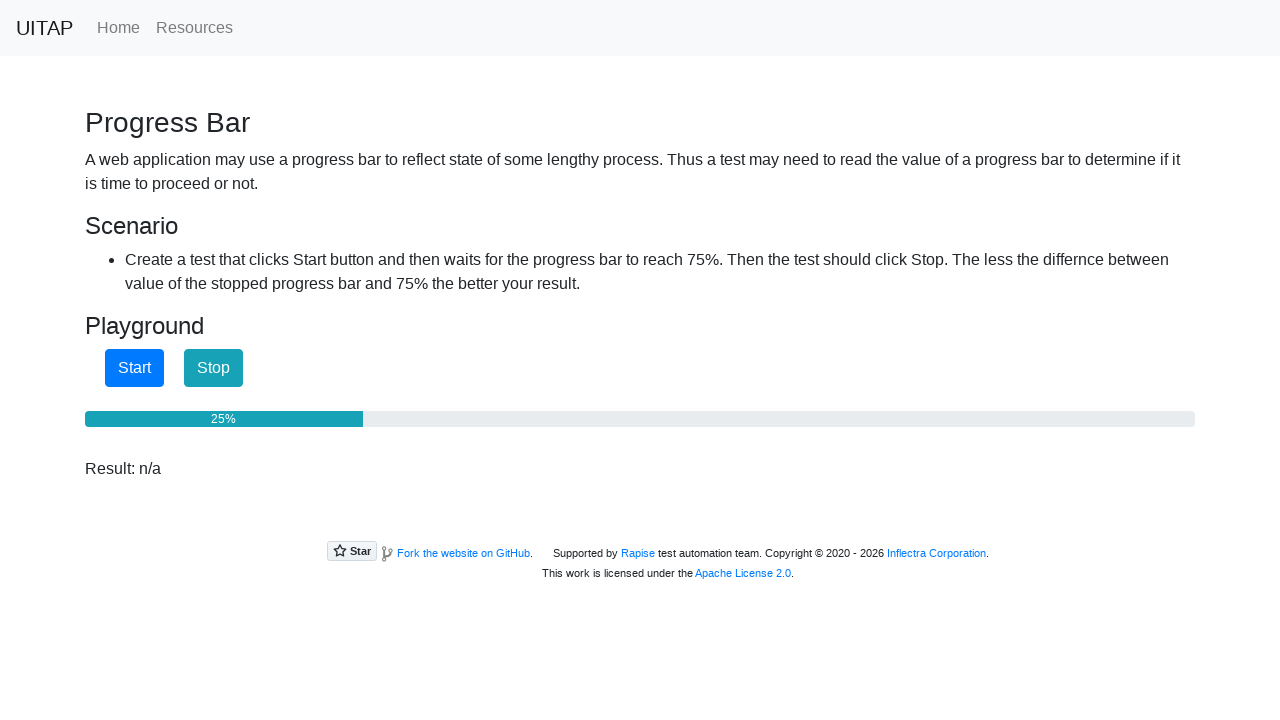

Clicked start button to begin progress bar at (134, 368) on #startButton
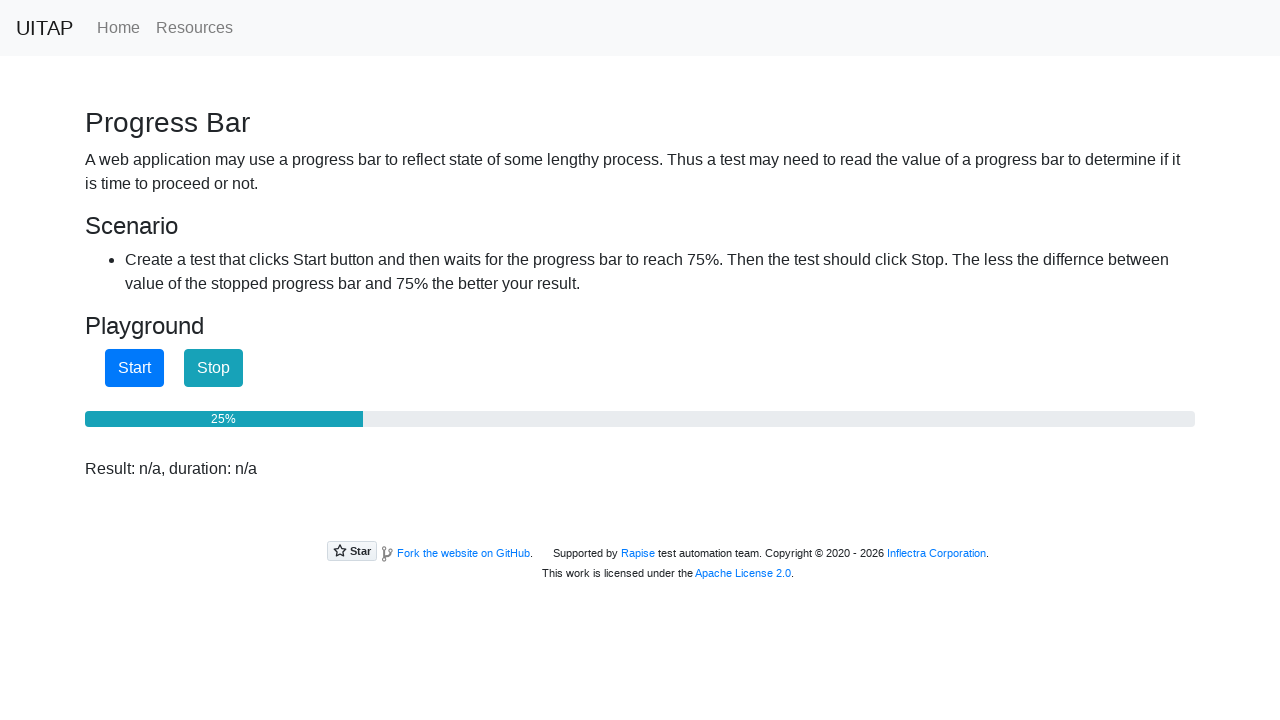

Retrieved progress bar value: 25
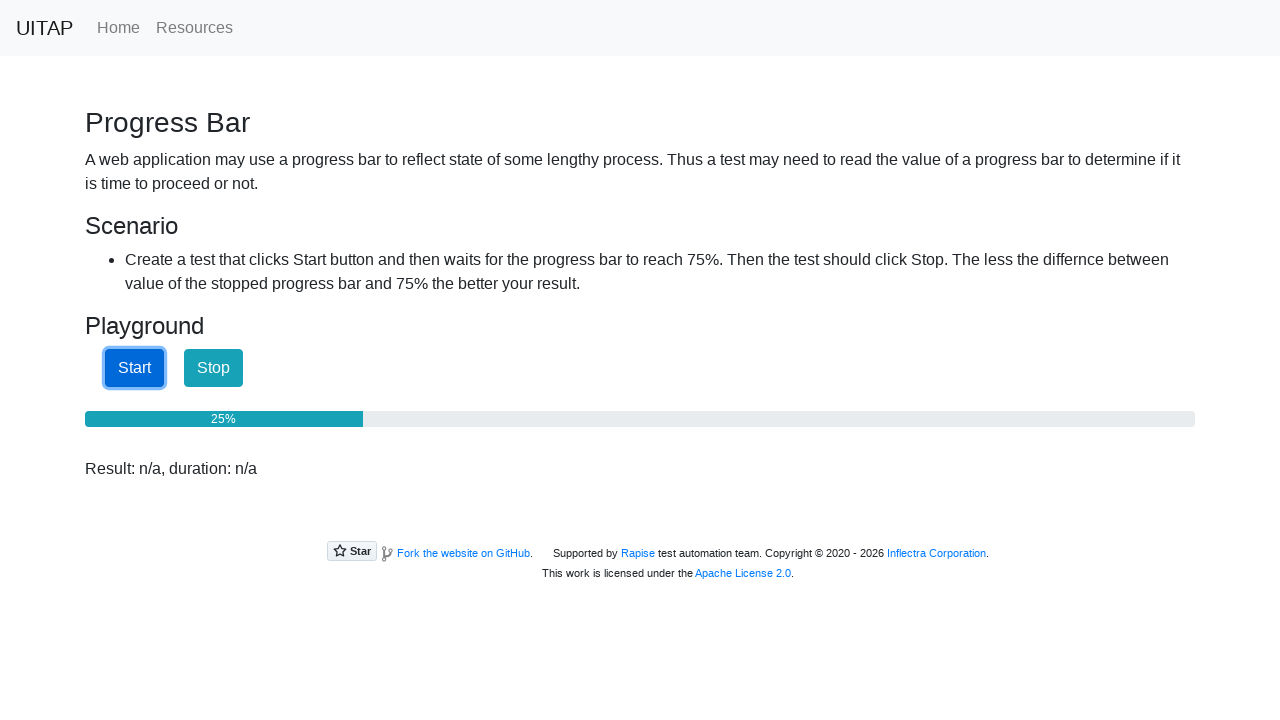

Waited 100ms, progress bar at 25%, continuing...
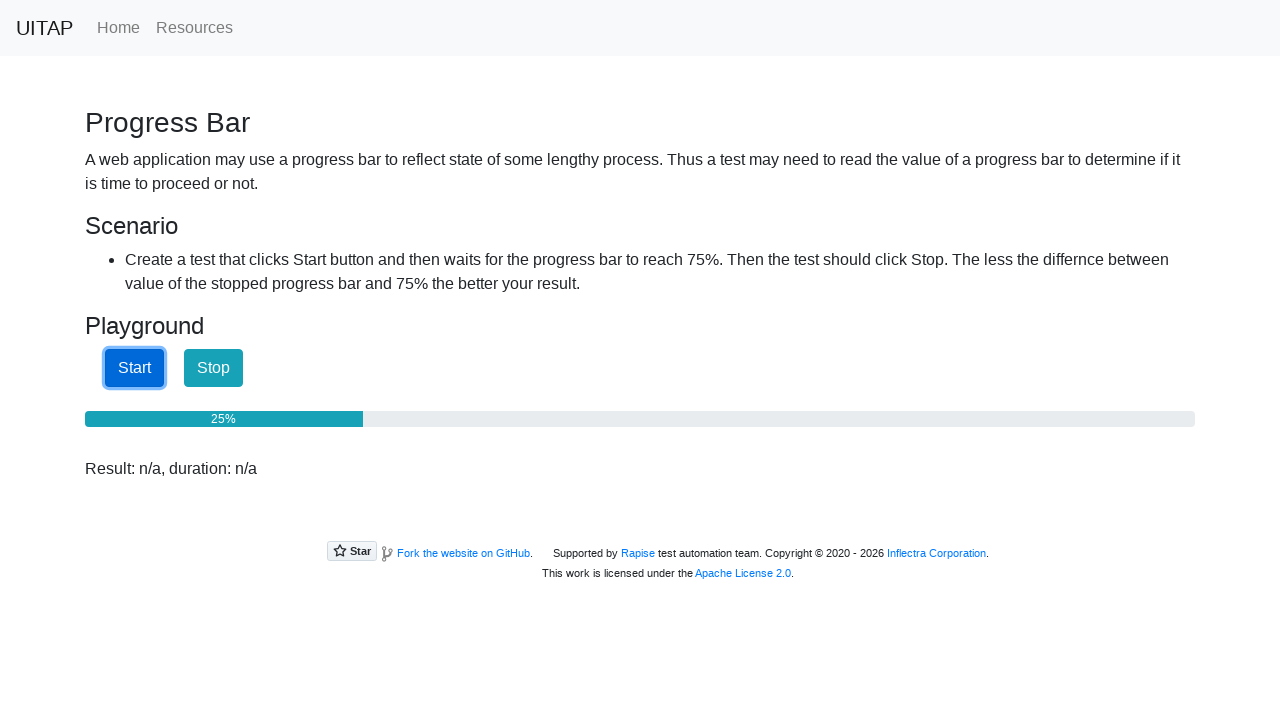

Retrieved progress bar value: 25
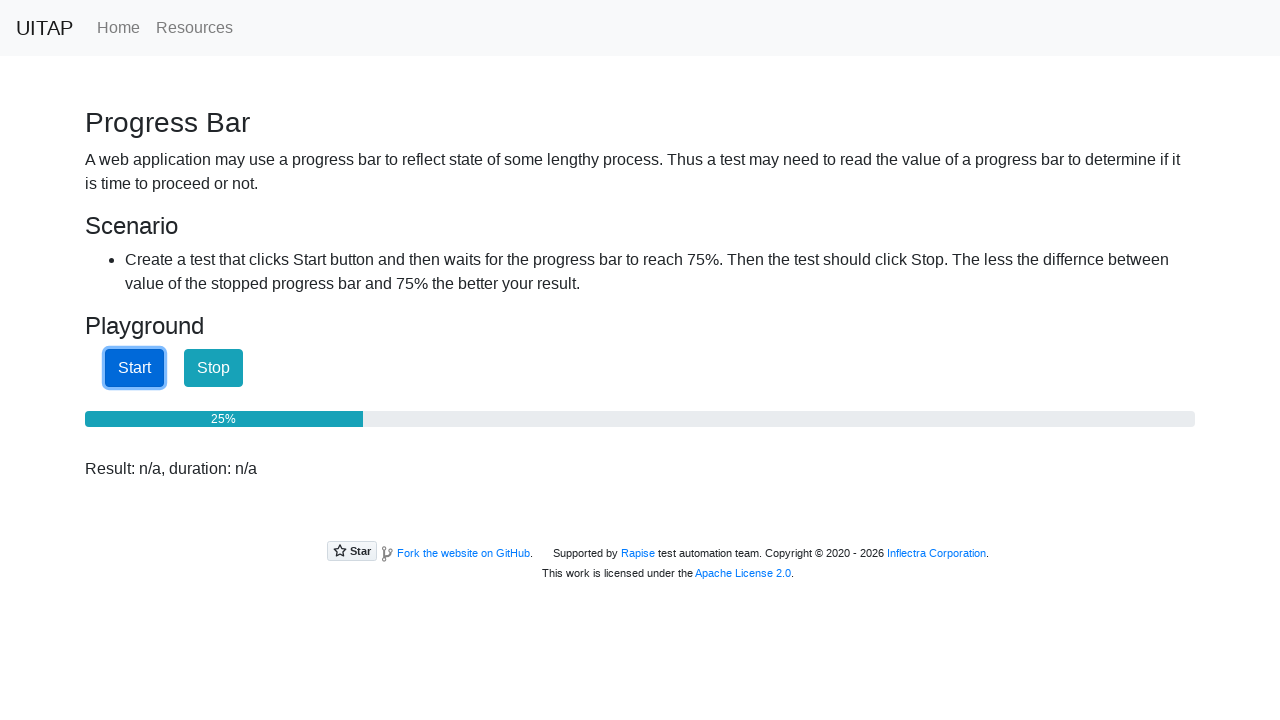

Waited 100ms, progress bar at 25%, continuing...
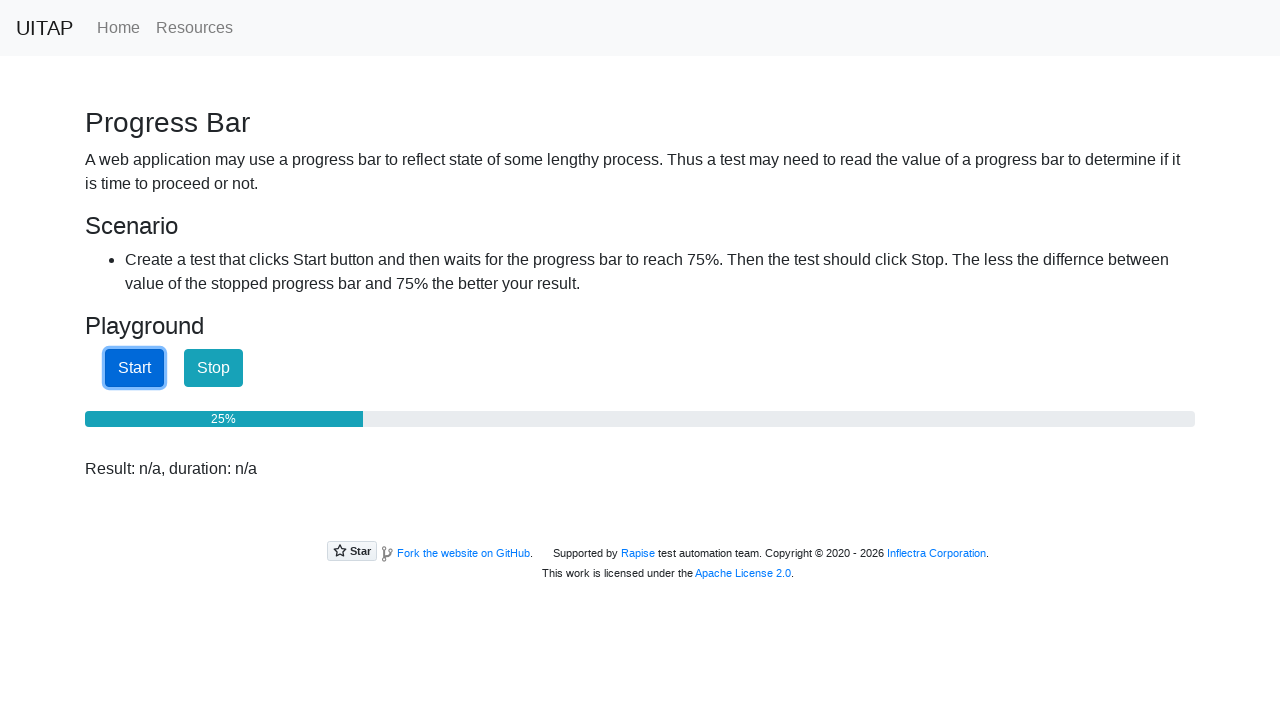

Retrieved progress bar value: 25
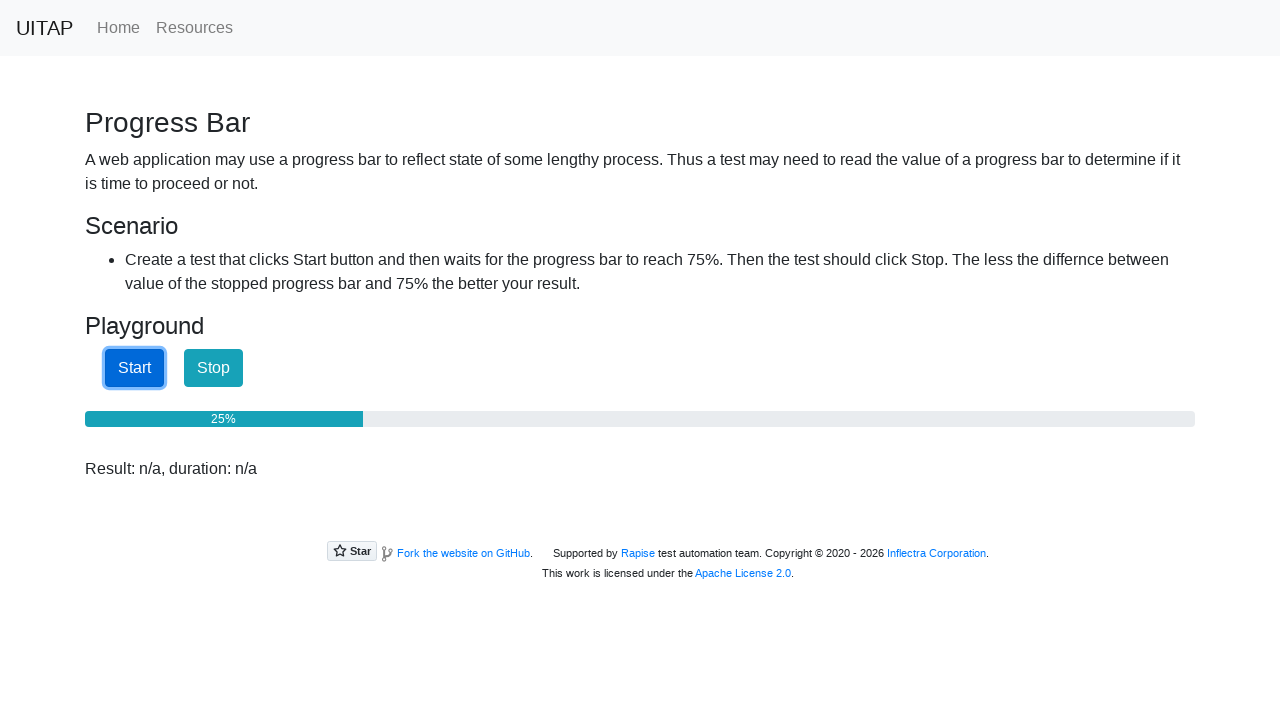

Waited 100ms, progress bar at 25%, continuing...
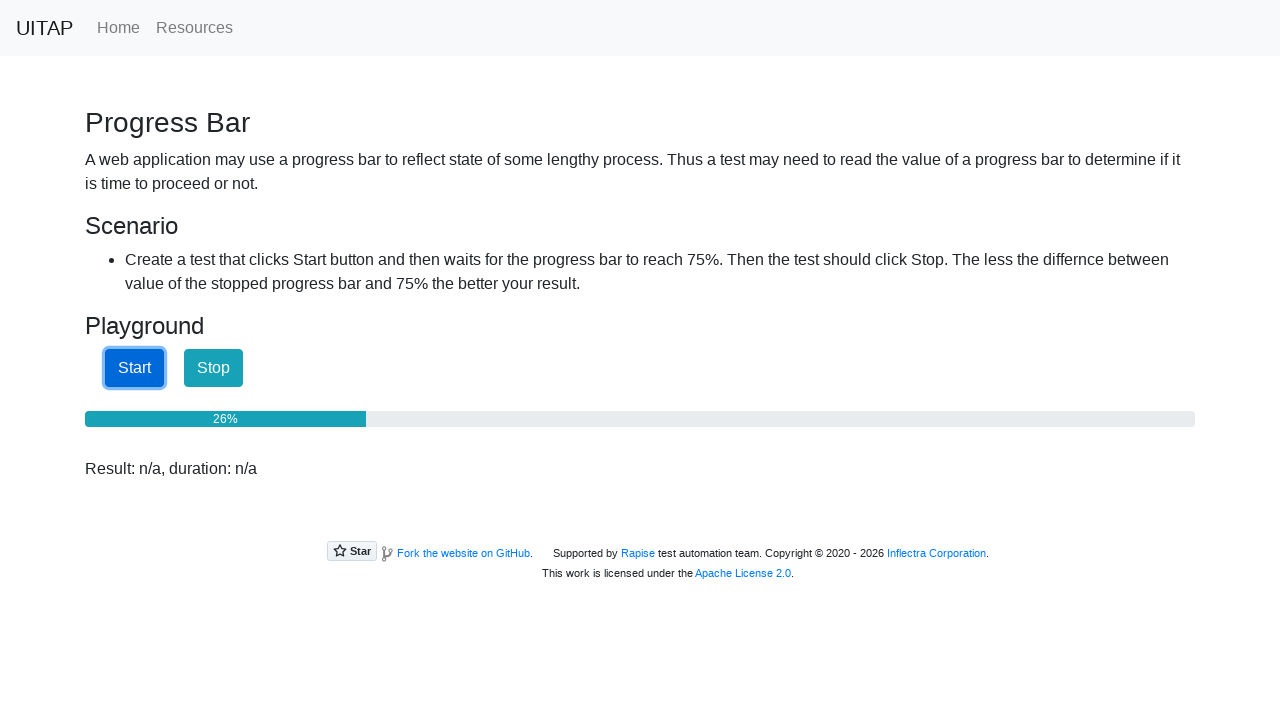

Retrieved progress bar value: 26
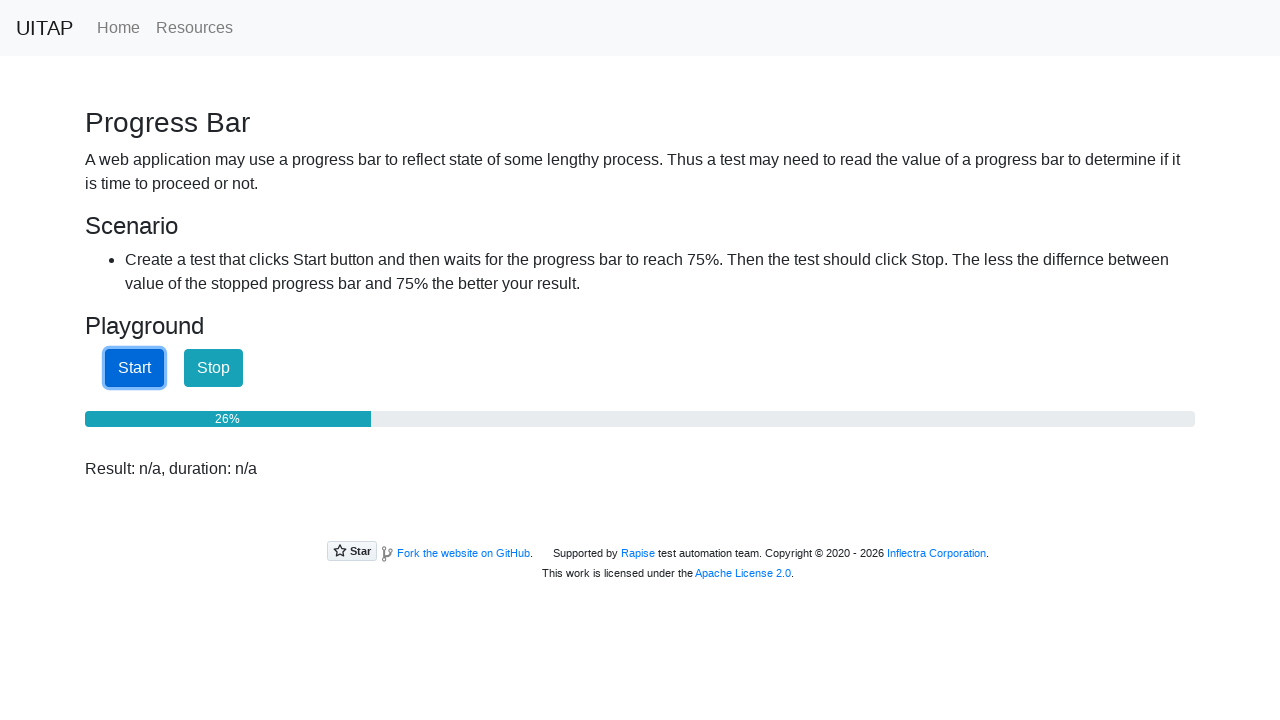

Waited 100ms, progress bar at 26%, continuing...
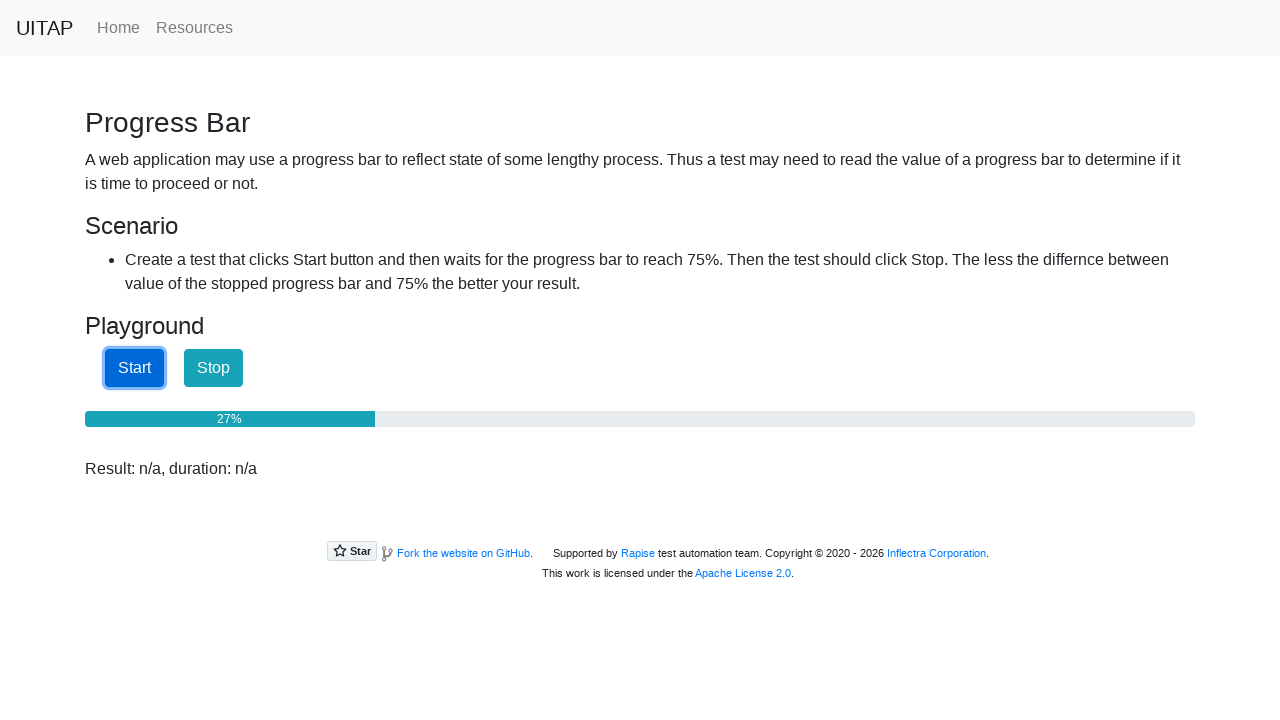

Retrieved progress bar value: 27
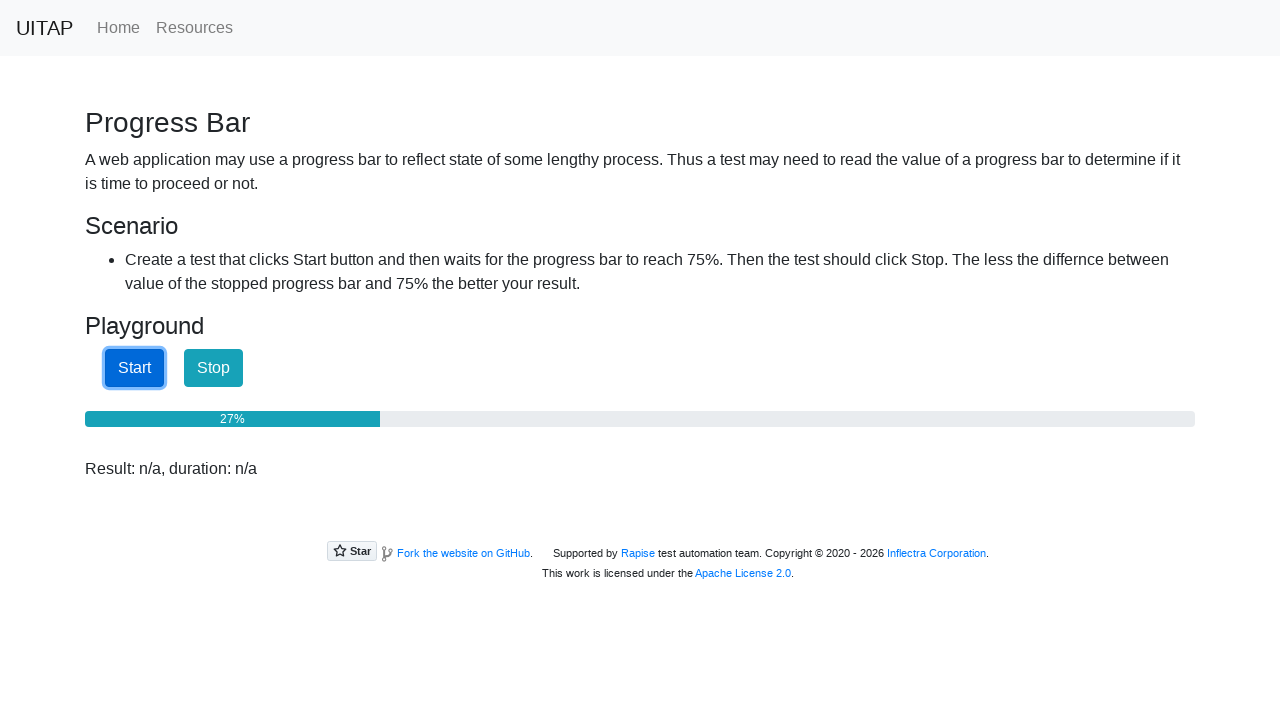

Waited 100ms, progress bar at 27%, continuing...
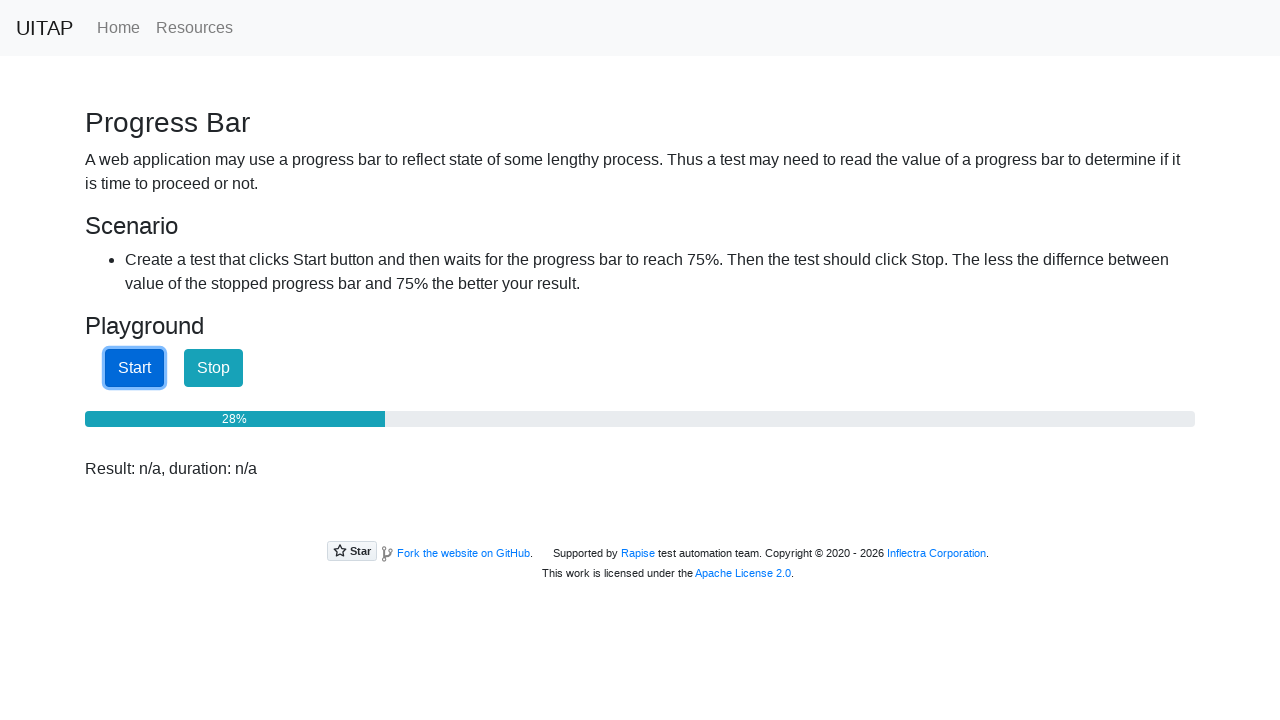

Retrieved progress bar value: 28
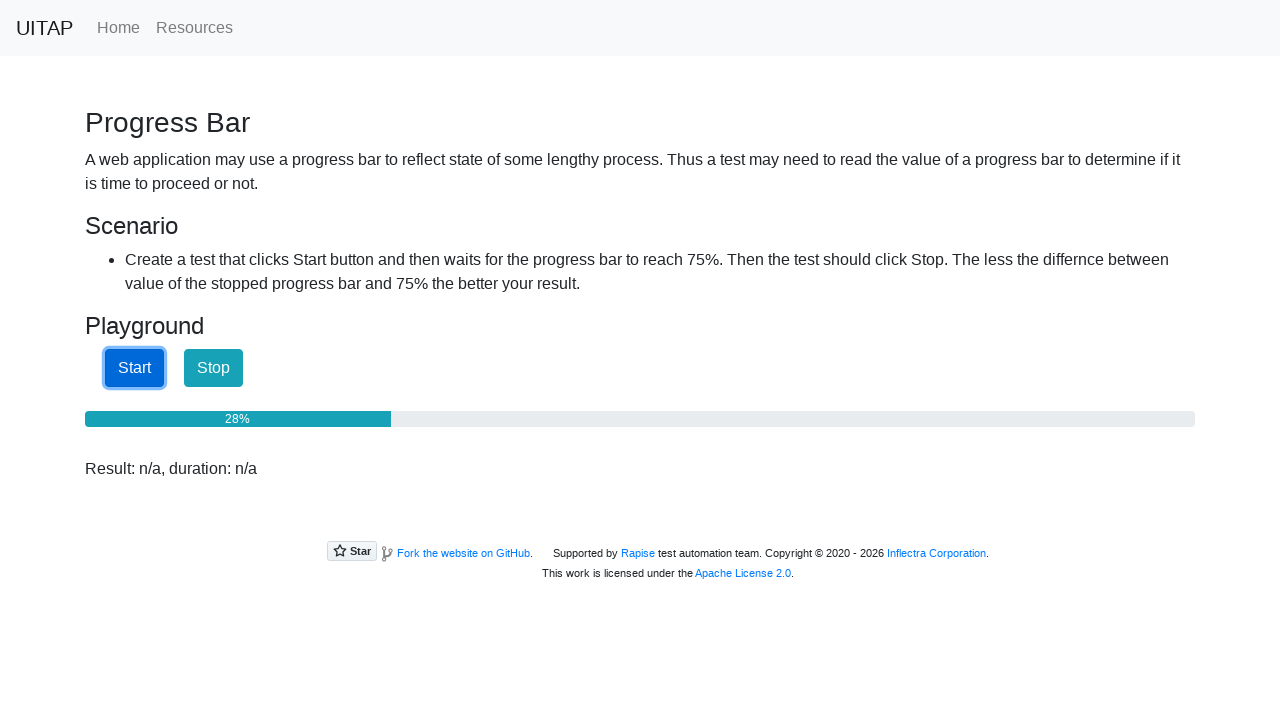

Waited 100ms, progress bar at 28%, continuing...
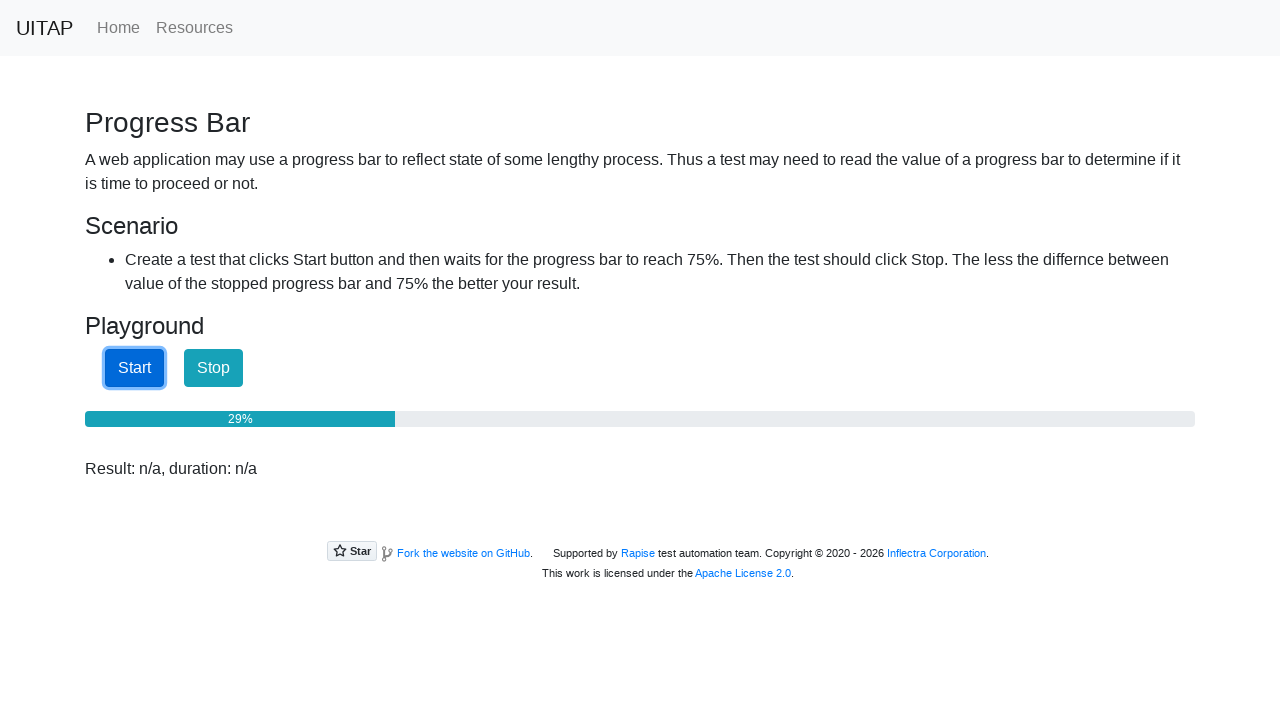

Retrieved progress bar value: 29
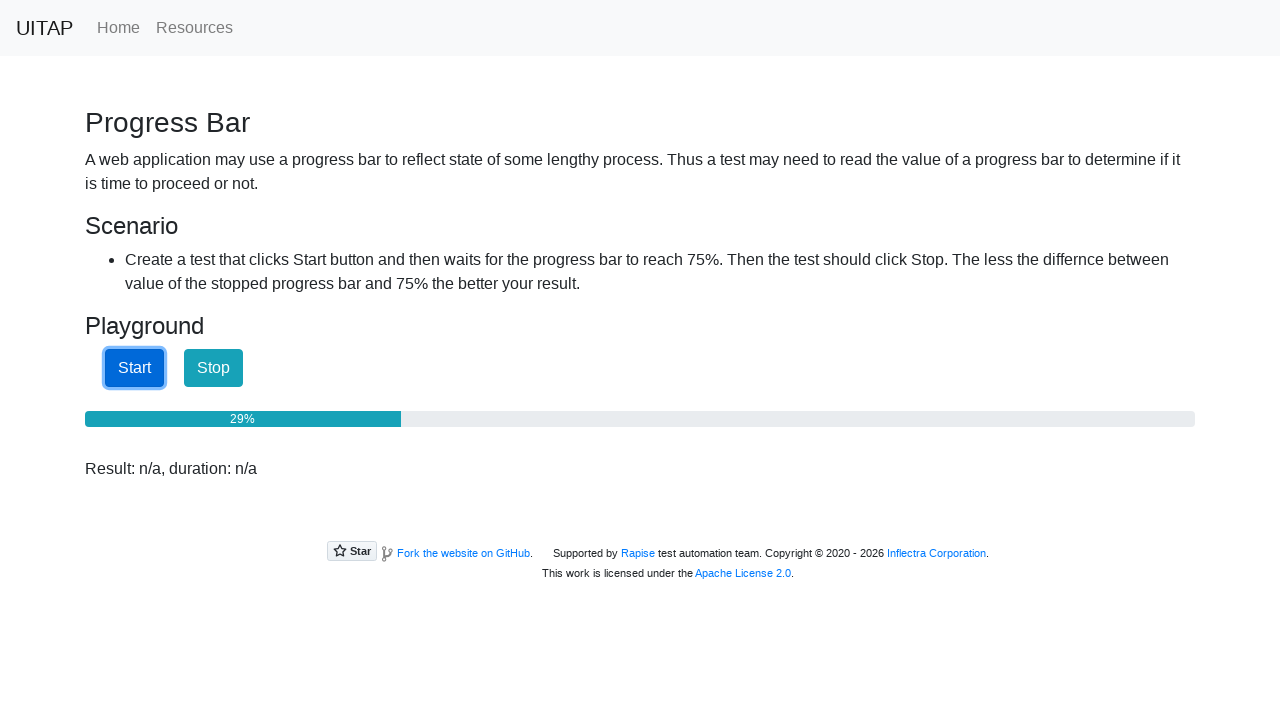

Waited 100ms, progress bar at 29%, continuing...
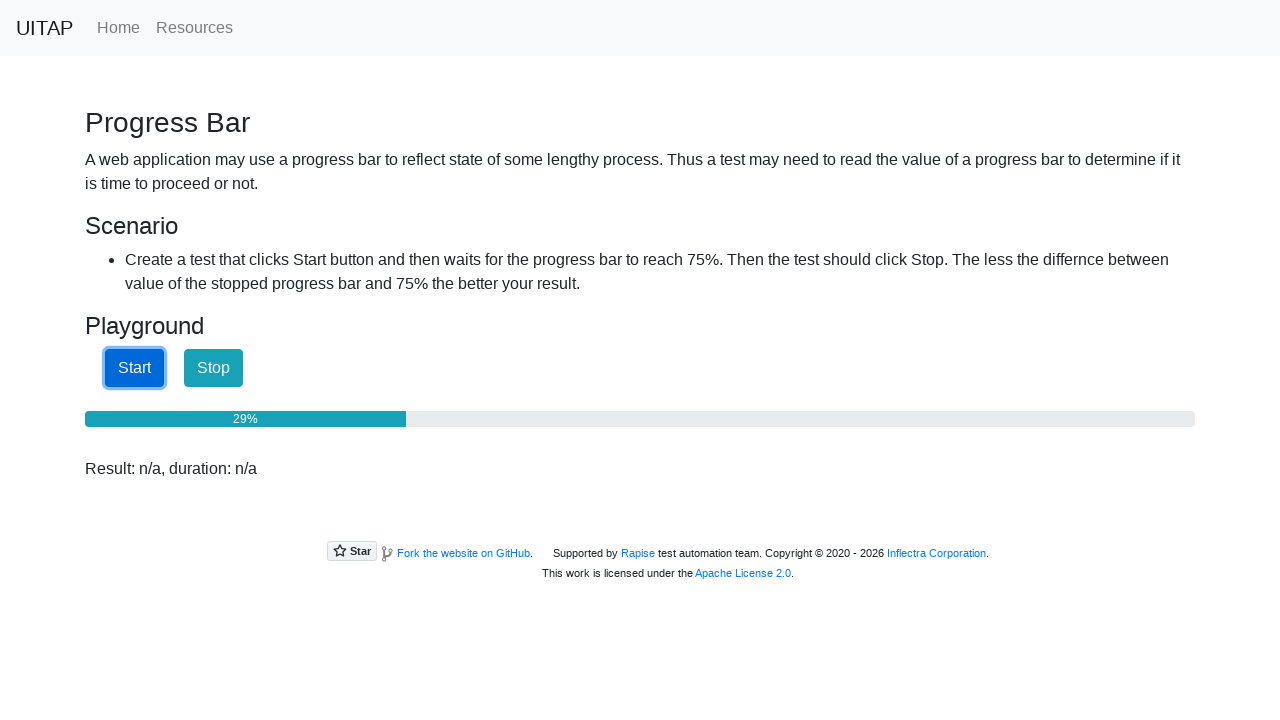

Retrieved progress bar value: 30
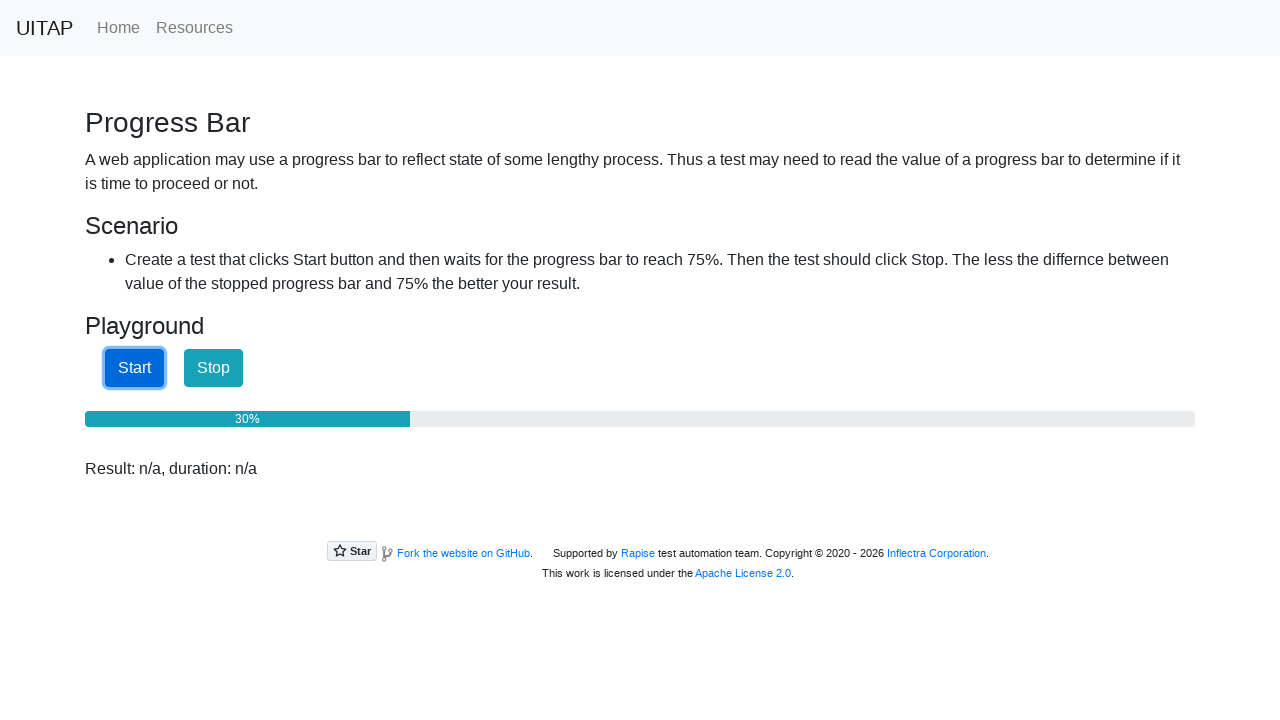

Waited 100ms, progress bar at 30%, continuing...
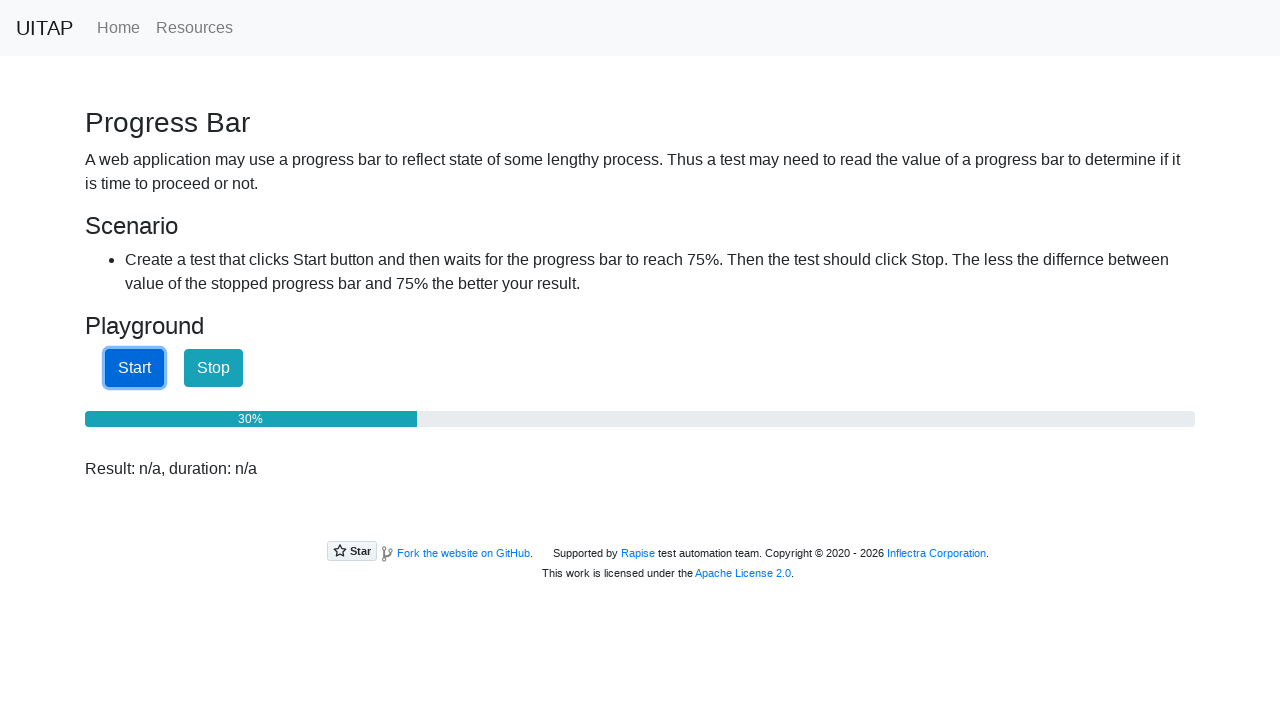

Retrieved progress bar value: 31
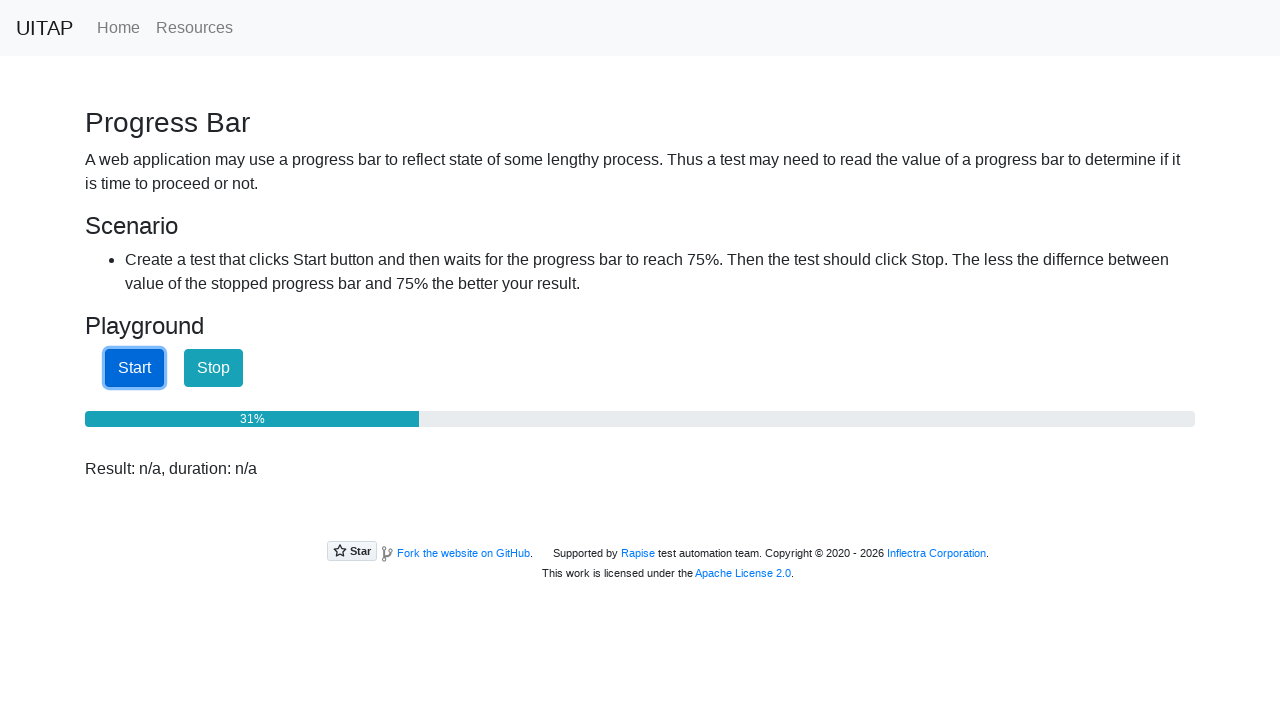

Waited 100ms, progress bar at 31%, continuing...
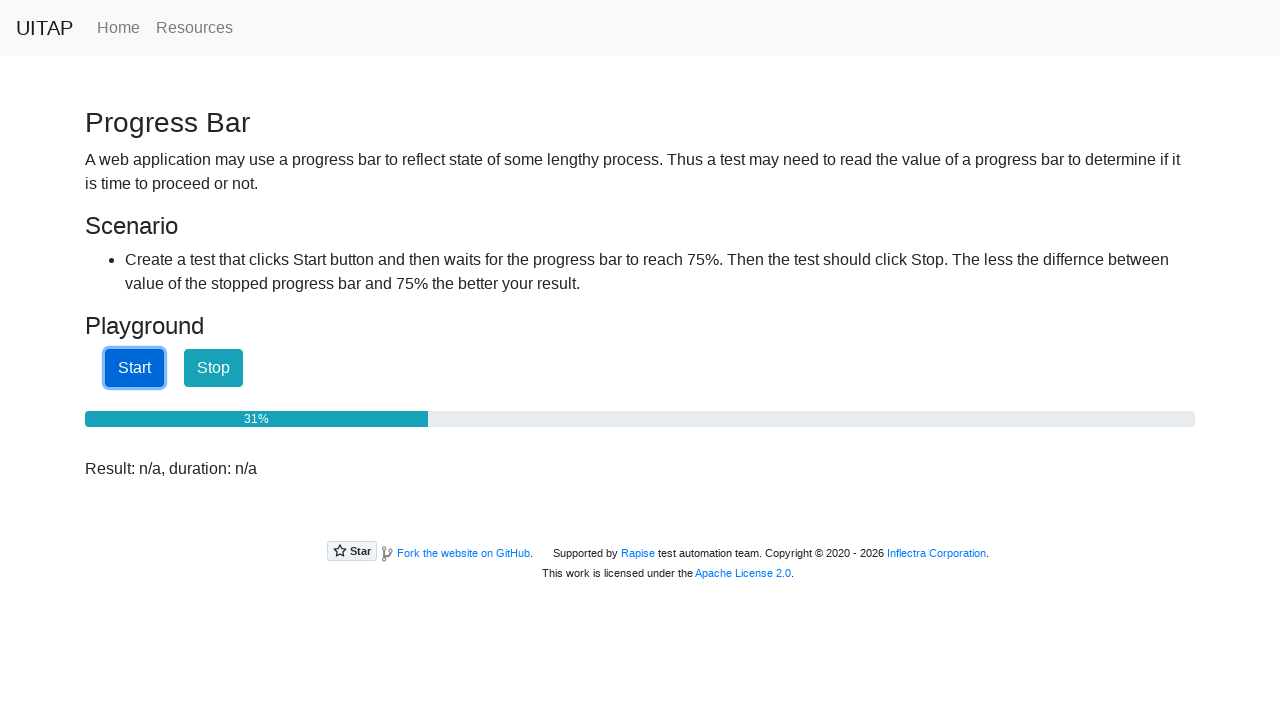

Retrieved progress bar value: 32
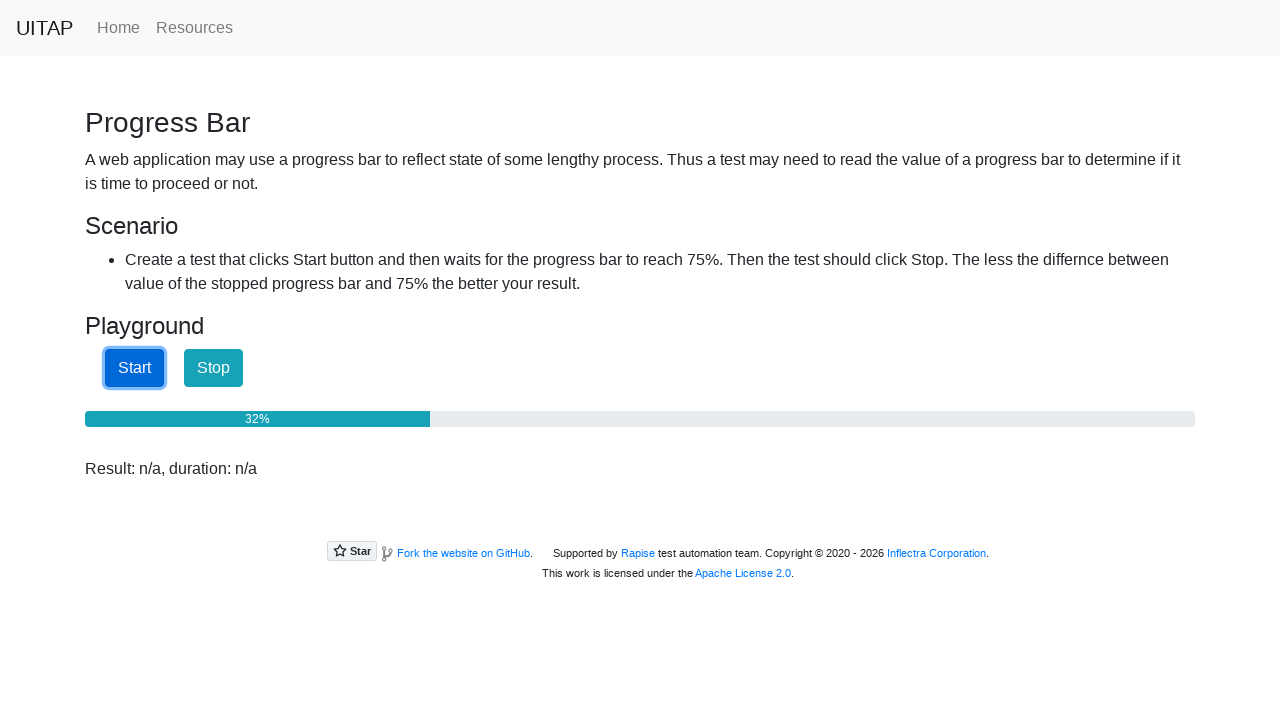

Waited 100ms, progress bar at 32%, continuing...
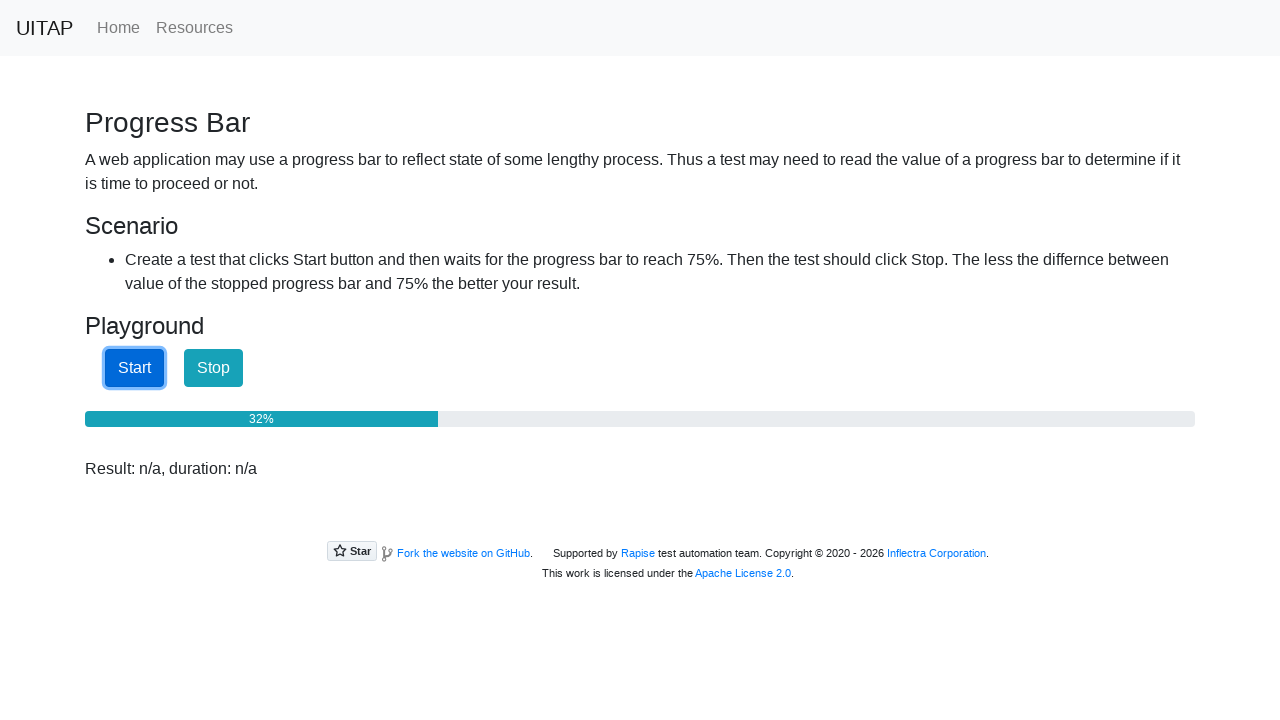

Retrieved progress bar value: 33
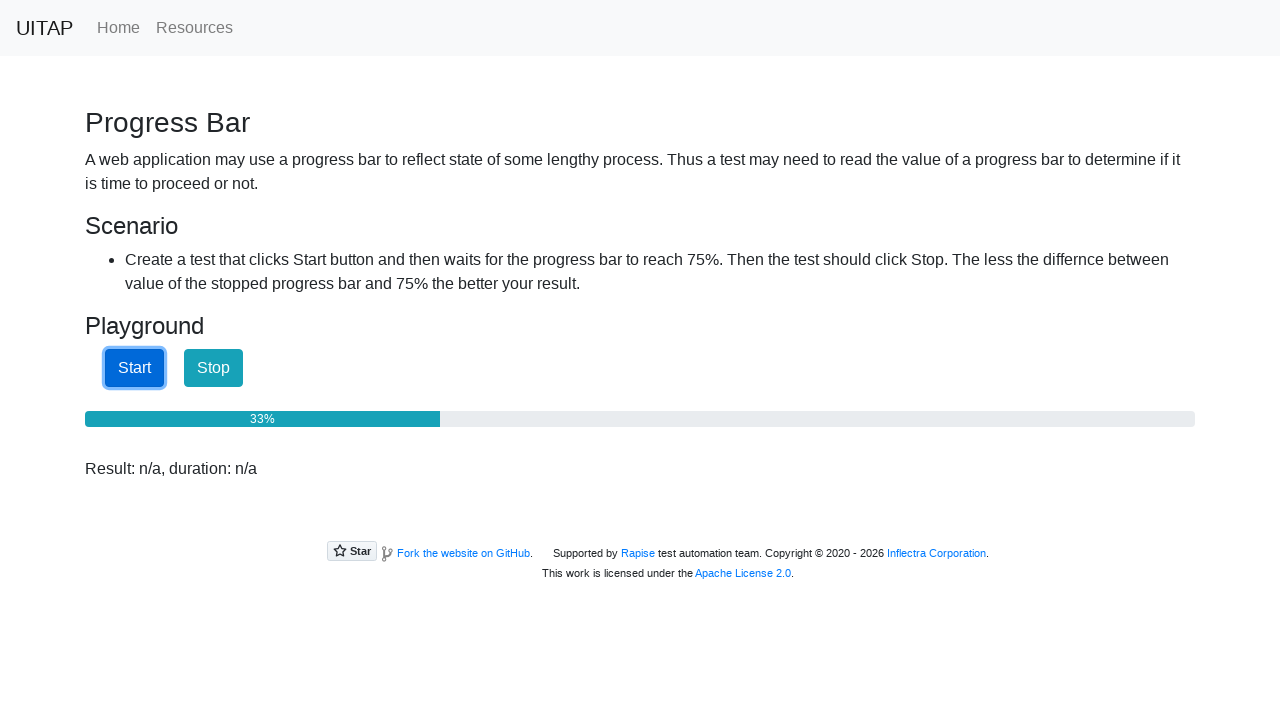

Waited 100ms, progress bar at 33%, continuing...
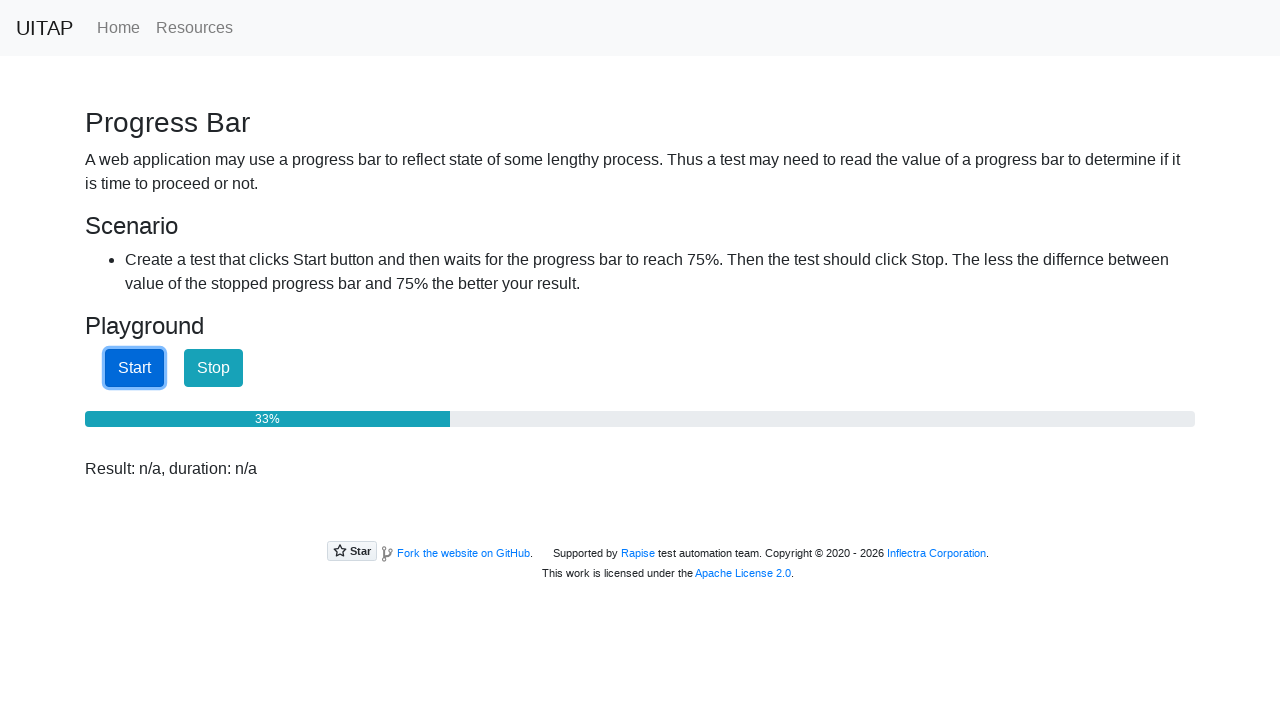

Retrieved progress bar value: 34
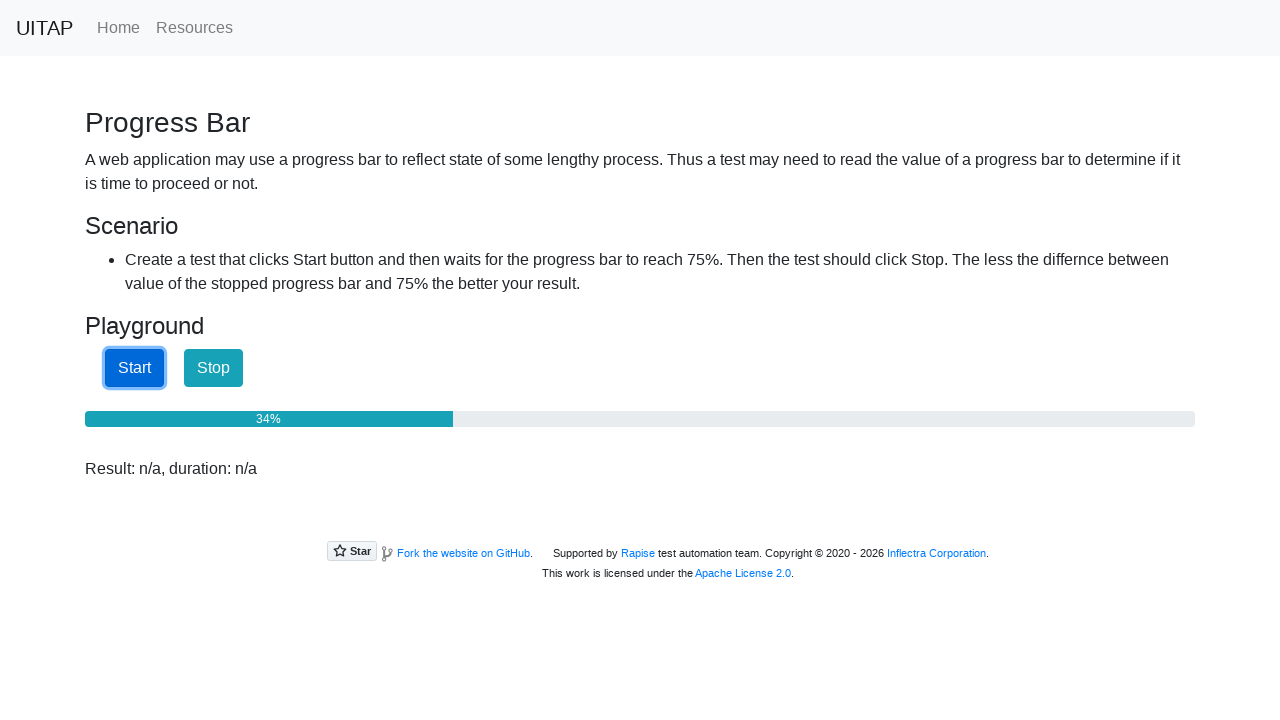

Waited 100ms, progress bar at 34%, continuing...
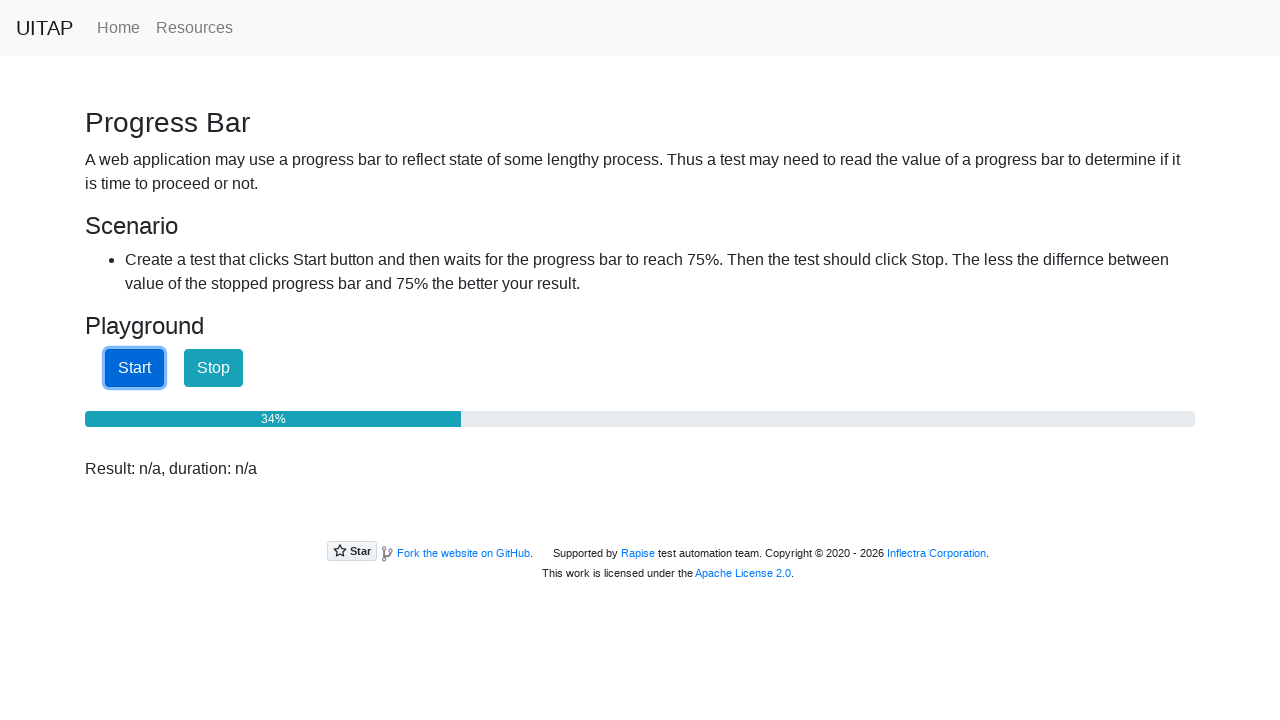

Retrieved progress bar value: 35
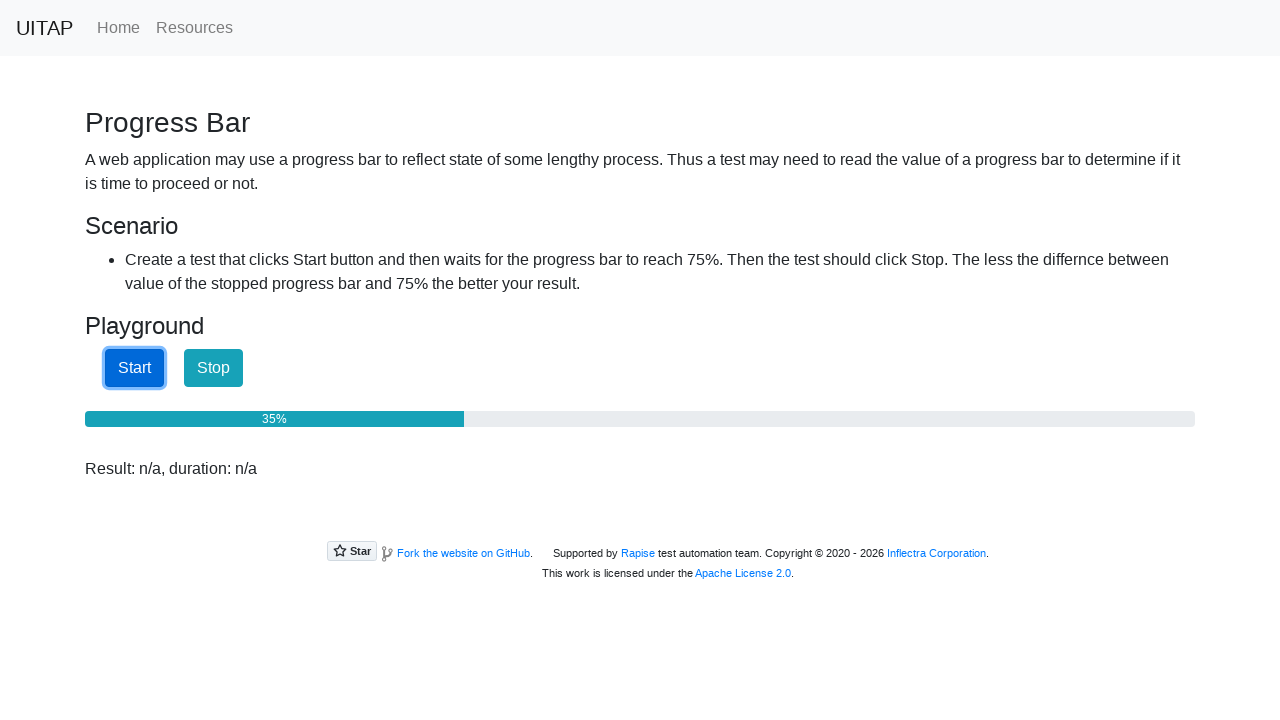

Waited 100ms, progress bar at 35%, continuing...
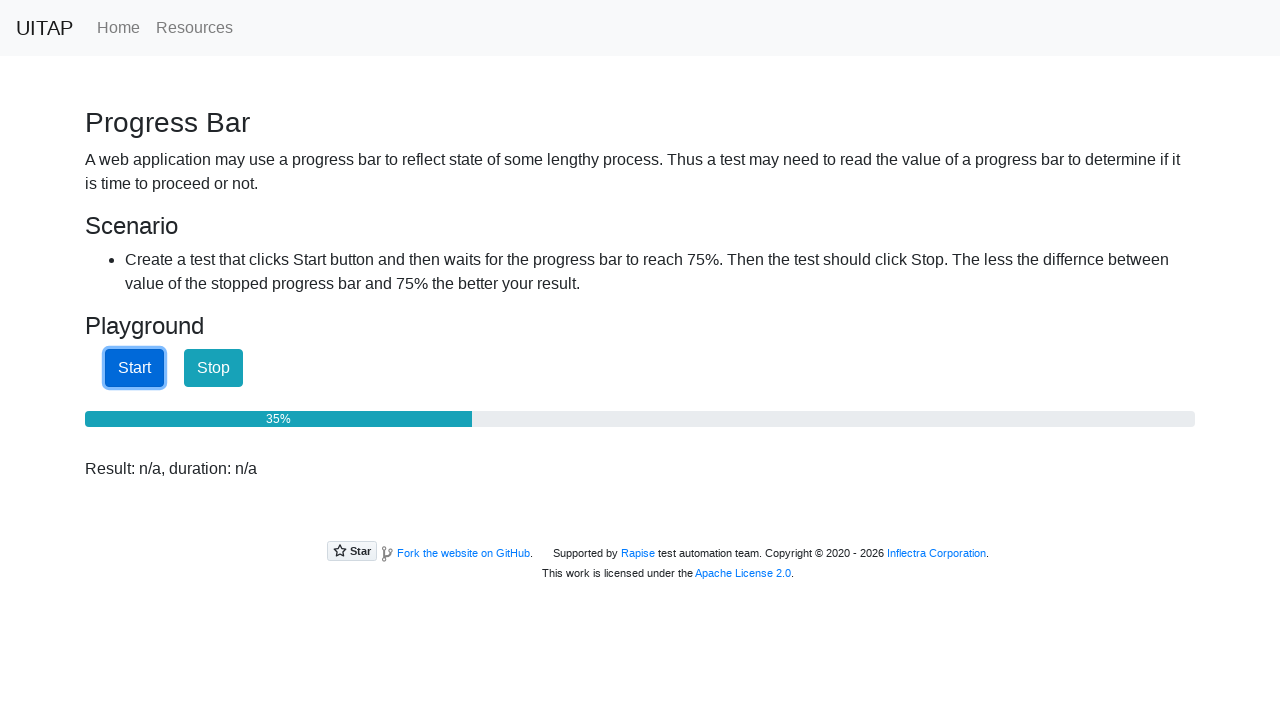

Retrieved progress bar value: 36
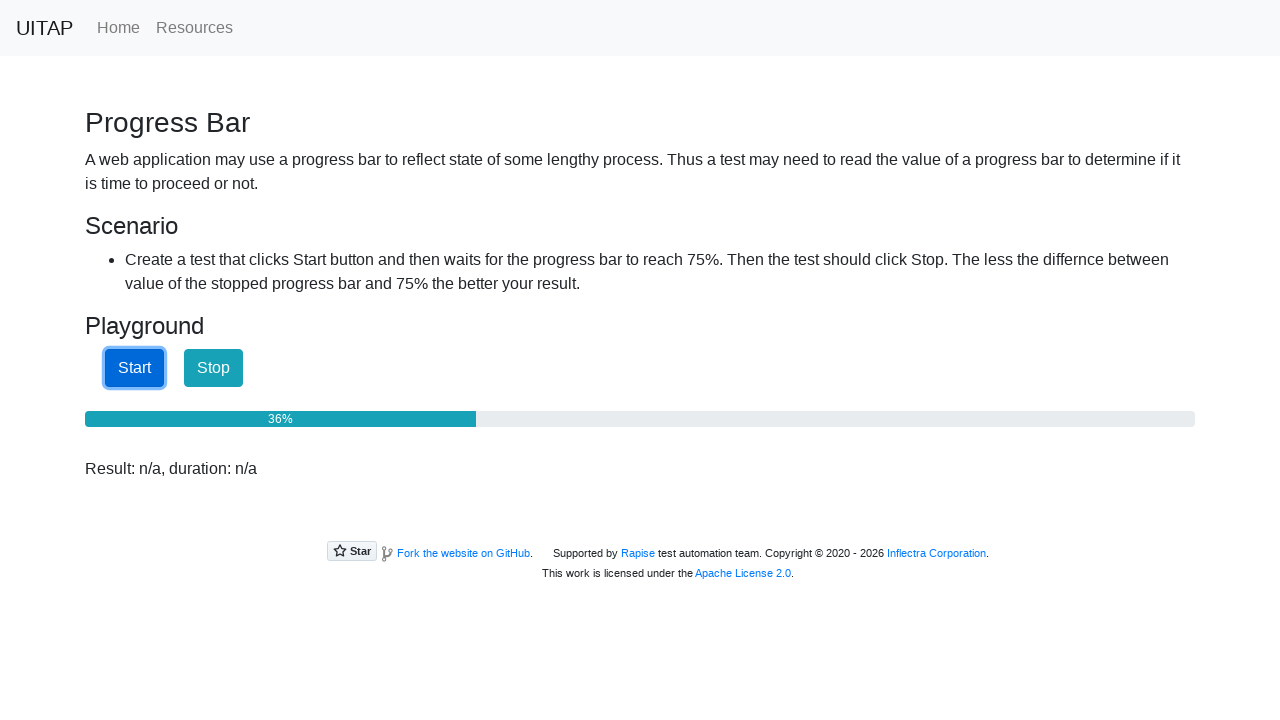

Waited 100ms, progress bar at 36%, continuing...
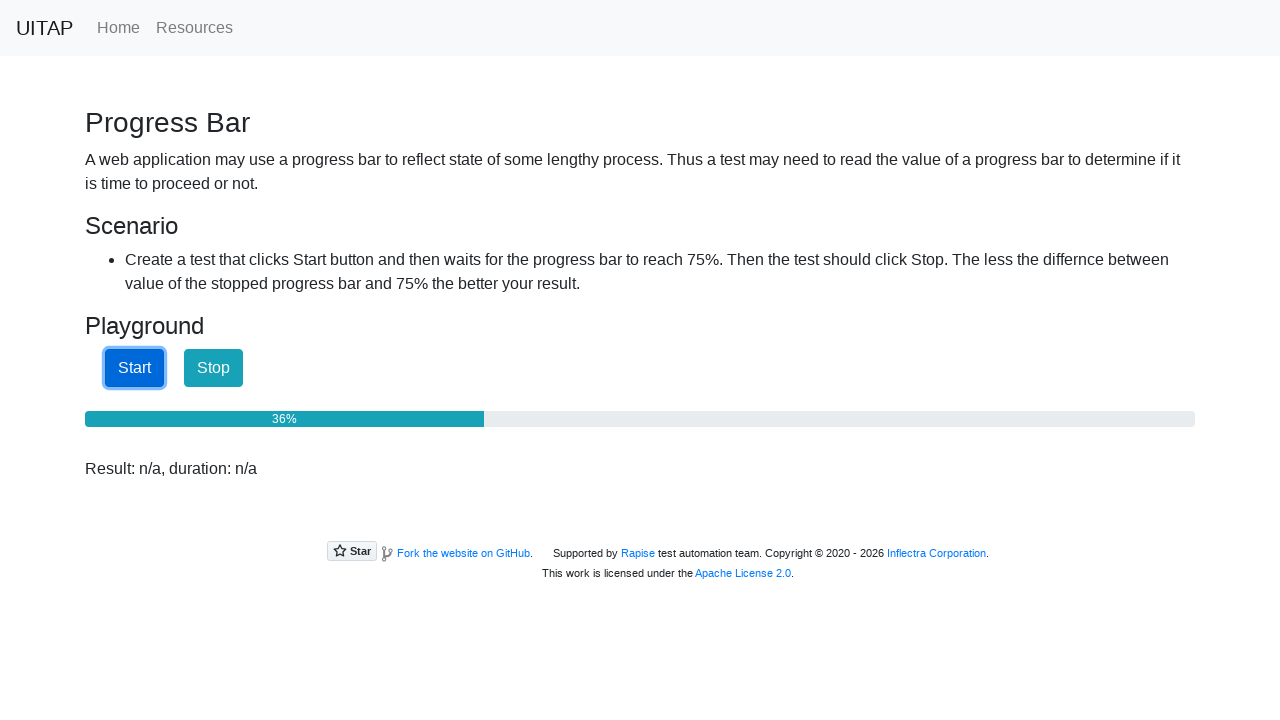

Retrieved progress bar value: 37
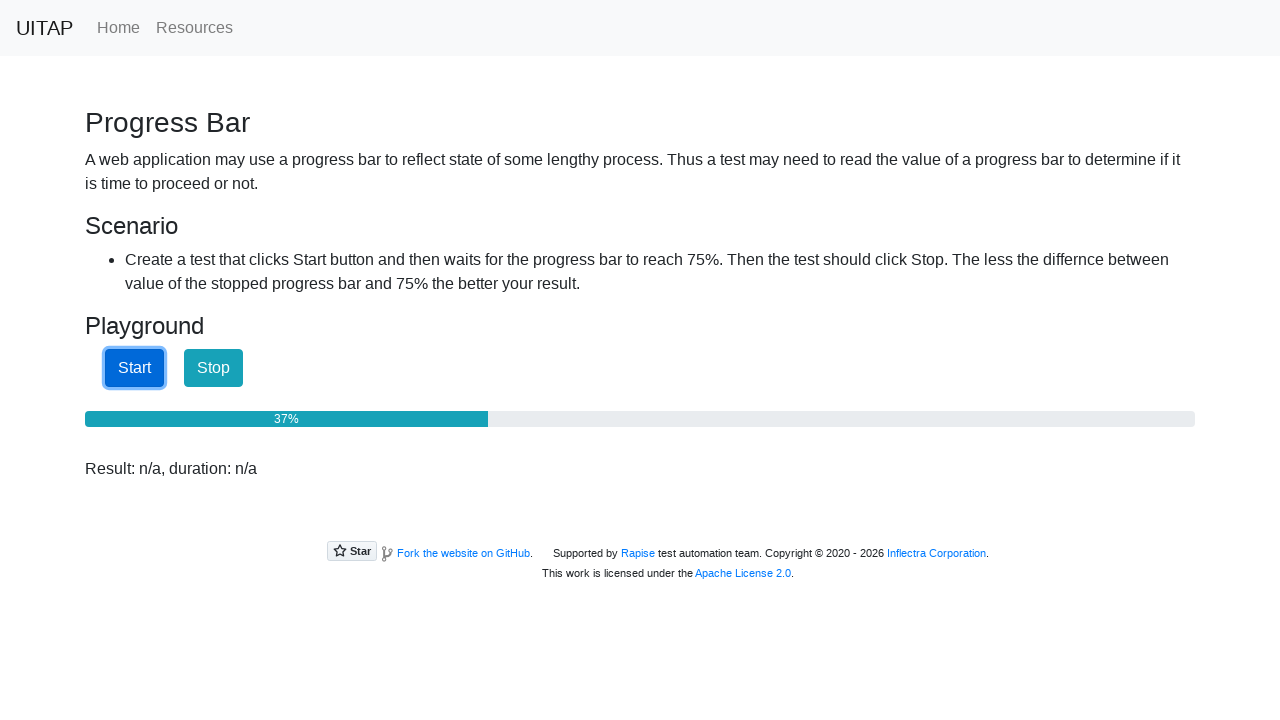

Waited 100ms, progress bar at 37%, continuing...
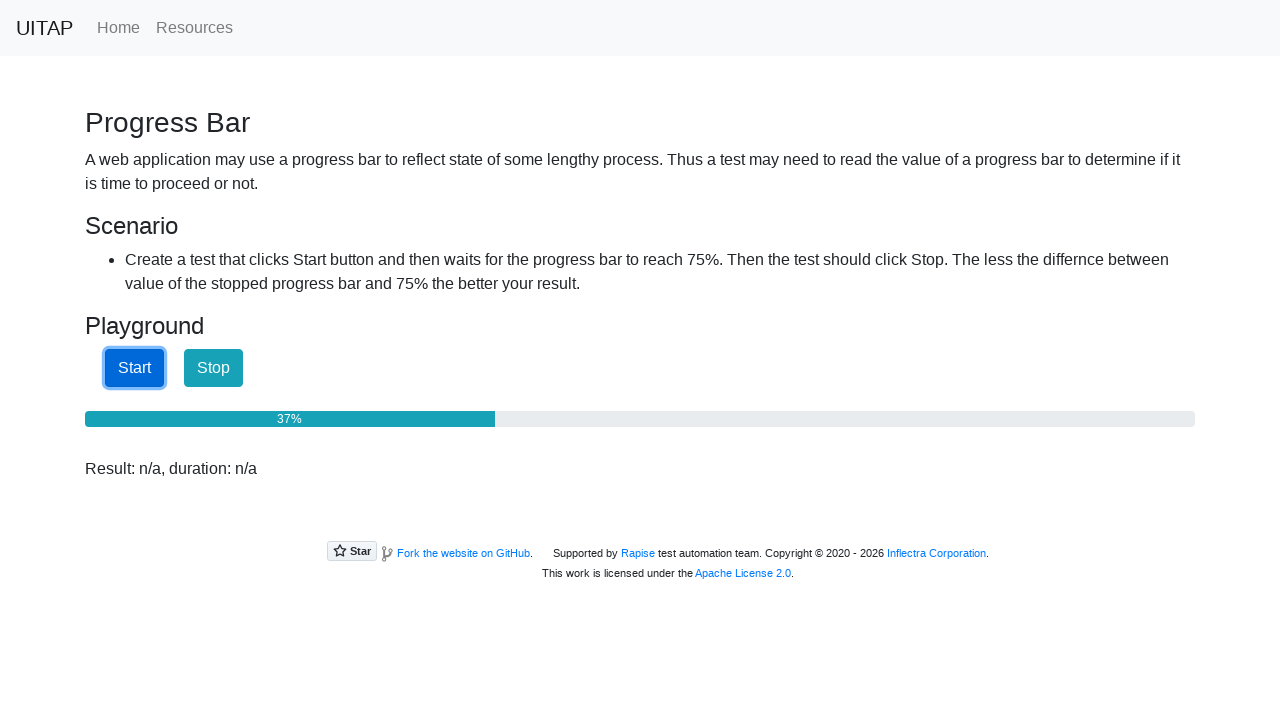

Retrieved progress bar value: 38
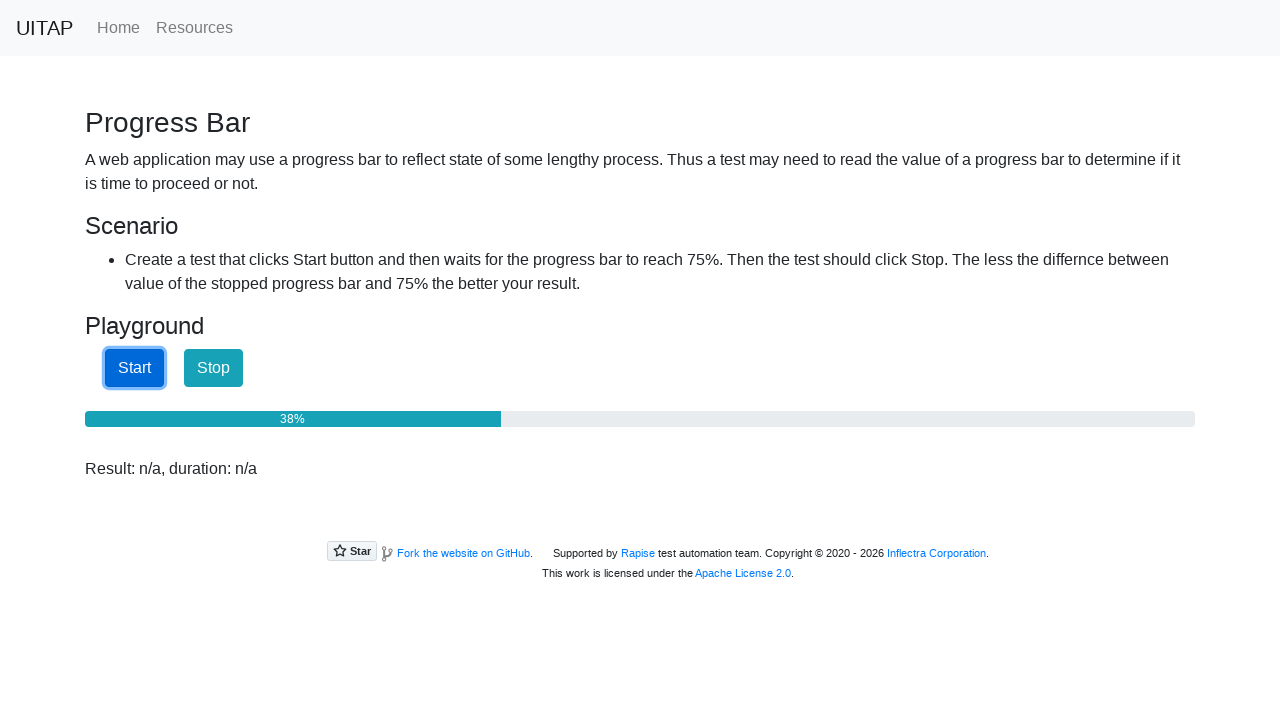

Waited 100ms, progress bar at 38%, continuing...
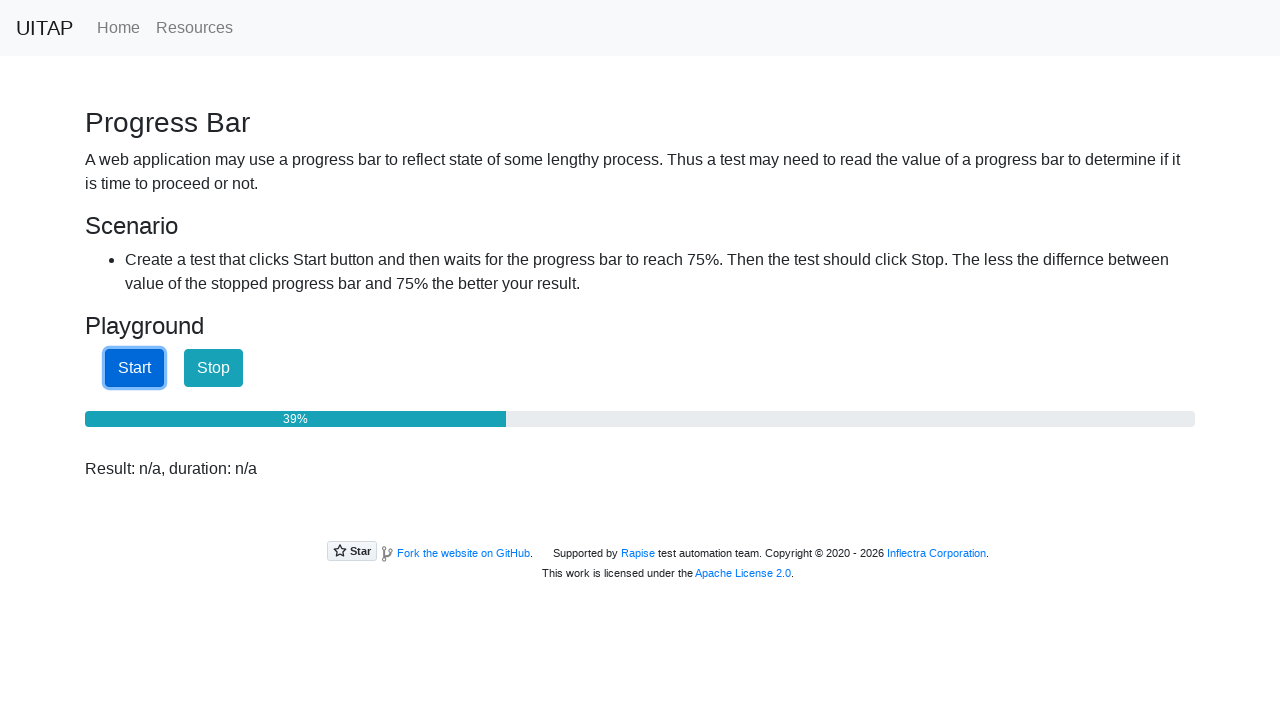

Retrieved progress bar value: 39
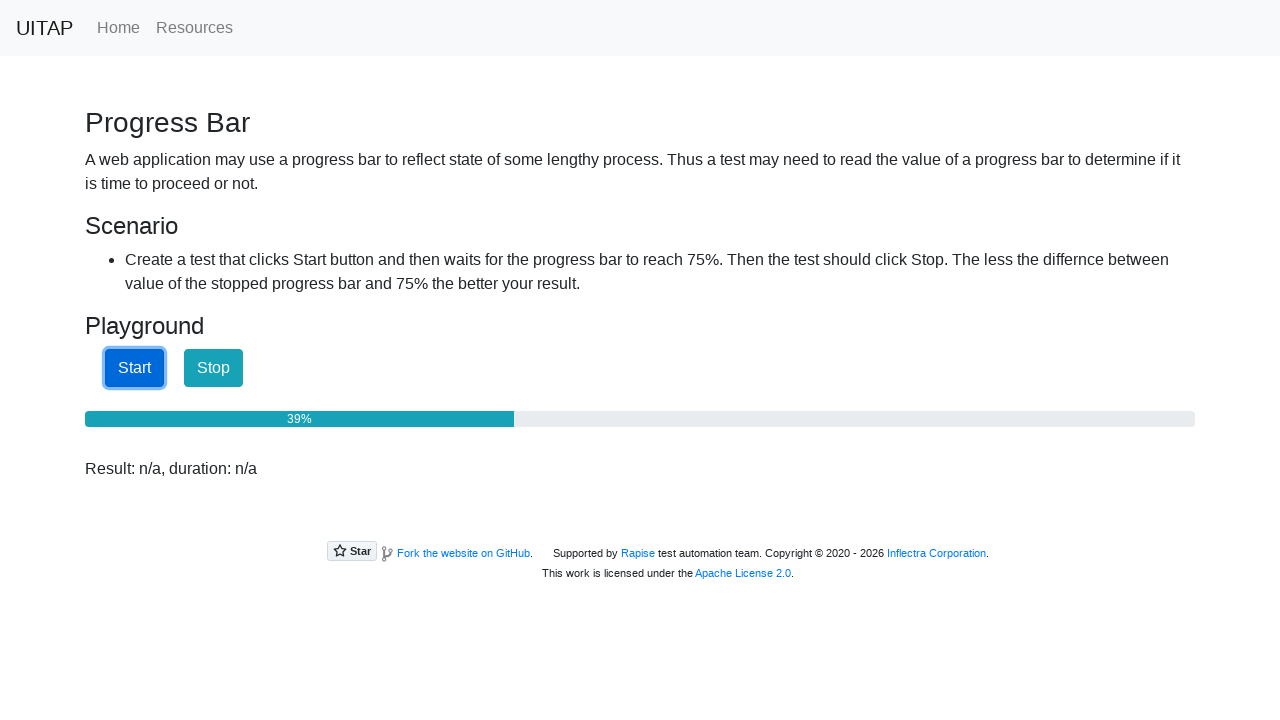

Waited 100ms, progress bar at 39%, continuing...
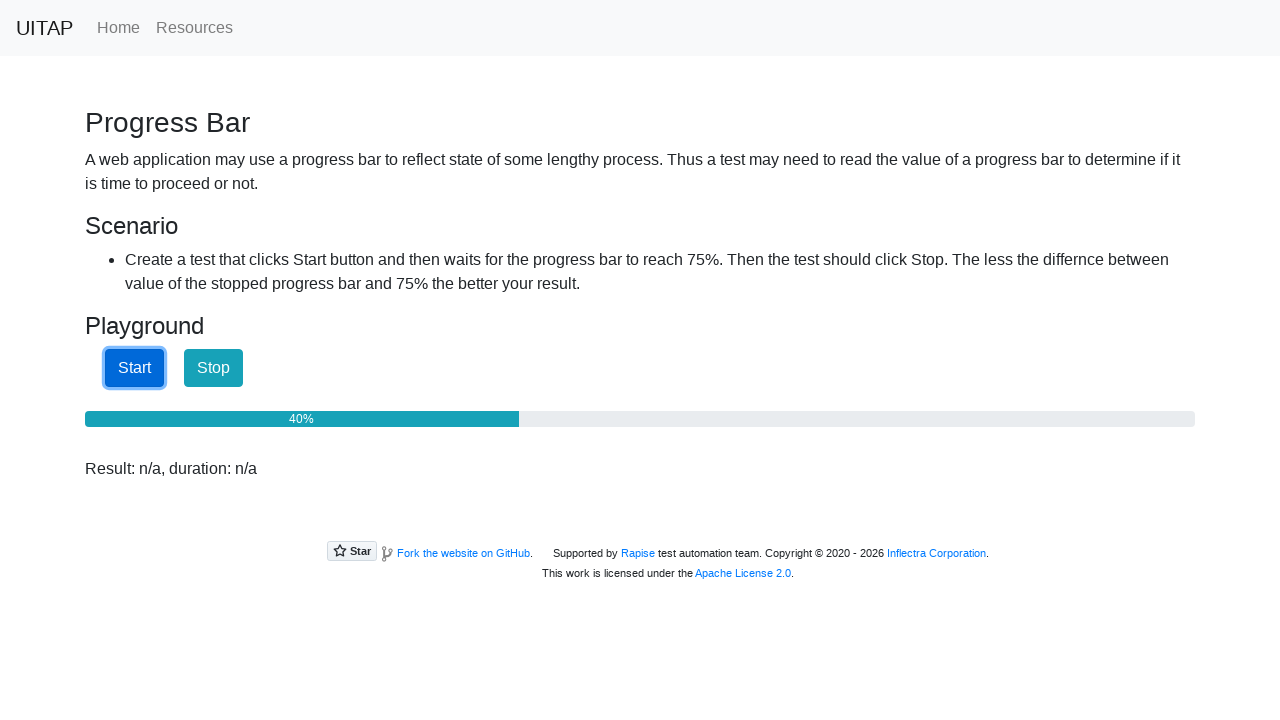

Retrieved progress bar value: 40
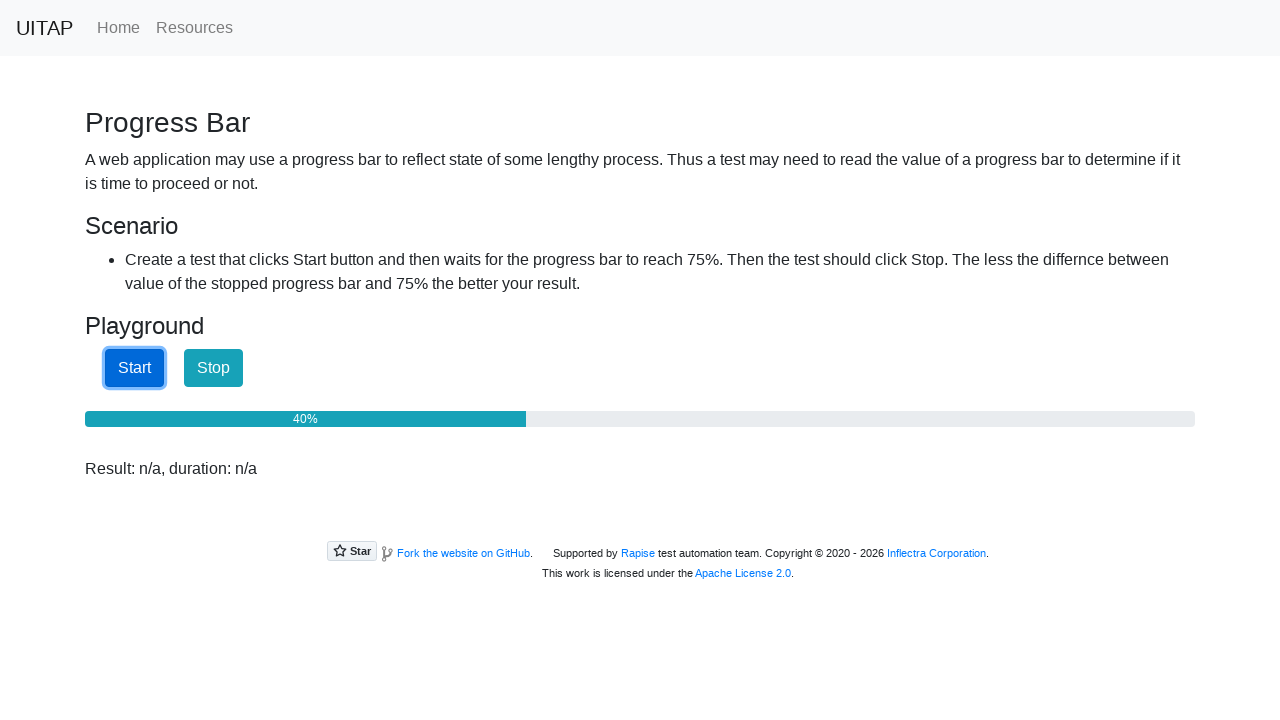

Waited 100ms, progress bar at 40%, continuing...
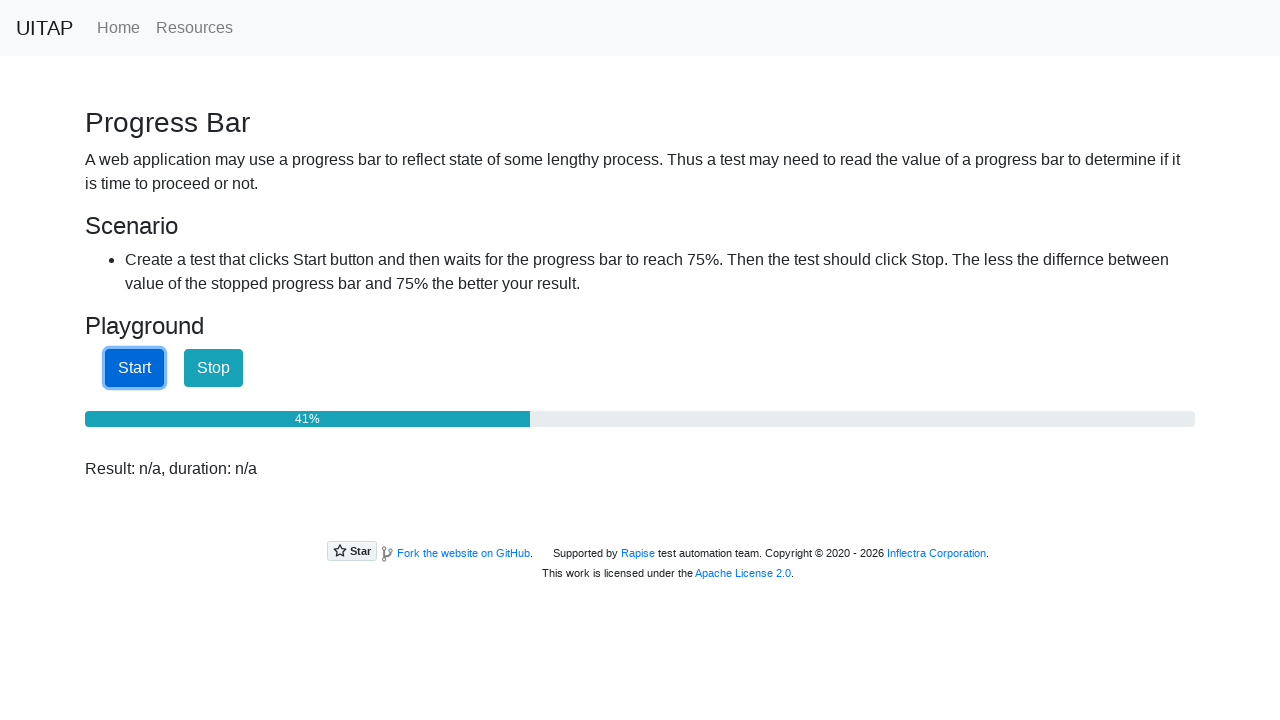

Retrieved progress bar value: 41
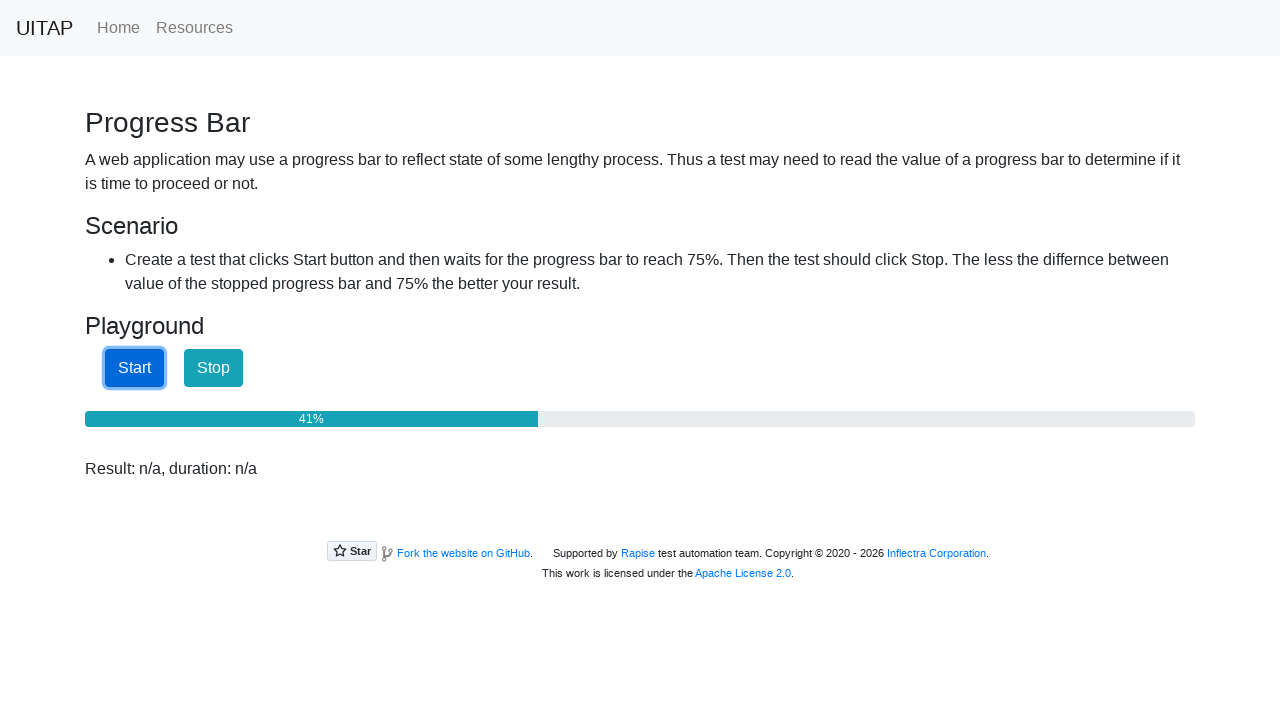

Waited 100ms, progress bar at 41%, continuing...
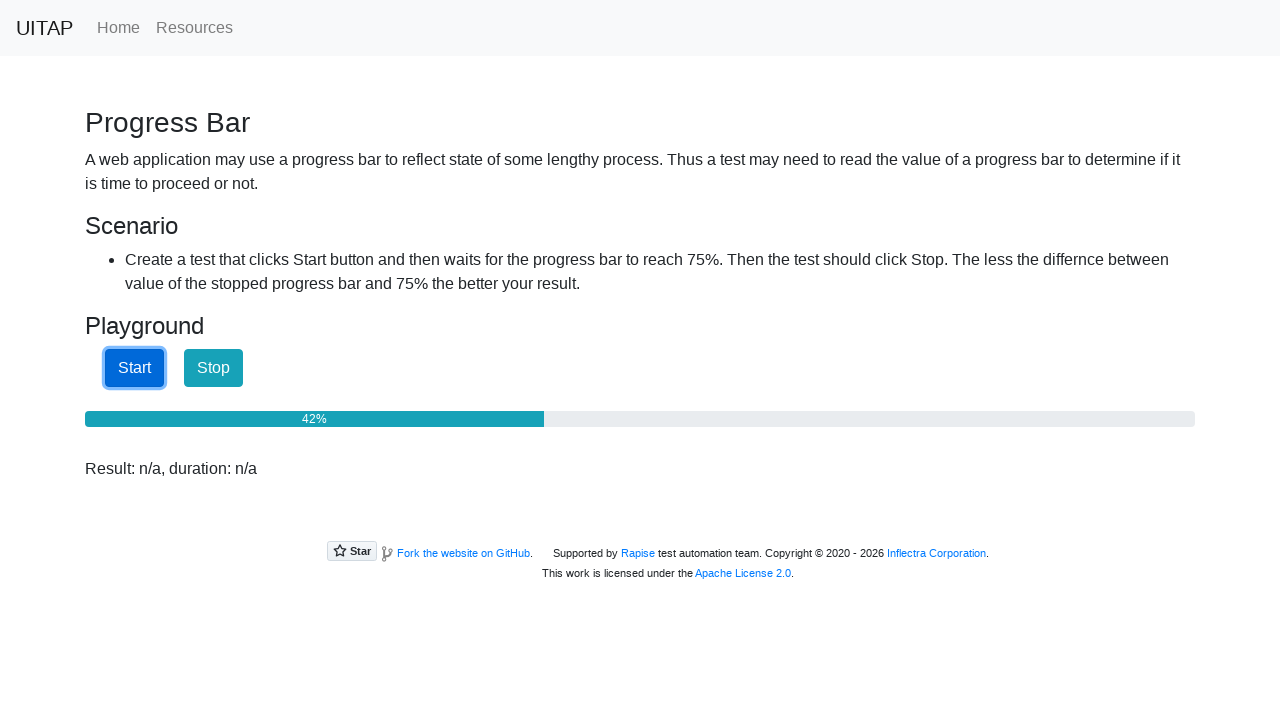

Retrieved progress bar value: 42
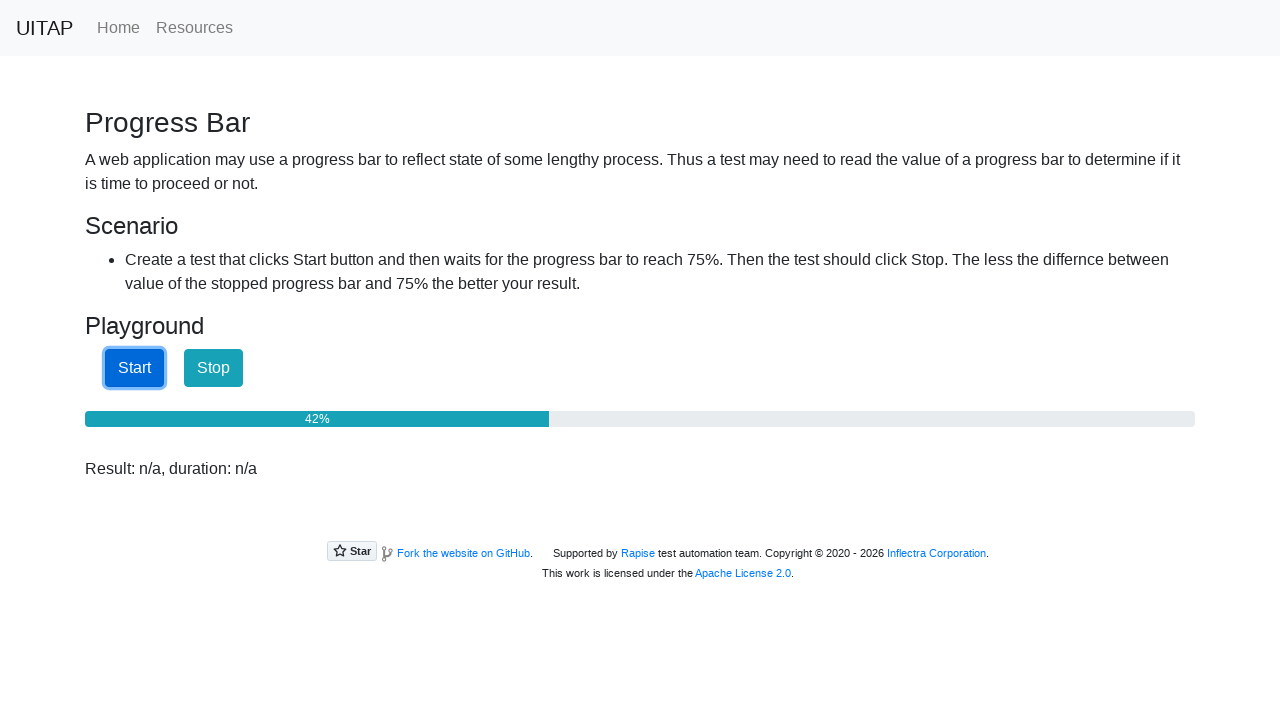

Waited 100ms, progress bar at 42%, continuing...
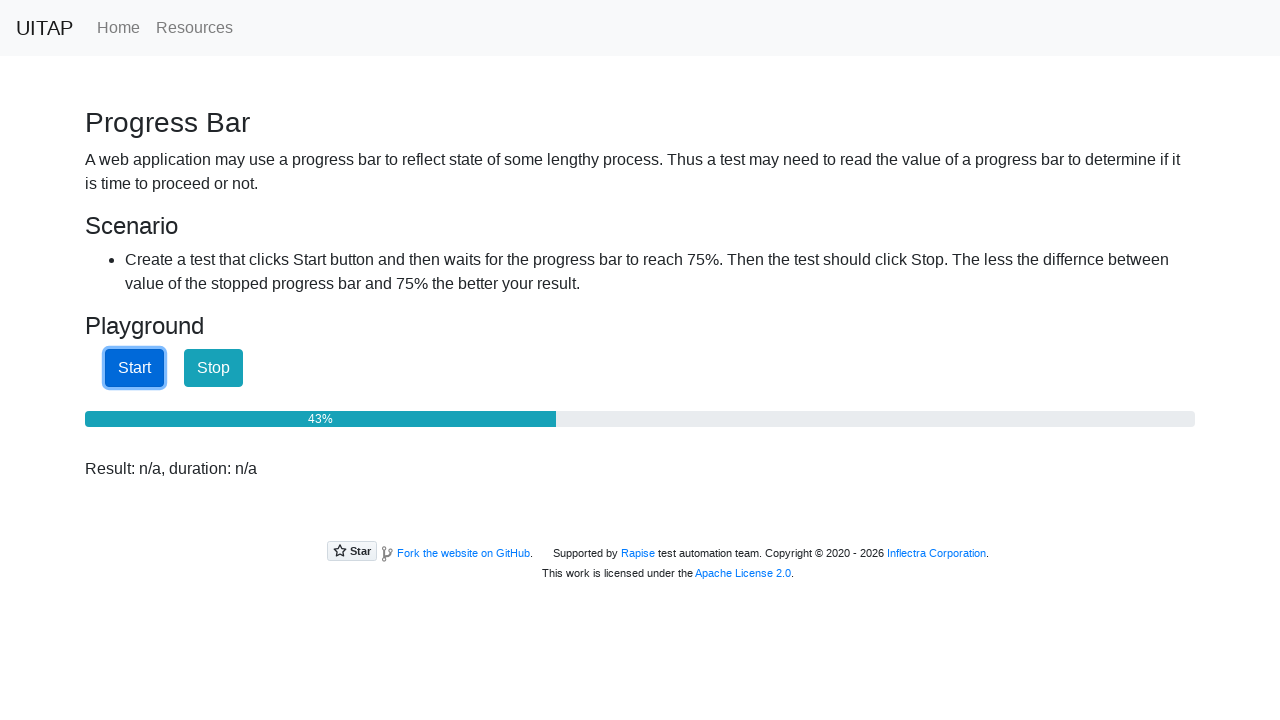

Retrieved progress bar value: 43
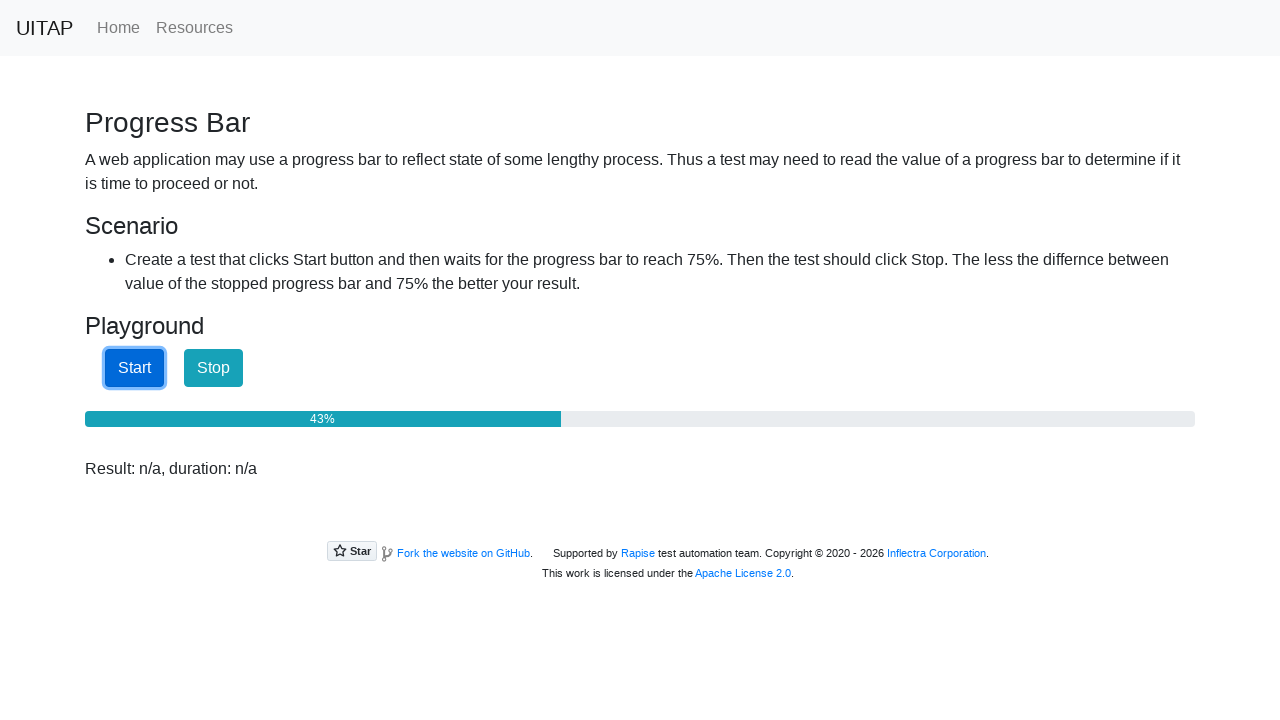

Waited 100ms, progress bar at 43%, continuing...
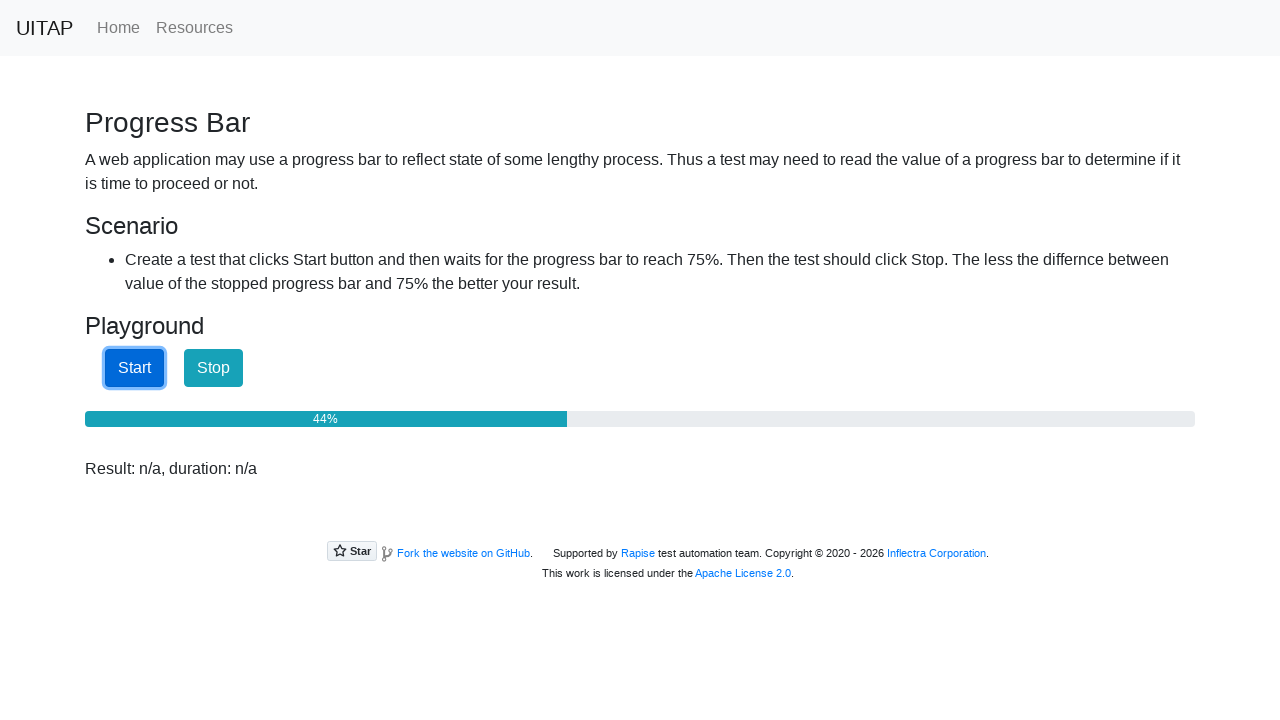

Retrieved progress bar value: 44
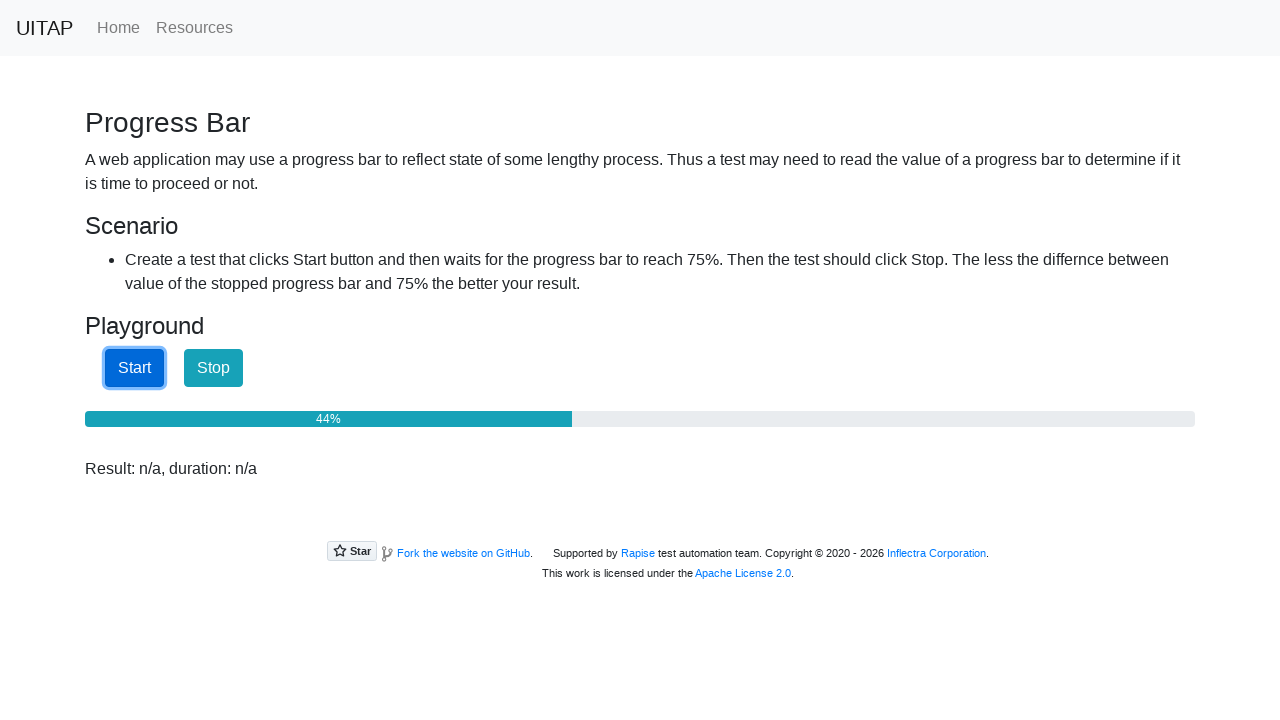

Waited 100ms, progress bar at 44%, continuing...
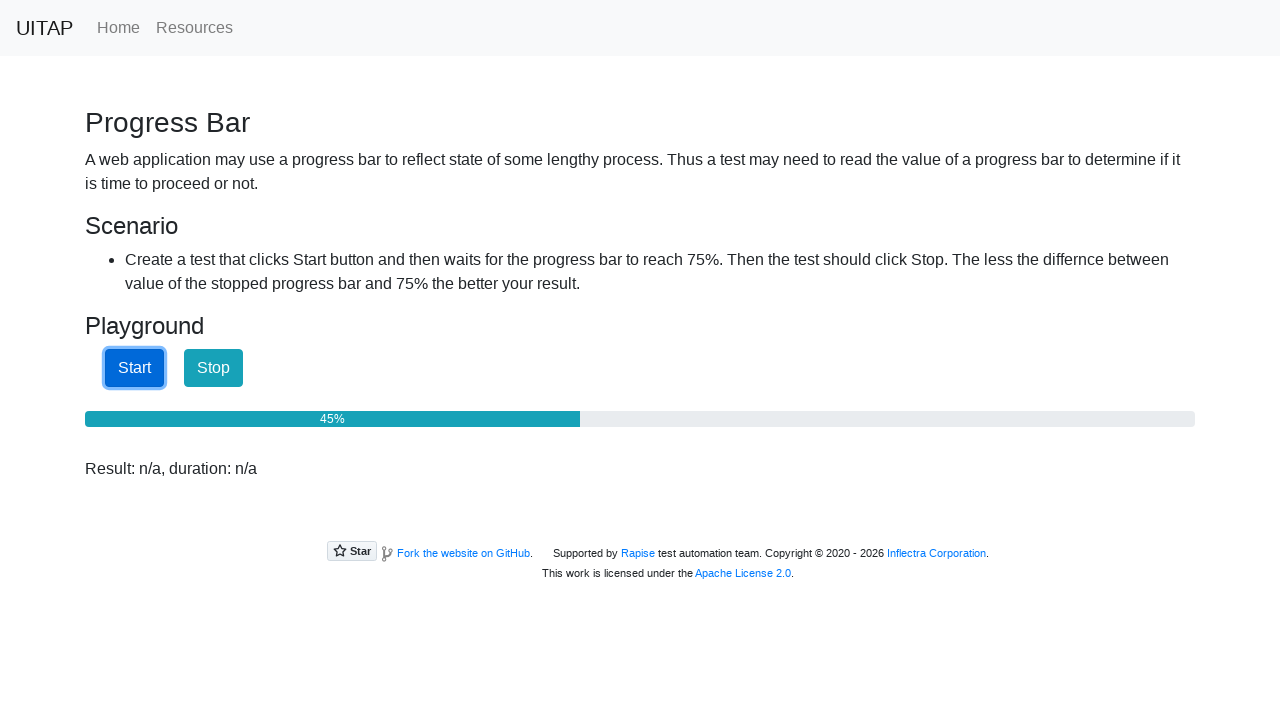

Retrieved progress bar value: 45
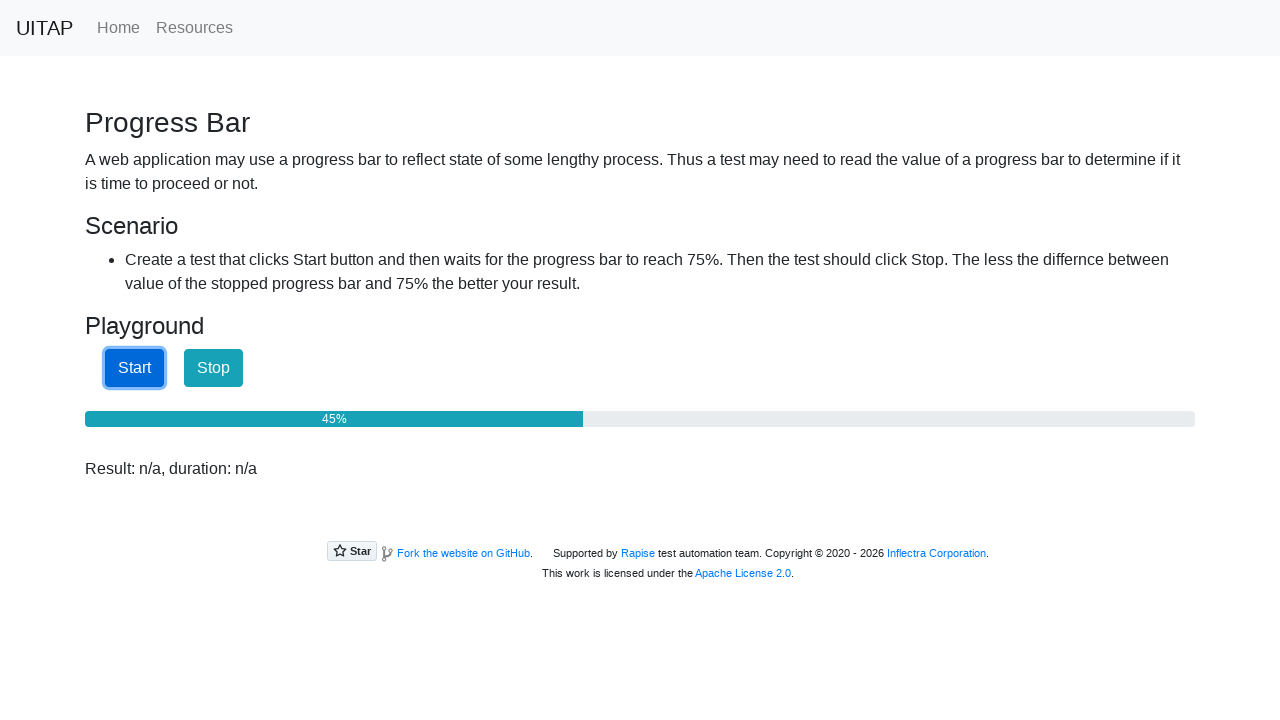

Waited 100ms, progress bar at 45%, continuing...
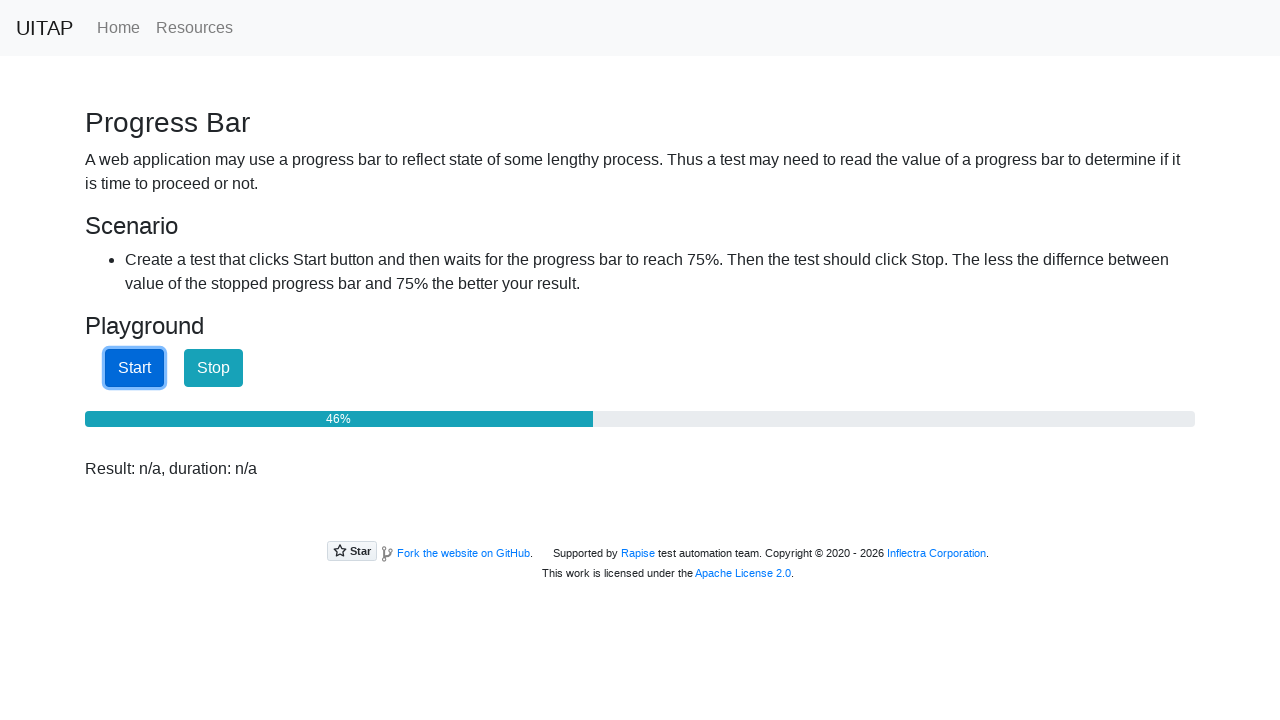

Retrieved progress bar value: 46
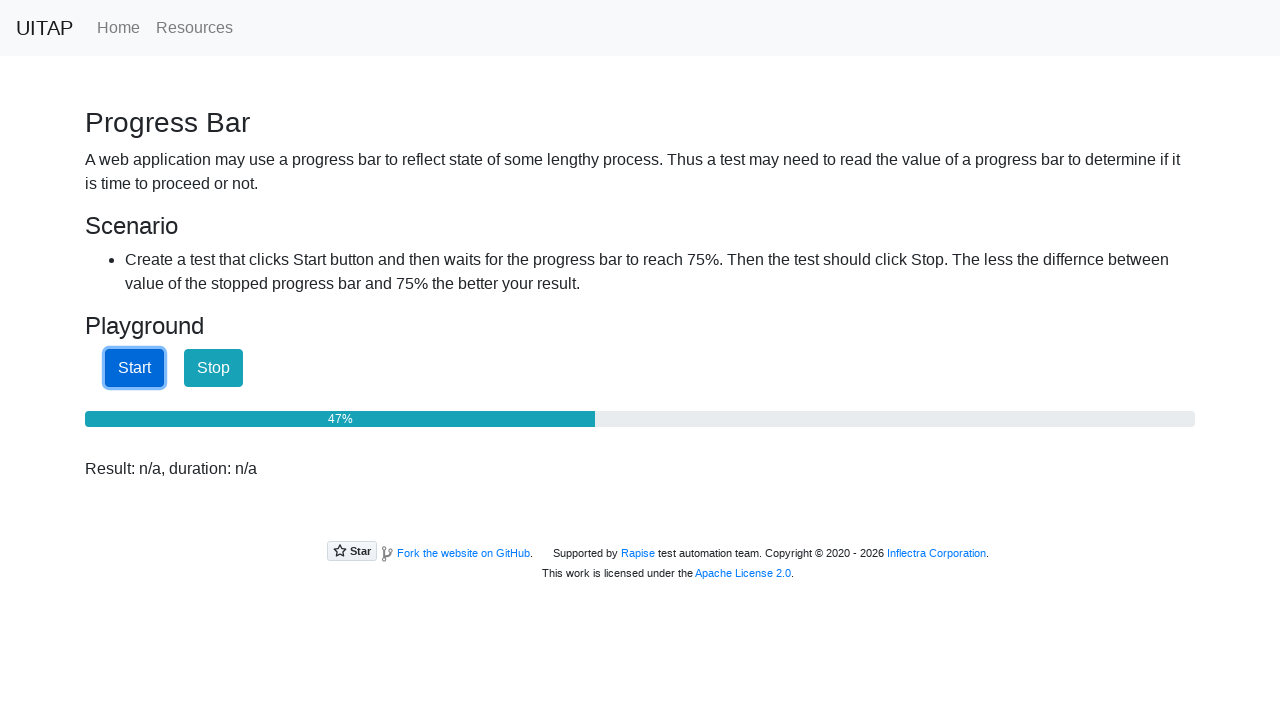

Waited 100ms, progress bar at 46%, continuing...
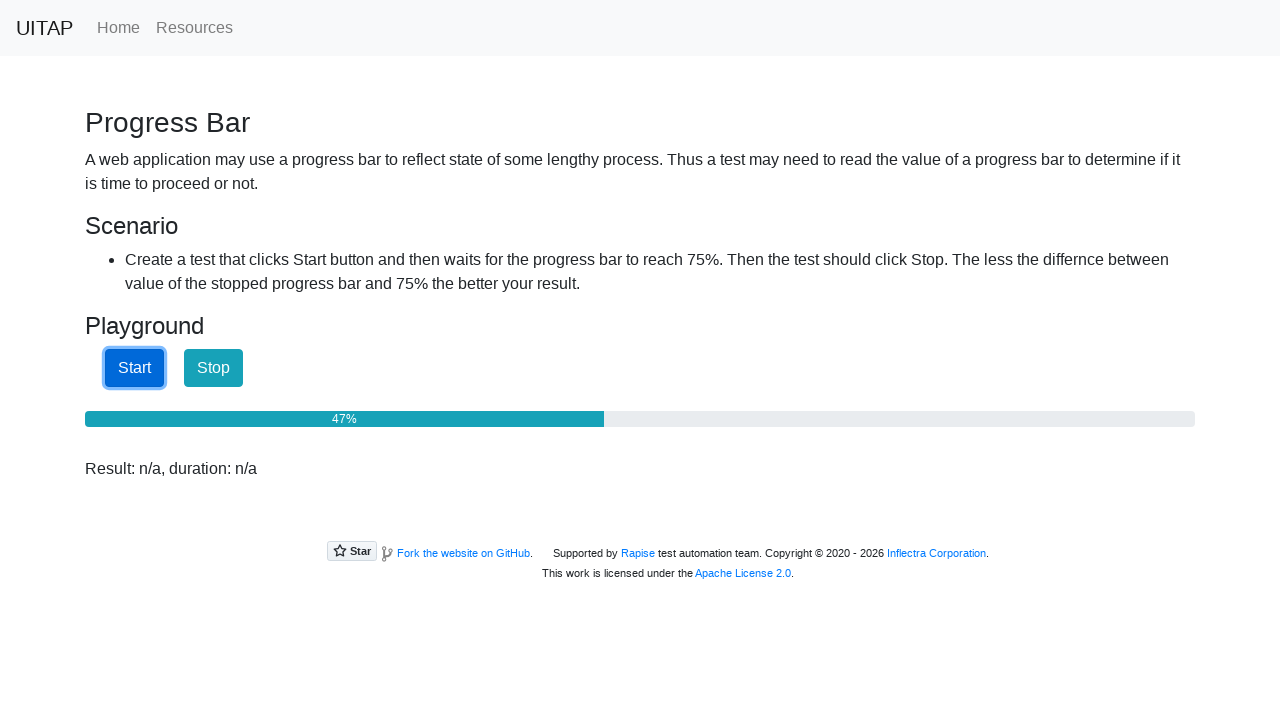

Retrieved progress bar value: 47
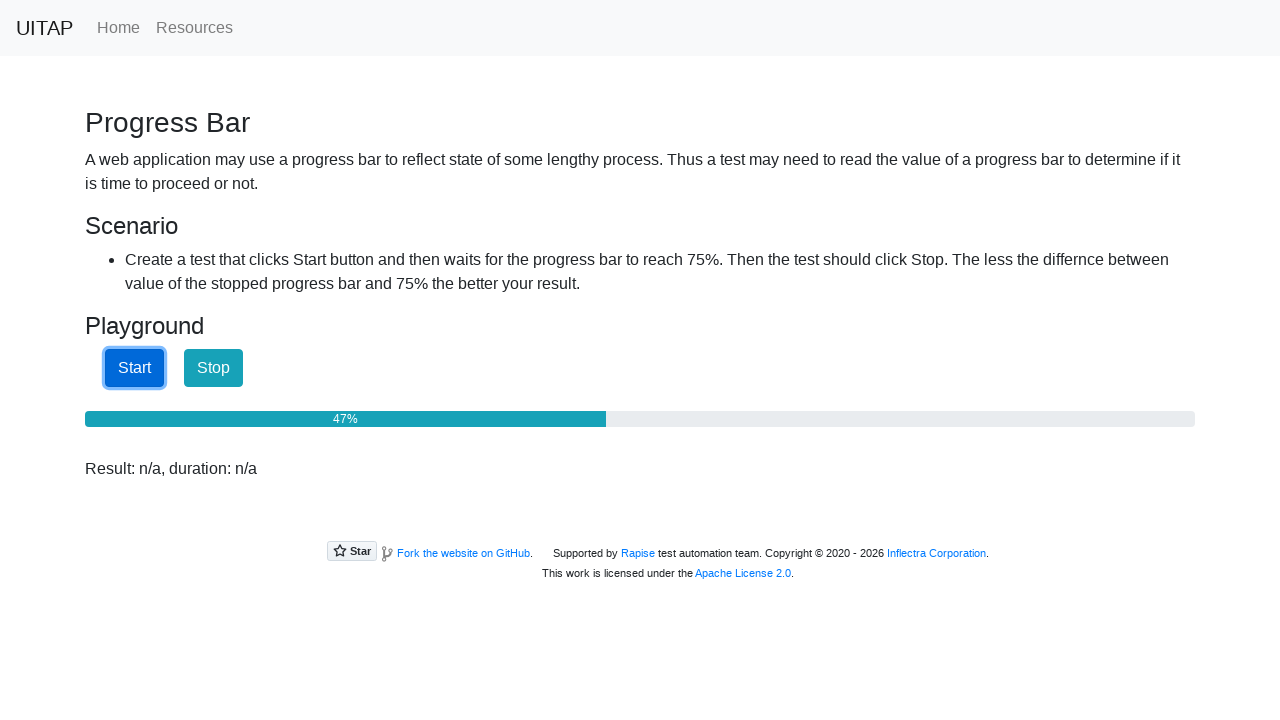

Waited 100ms, progress bar at 47%, continuing...
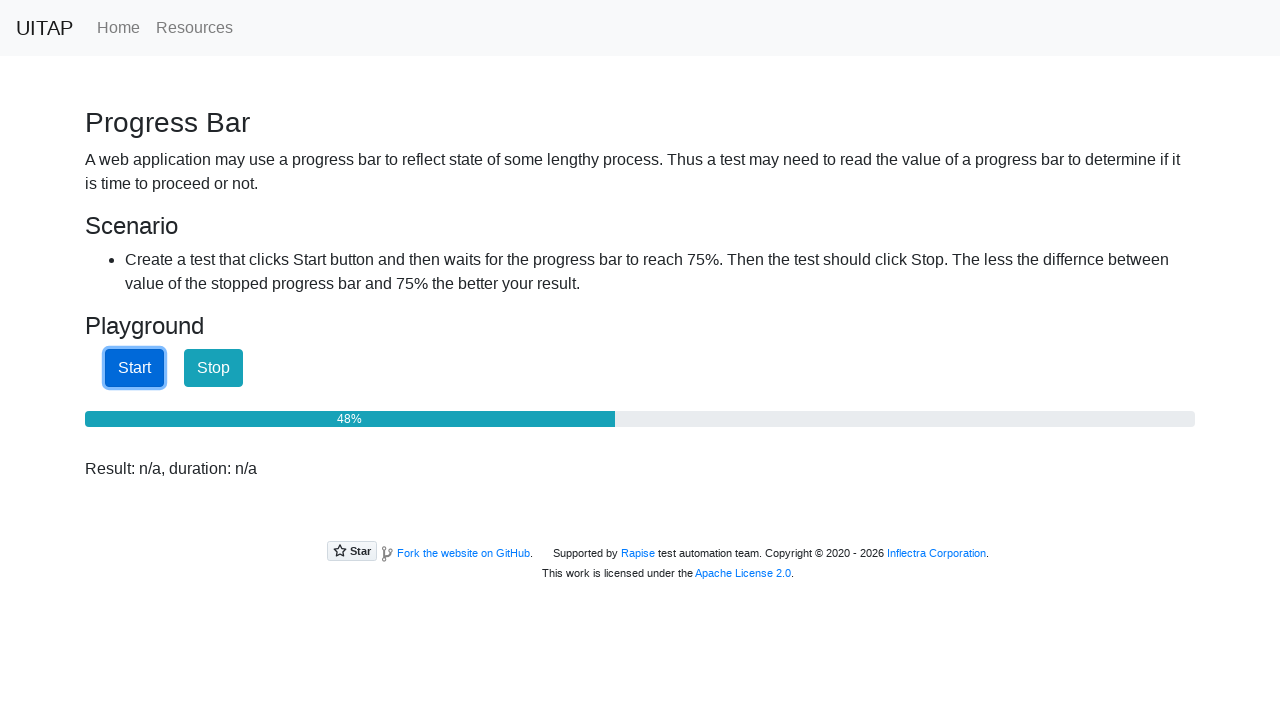

Retrieved progress bar value: 48
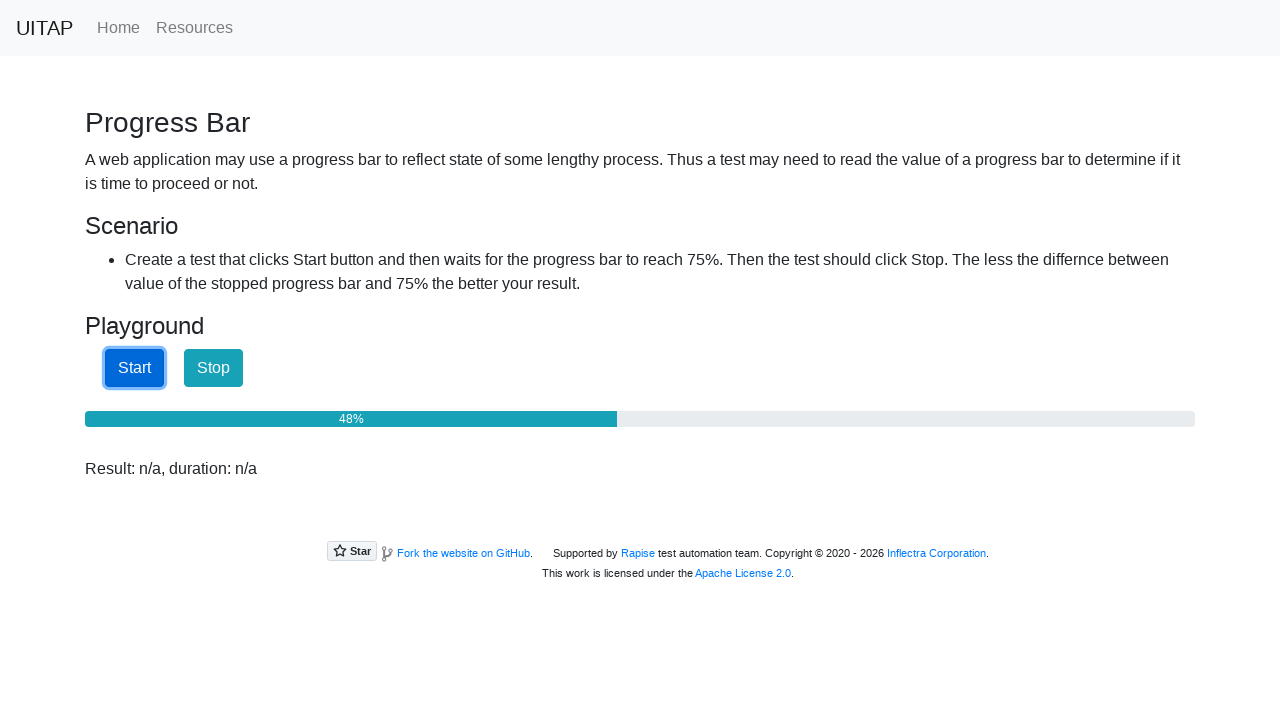

Waited 100ms, progress bar at 48%, continuing...
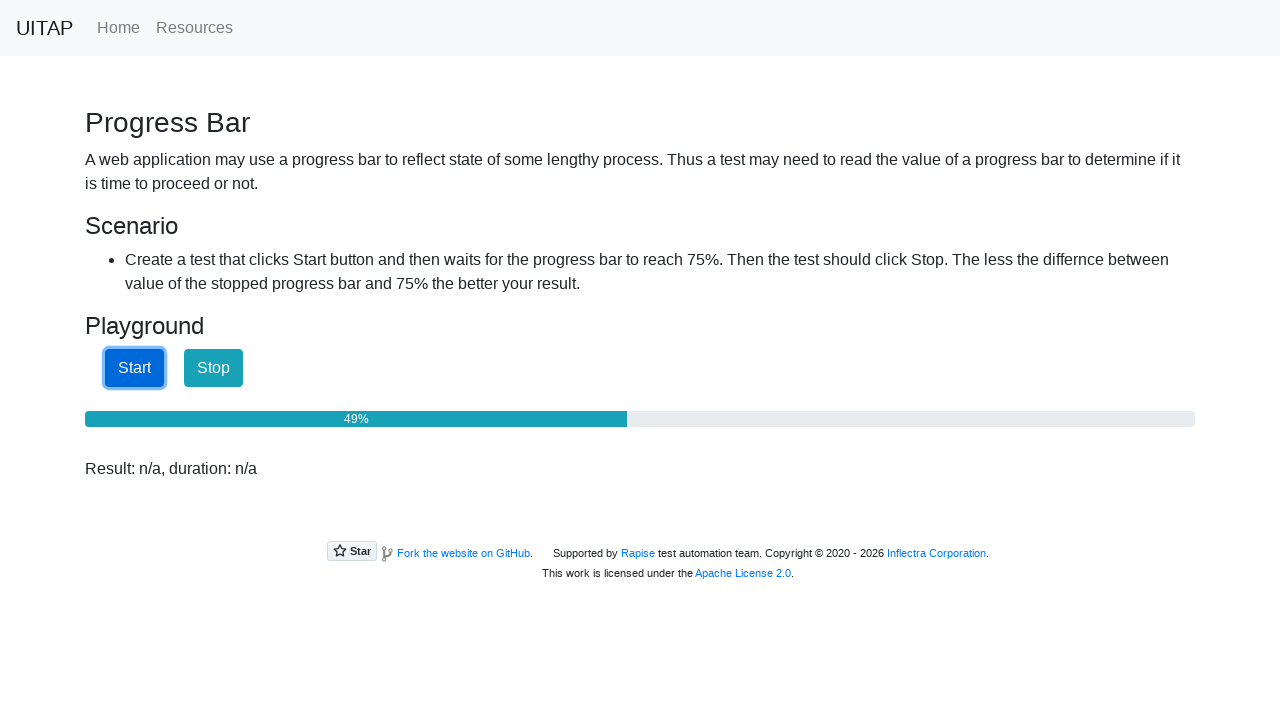

Retrieved progress bar value: 50
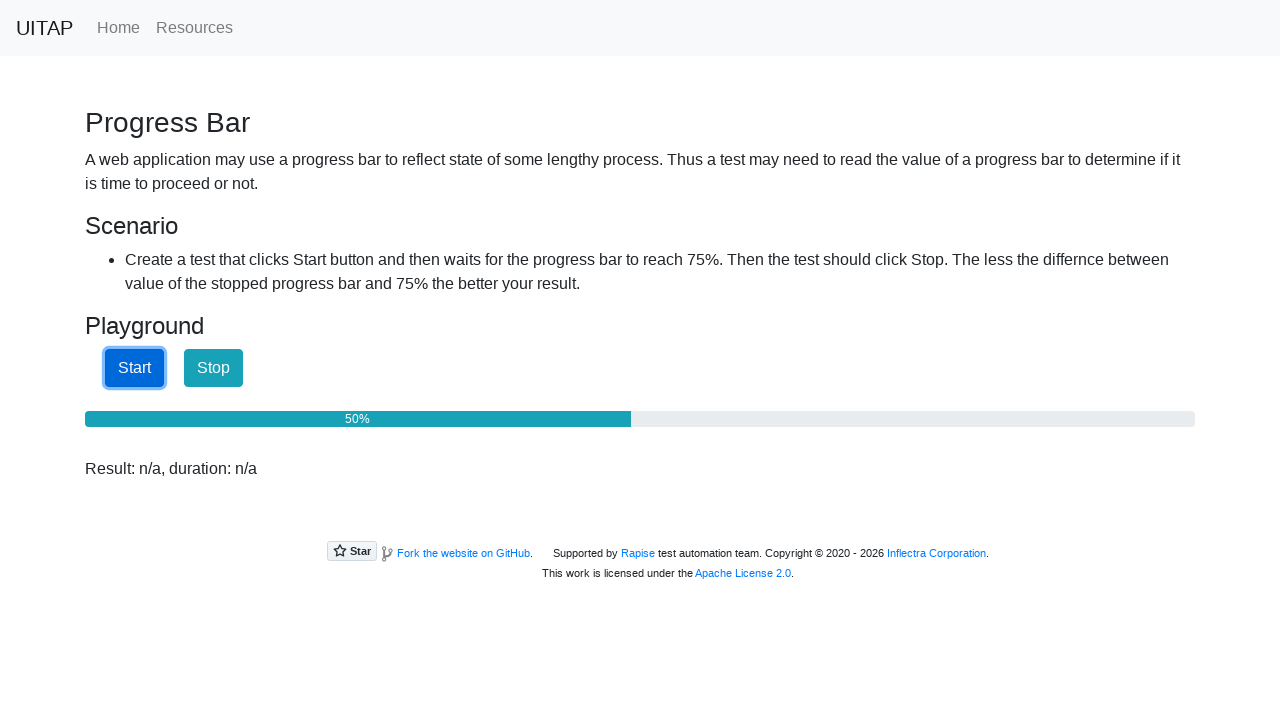

Waited 100ms, progress bar at 50%, continuing...
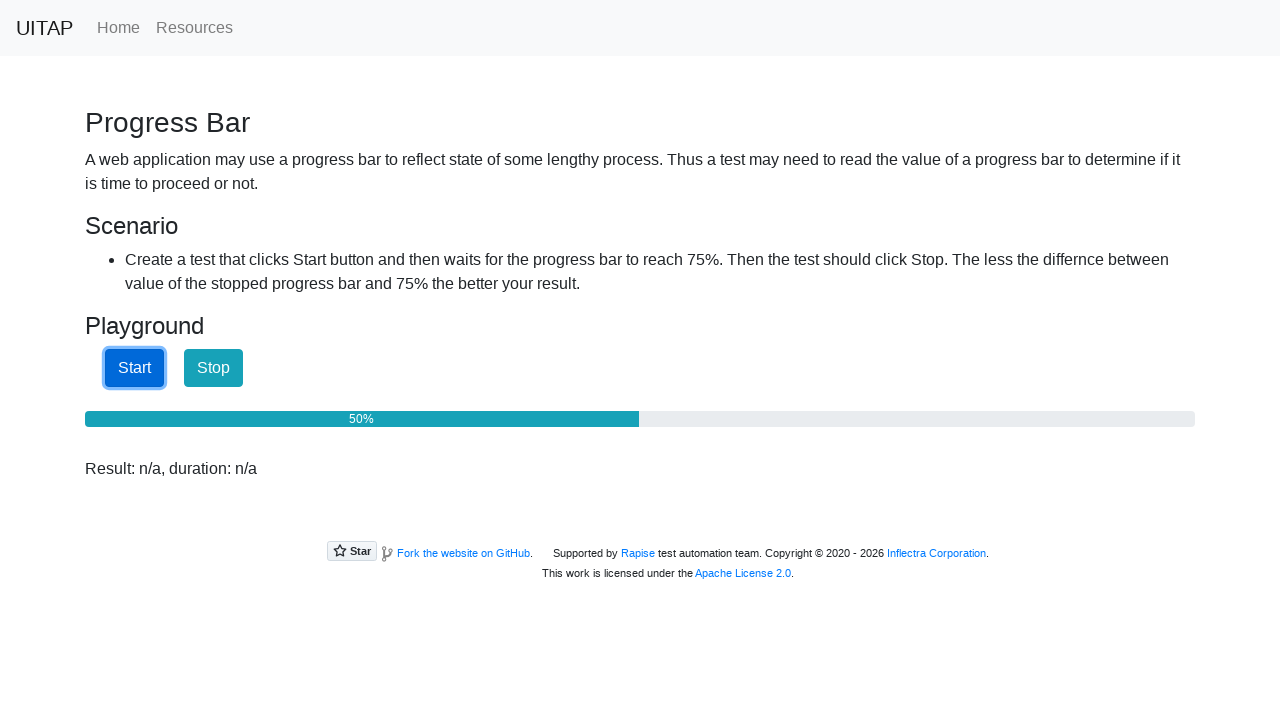

Retrieved progress bar value: 51
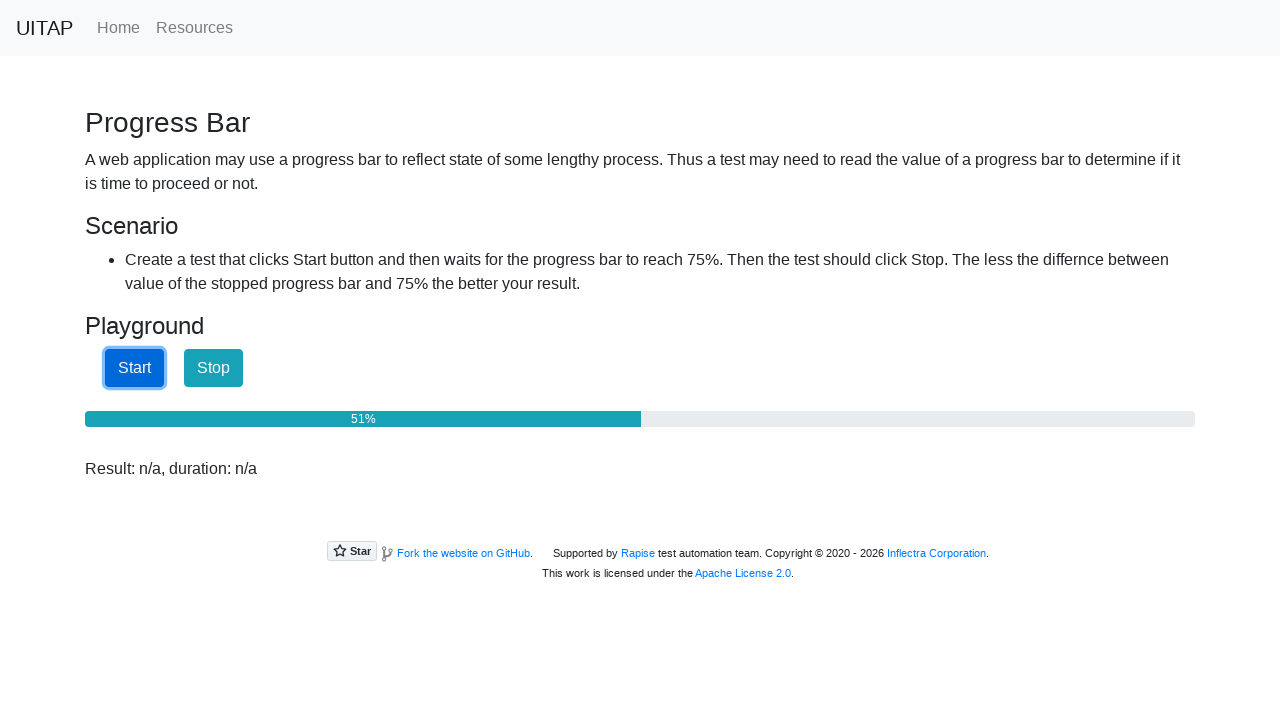

Waited 100ms, progress bar at 51%, continuing...
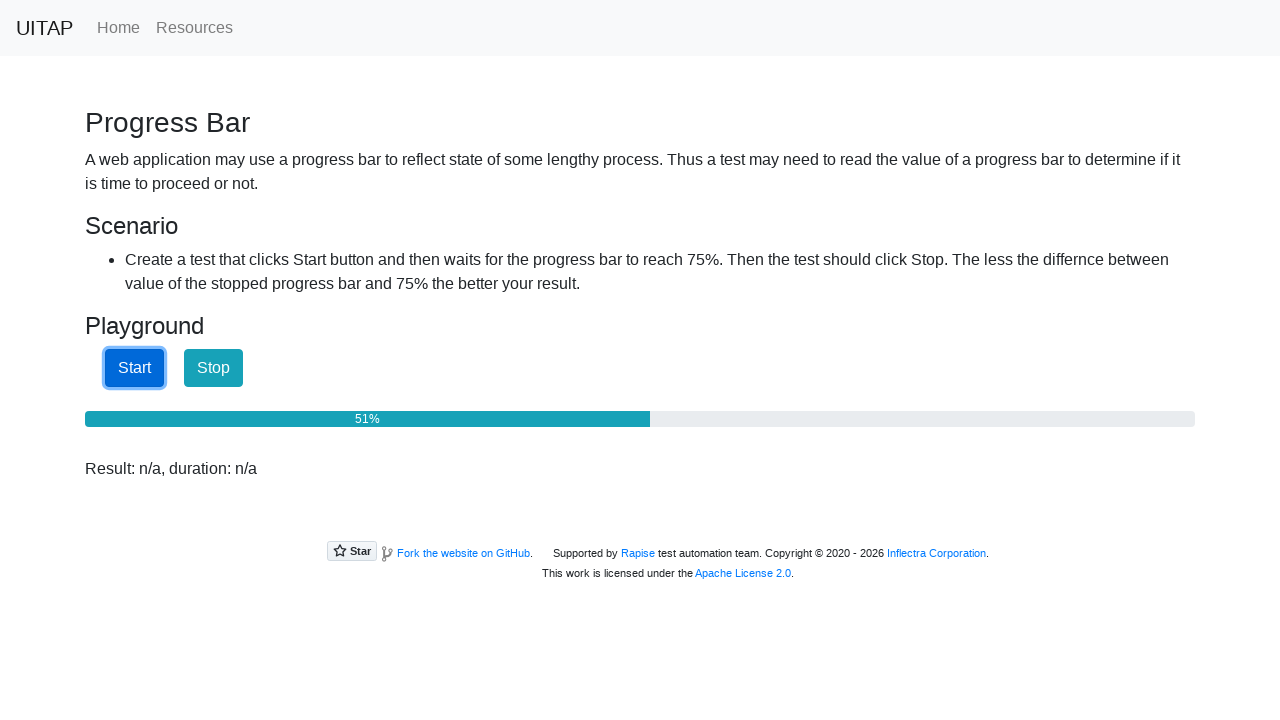

Retrieved progress bar value: 52
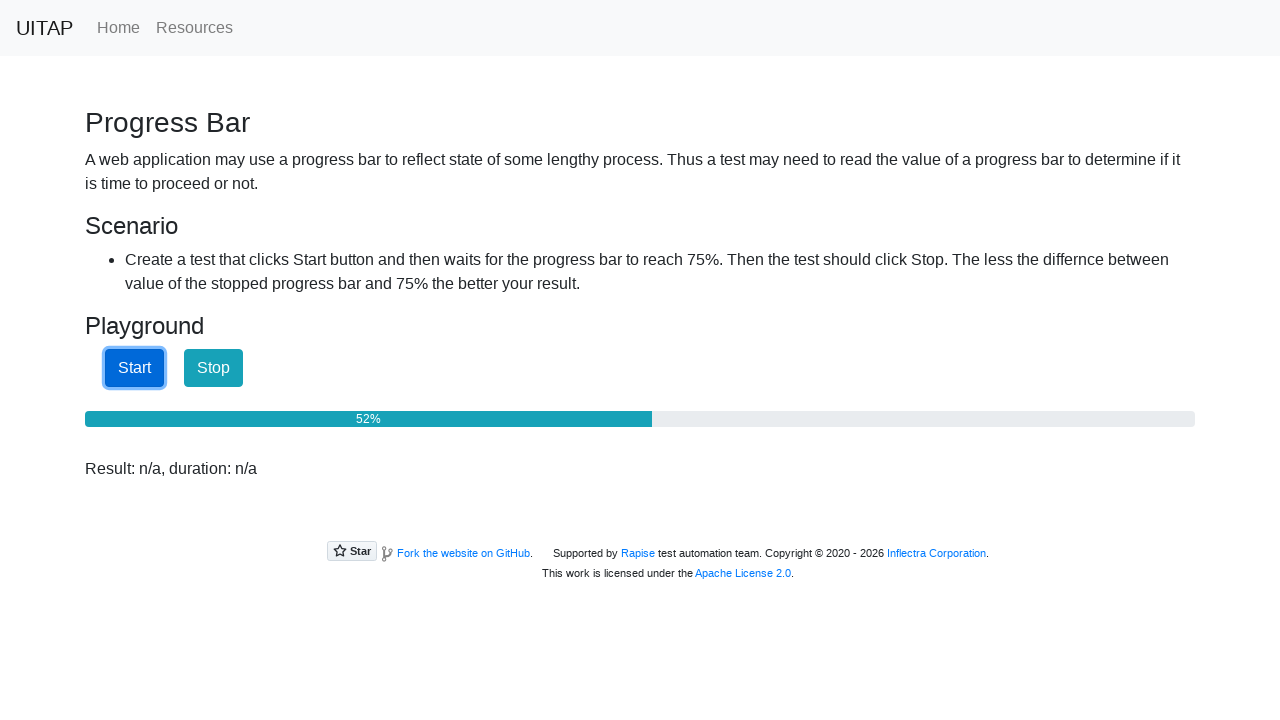

Waited 100ms, progress bar at 52%, continuing...
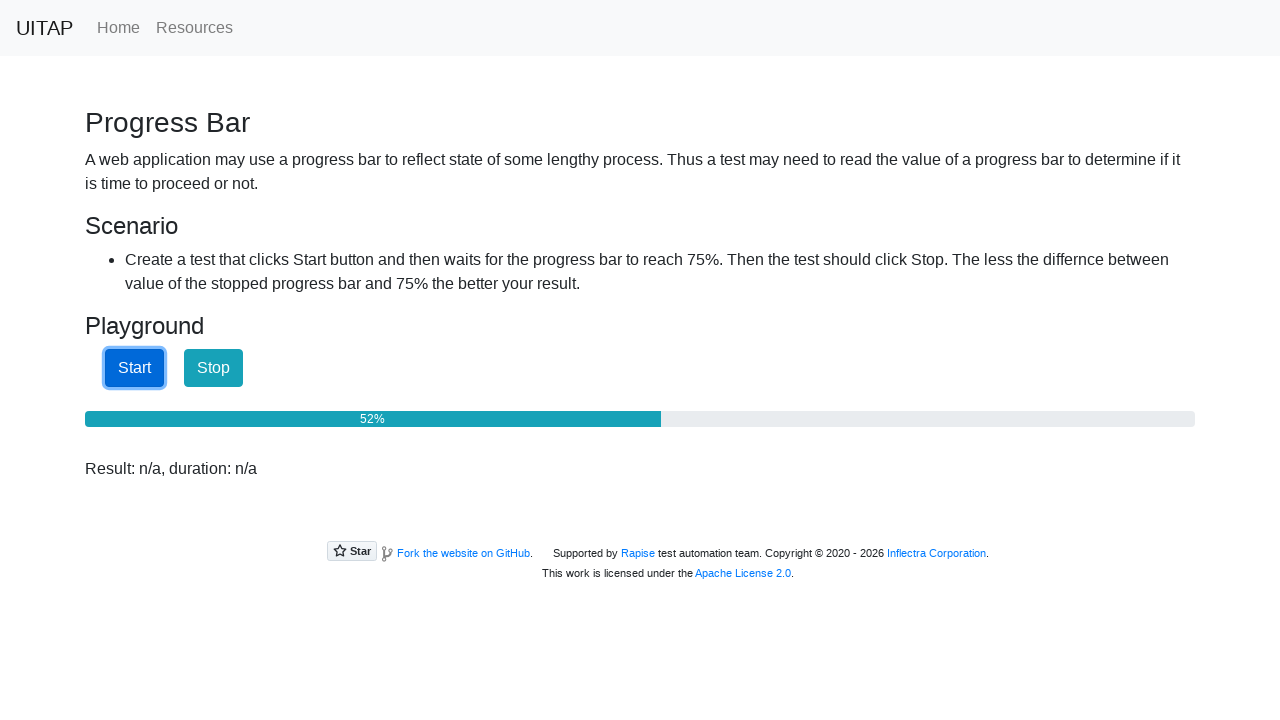

Retrieved progress bar value: 53
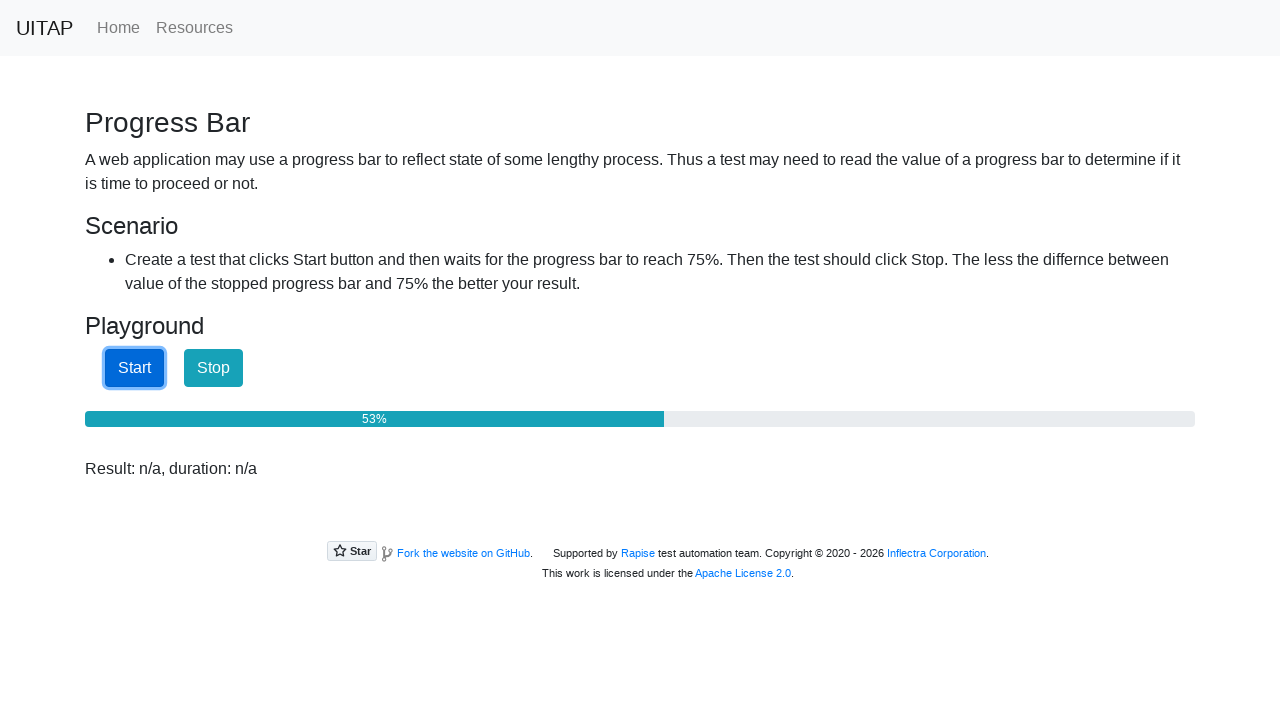

Waited 100ms, progress bar at 53%, continuing...
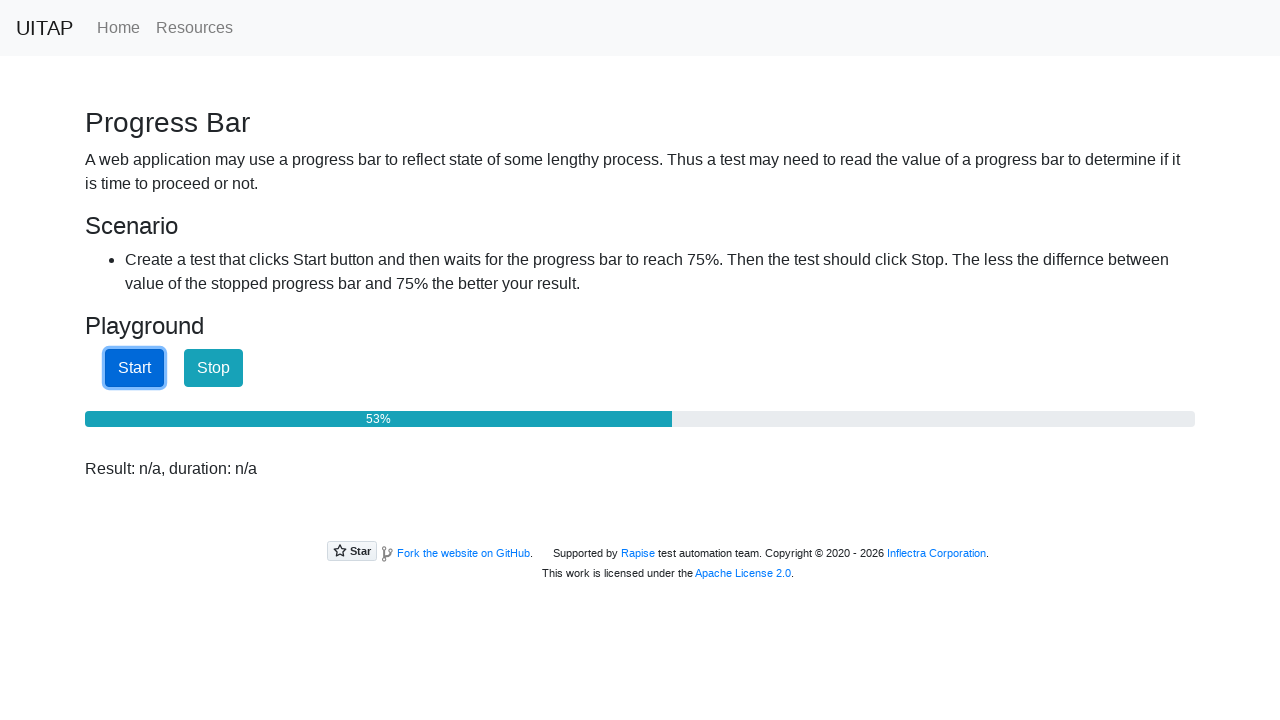

Retrieved progress bar value: 54
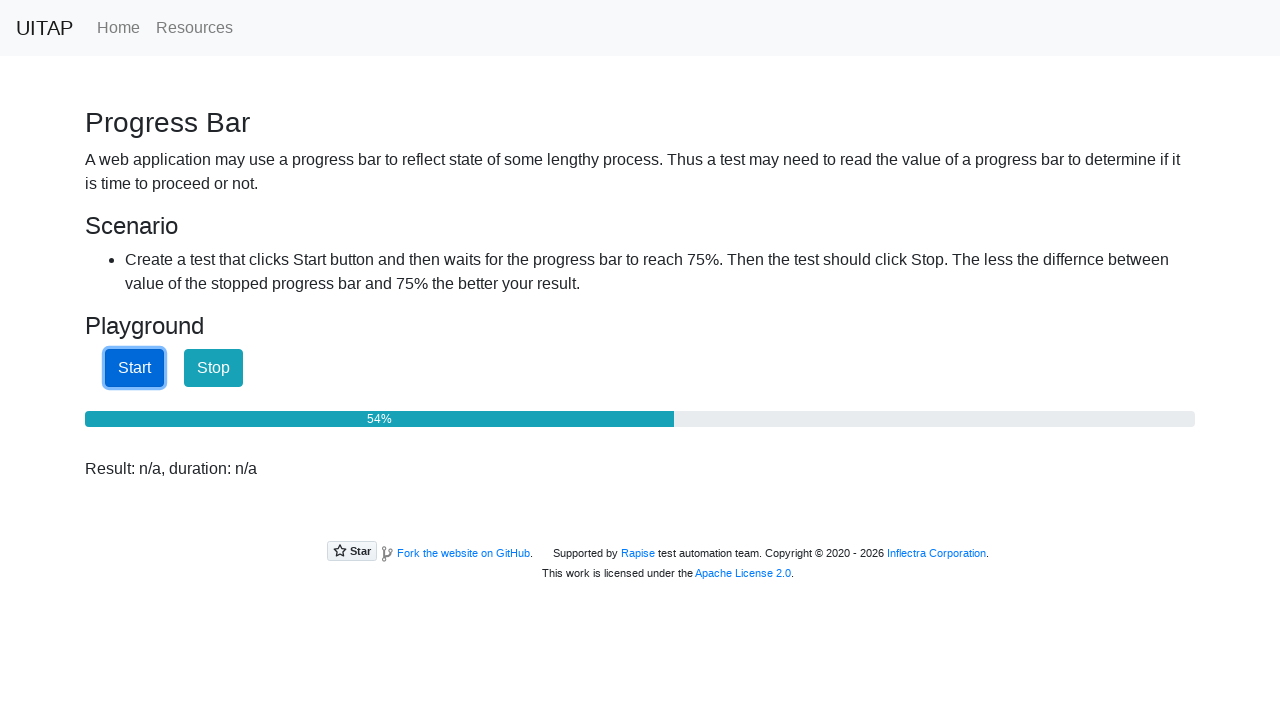

Waited 100ms, progress bar at 54%, continuing...
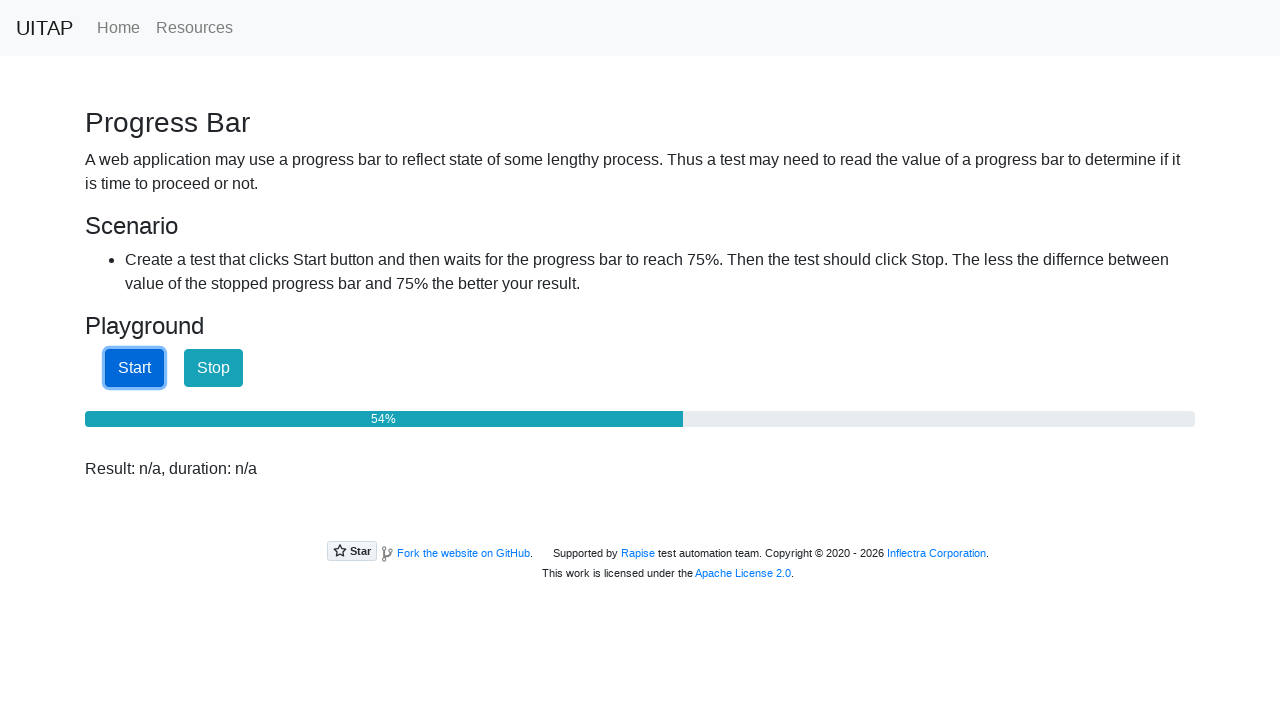

Retrieved progress bar value: 55
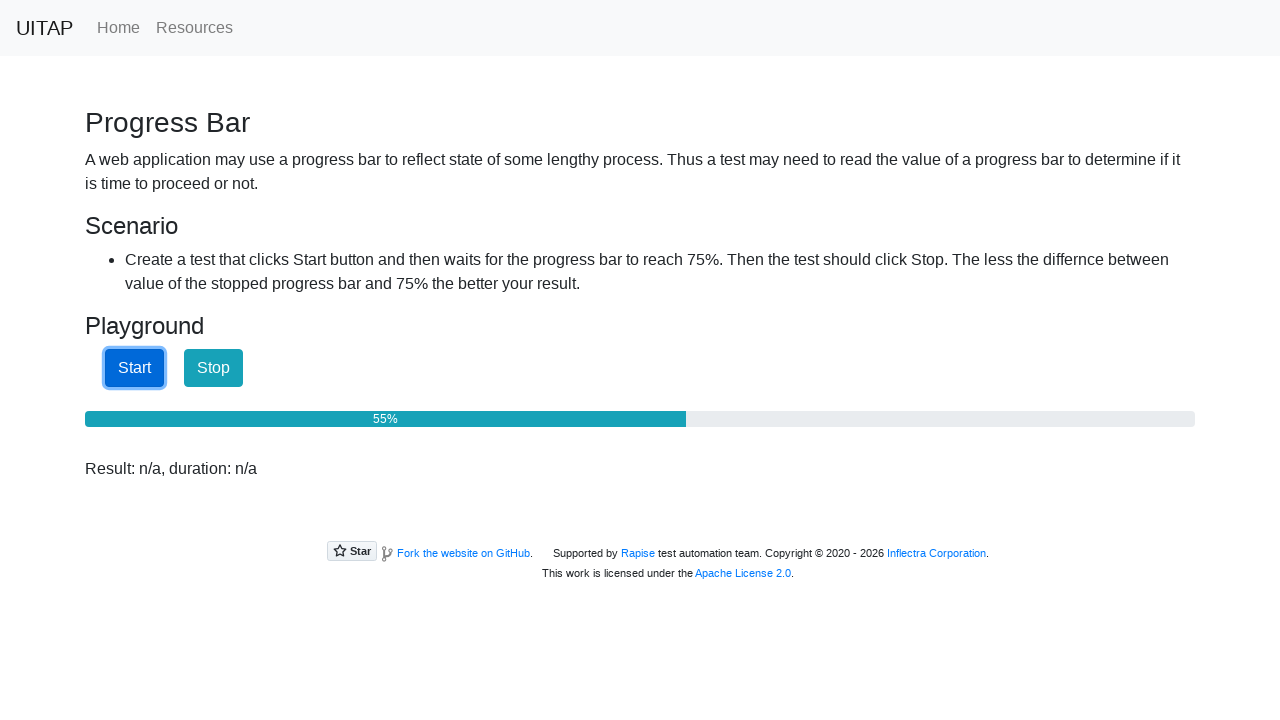

Waited 100ms, progress bar at 55%, continuing...
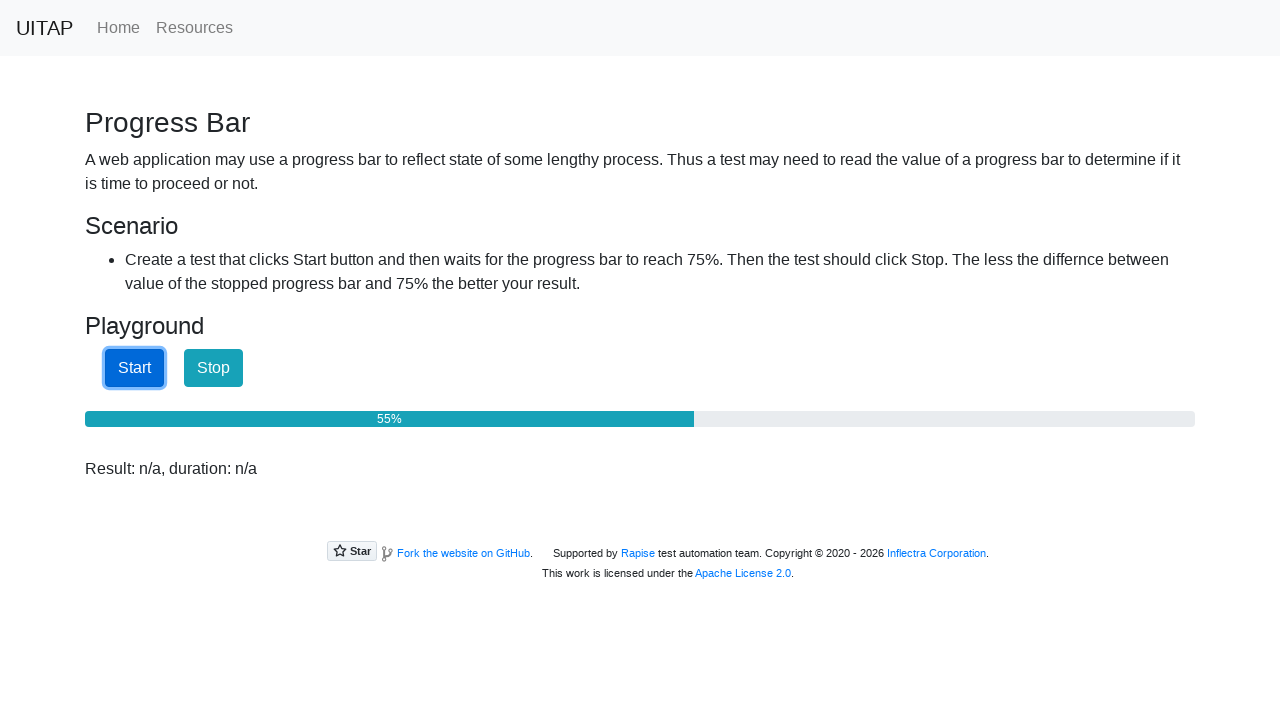

Retrieved progress bar value: 56
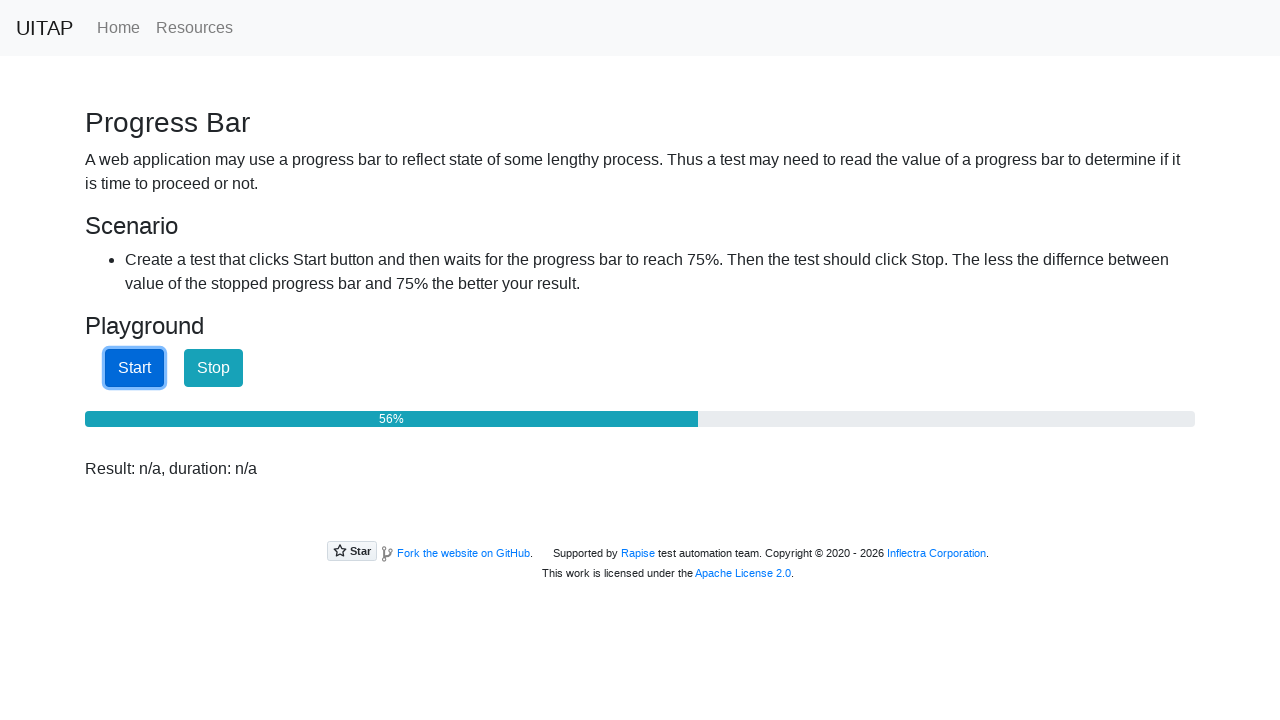

Waited 100ms, progress bar at 56%, continuing...
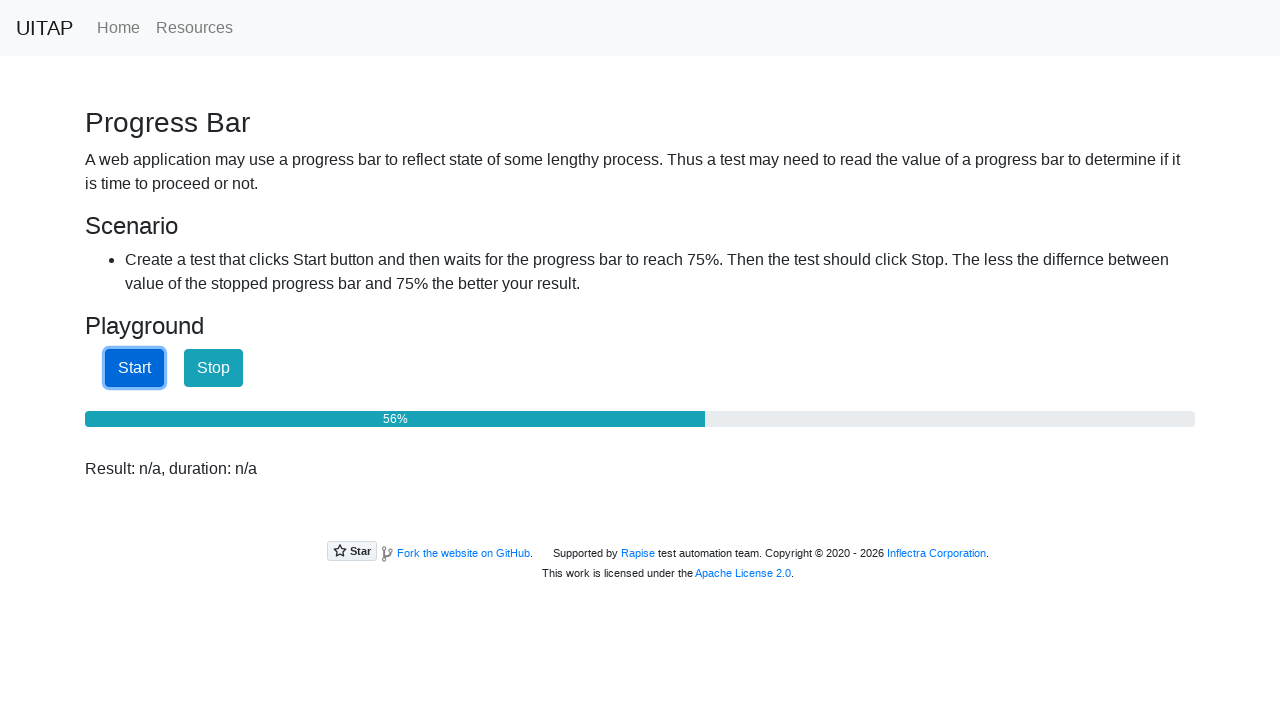

Retrieved progress bar value: 57
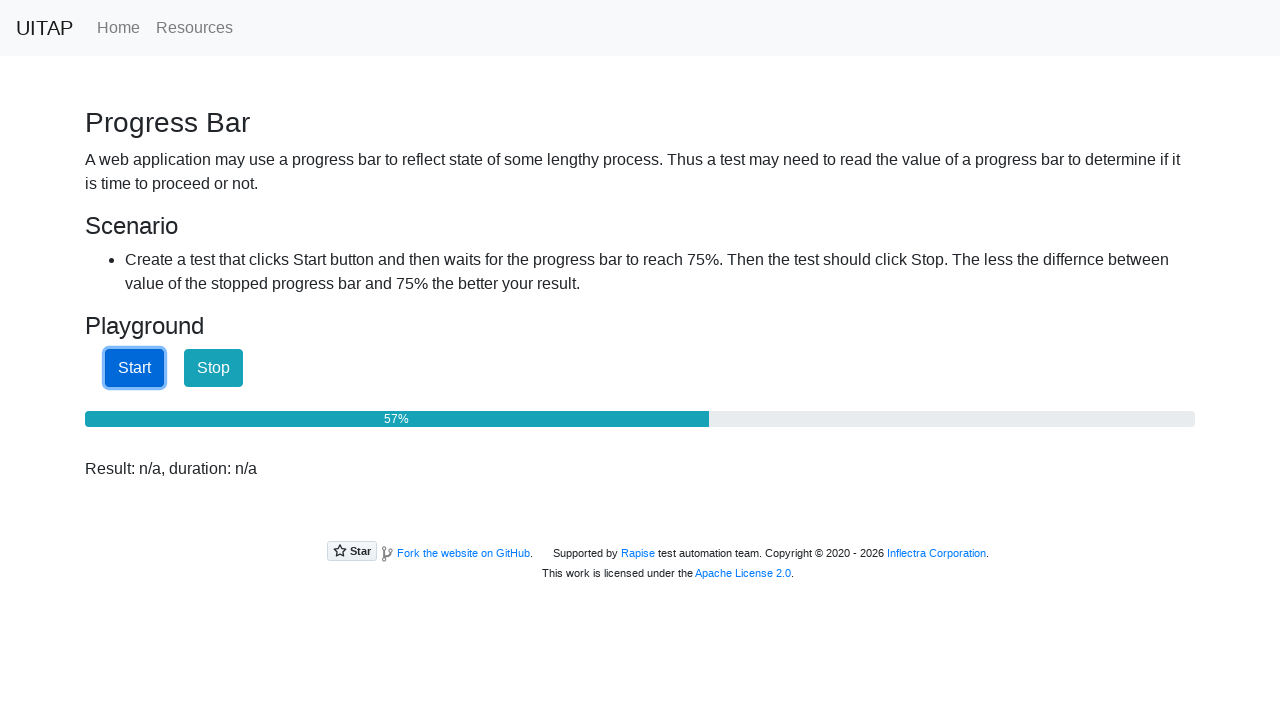

Waited 100ms, progress bar at 57%, continuing...
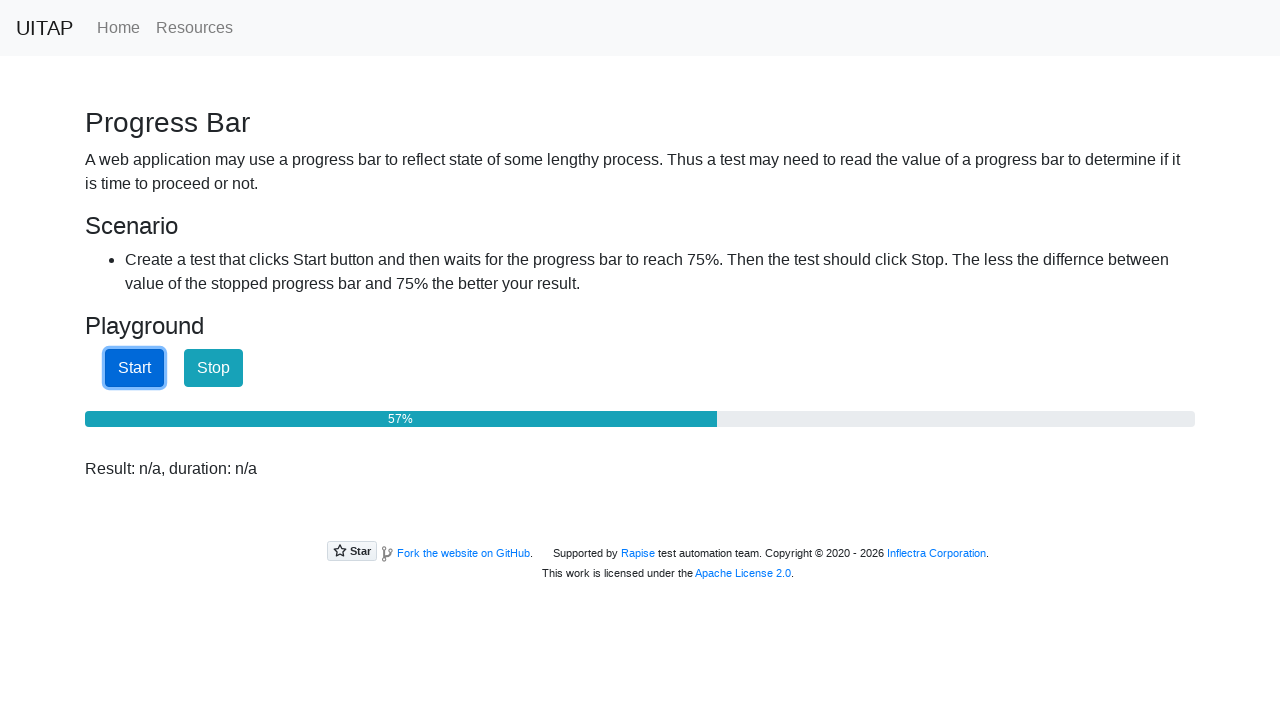

Retrieved progress bar value: 58
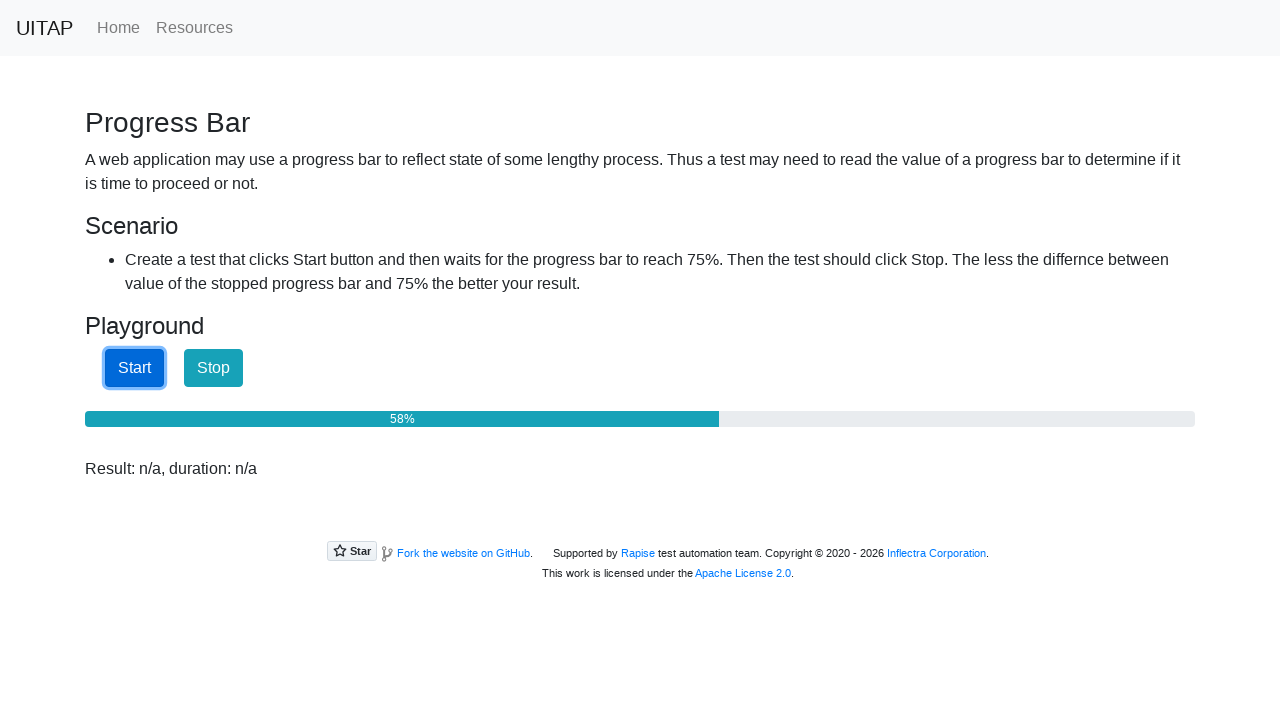

Waited 100ms, progress bar at 58%, continuing...
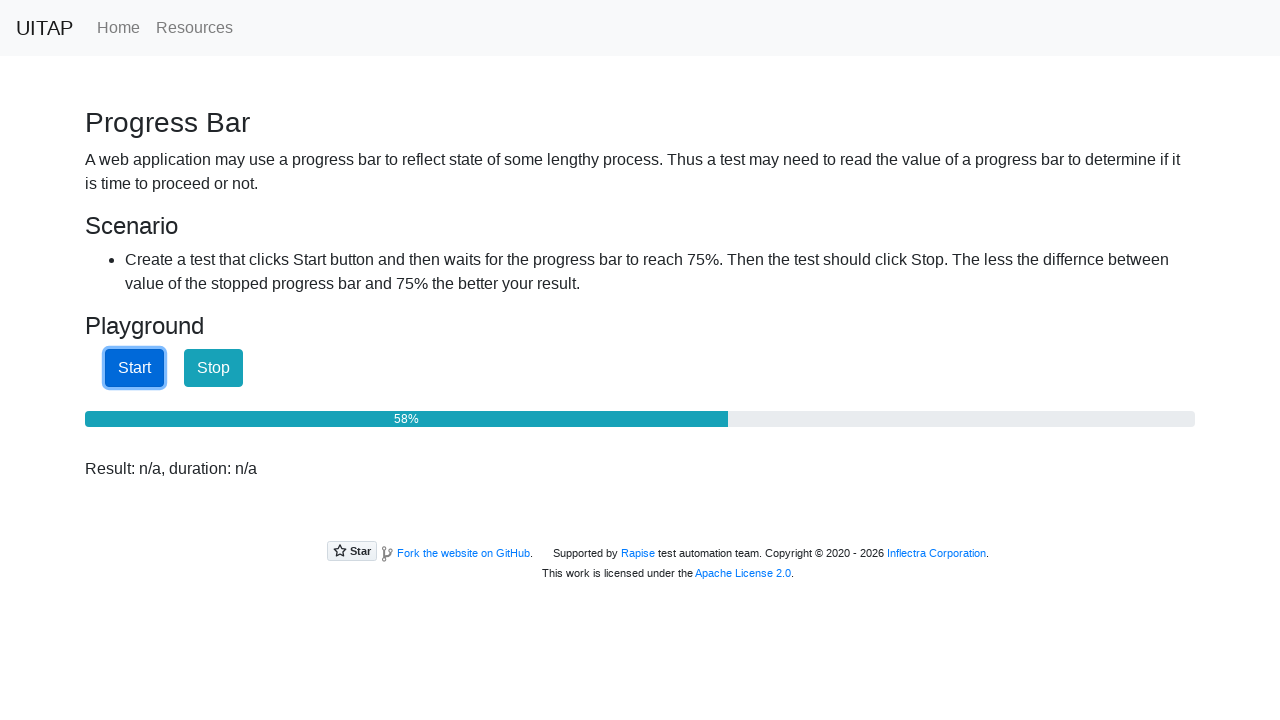

Retrieved progress bar value: 59
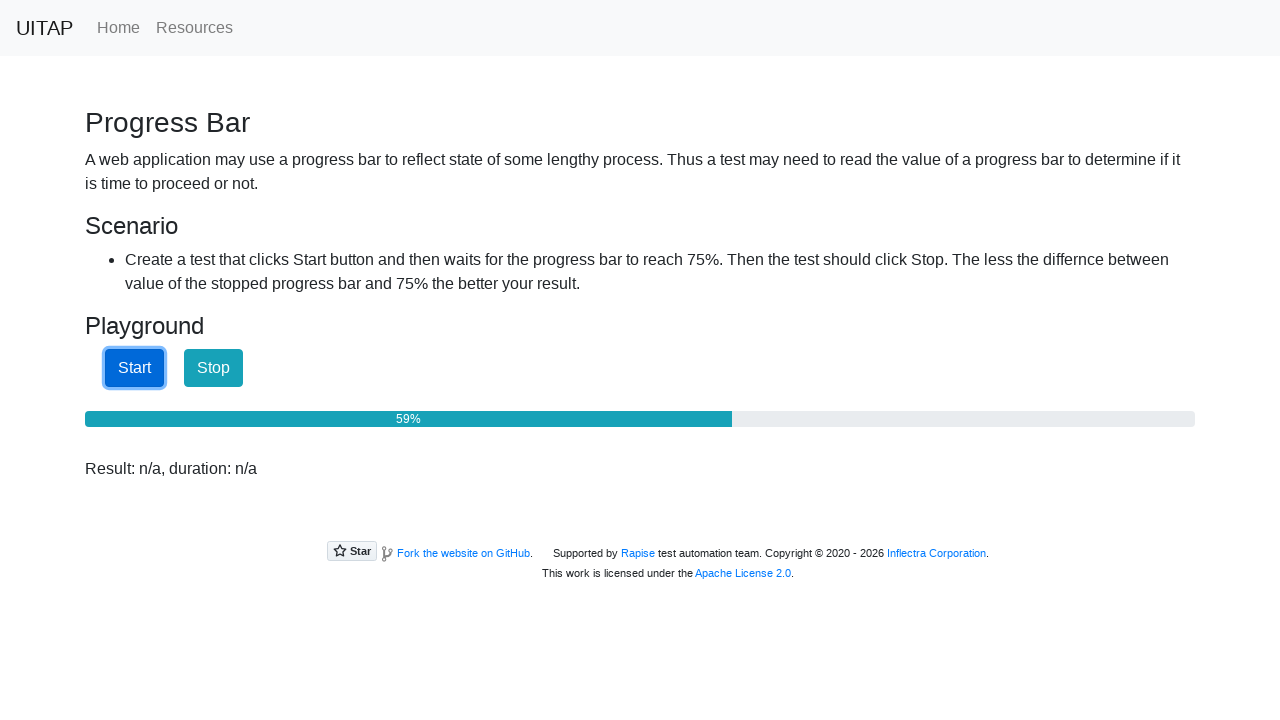

Waited 100ms, progress bar at 59%, continuing...
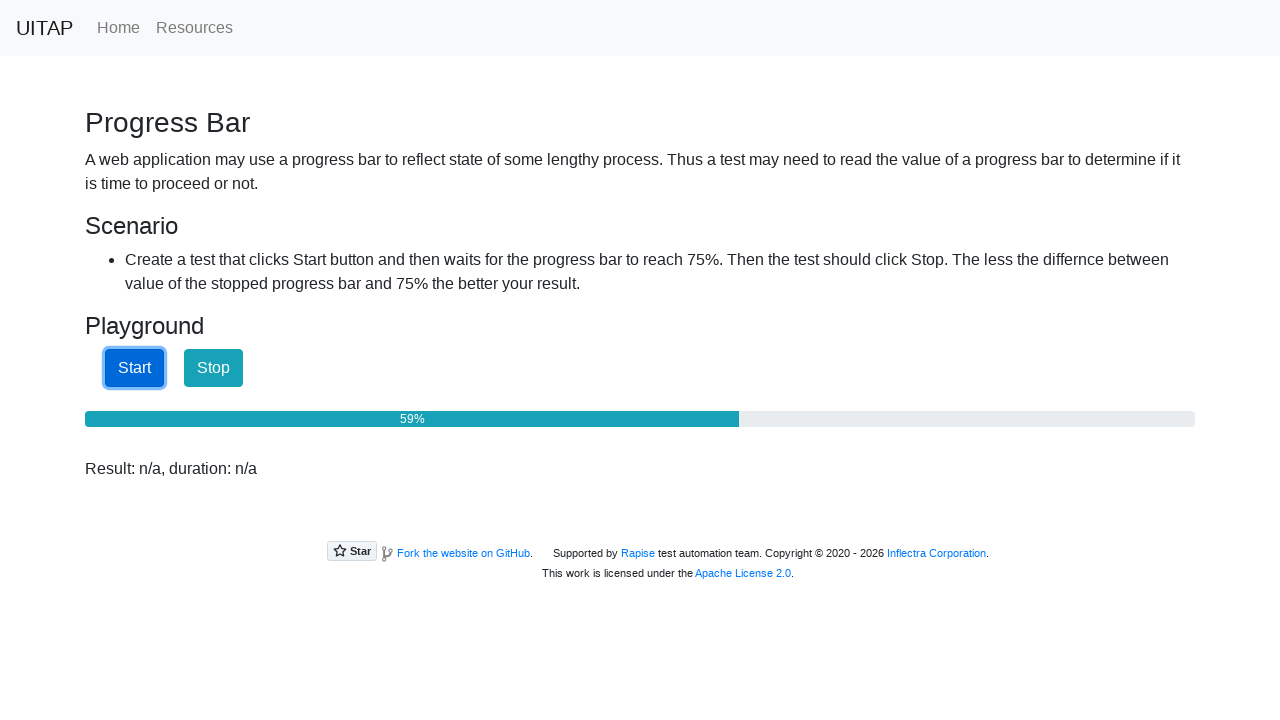

Retrieved progress bar value: 60
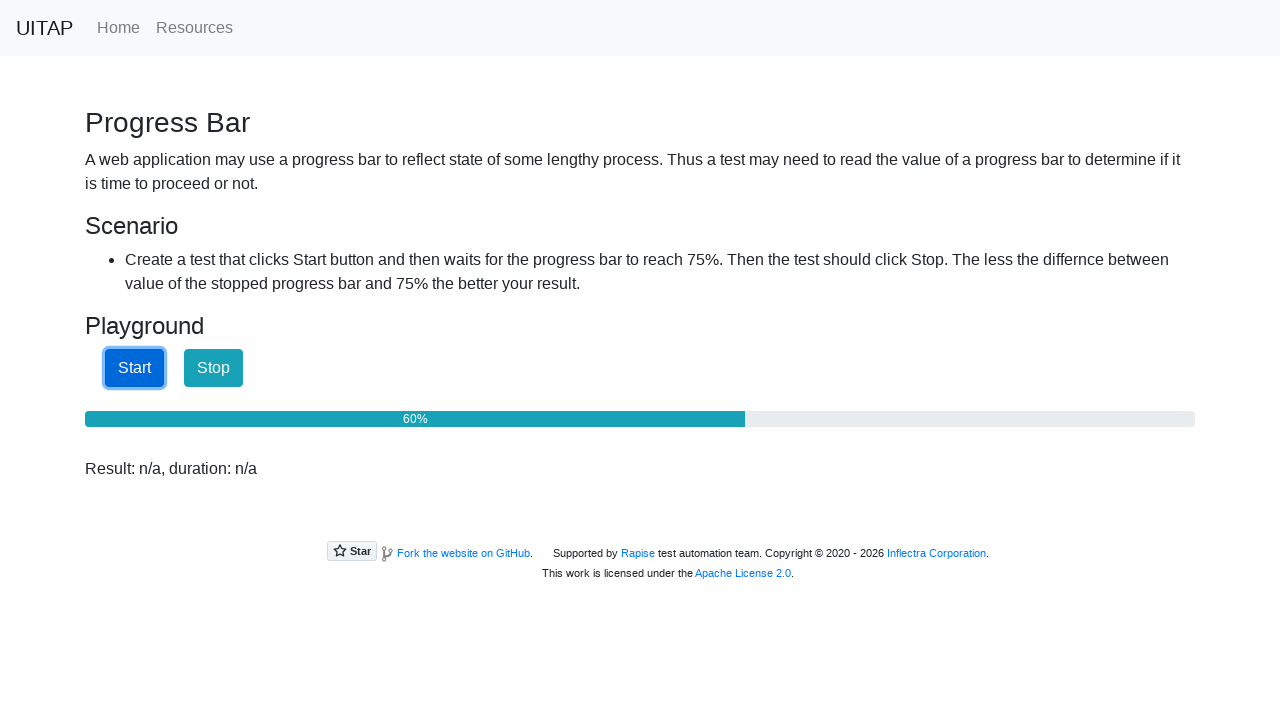

Waited 100ms, progress bar at 60%, continuing...
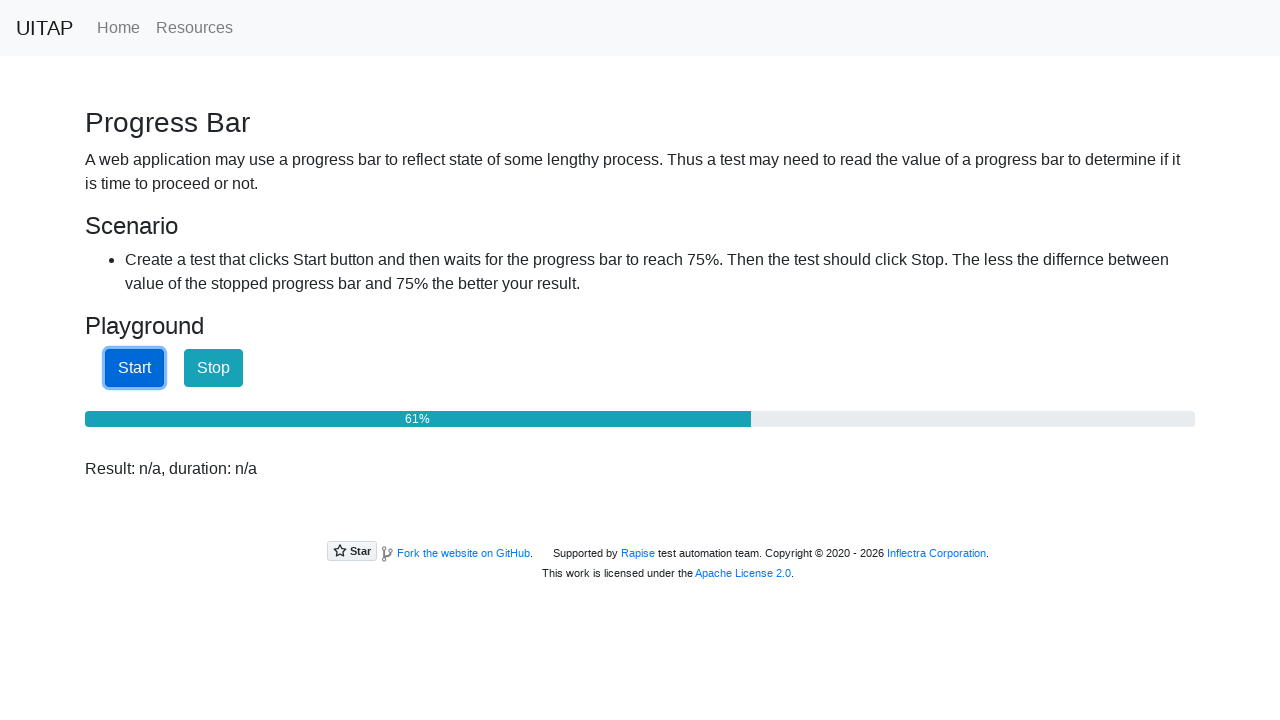

Retrieved progress bar value: 61
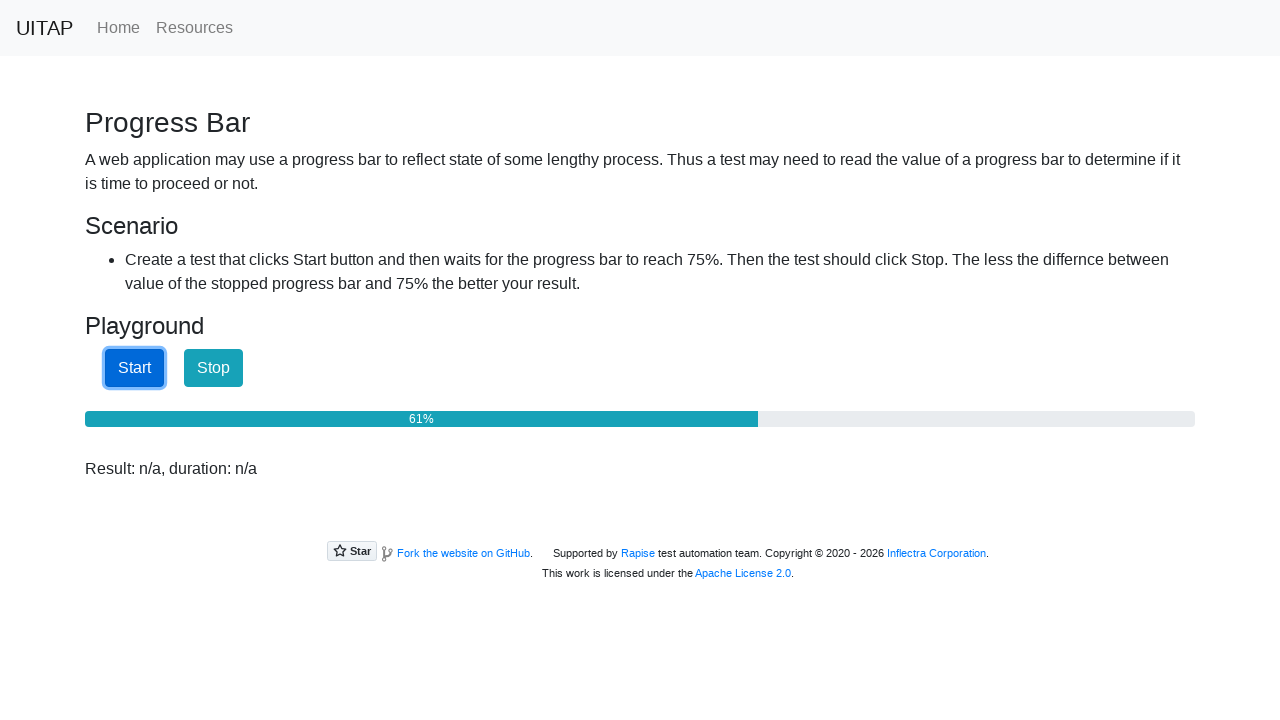

Waited 100ms, progress bar at 61%, continuing...
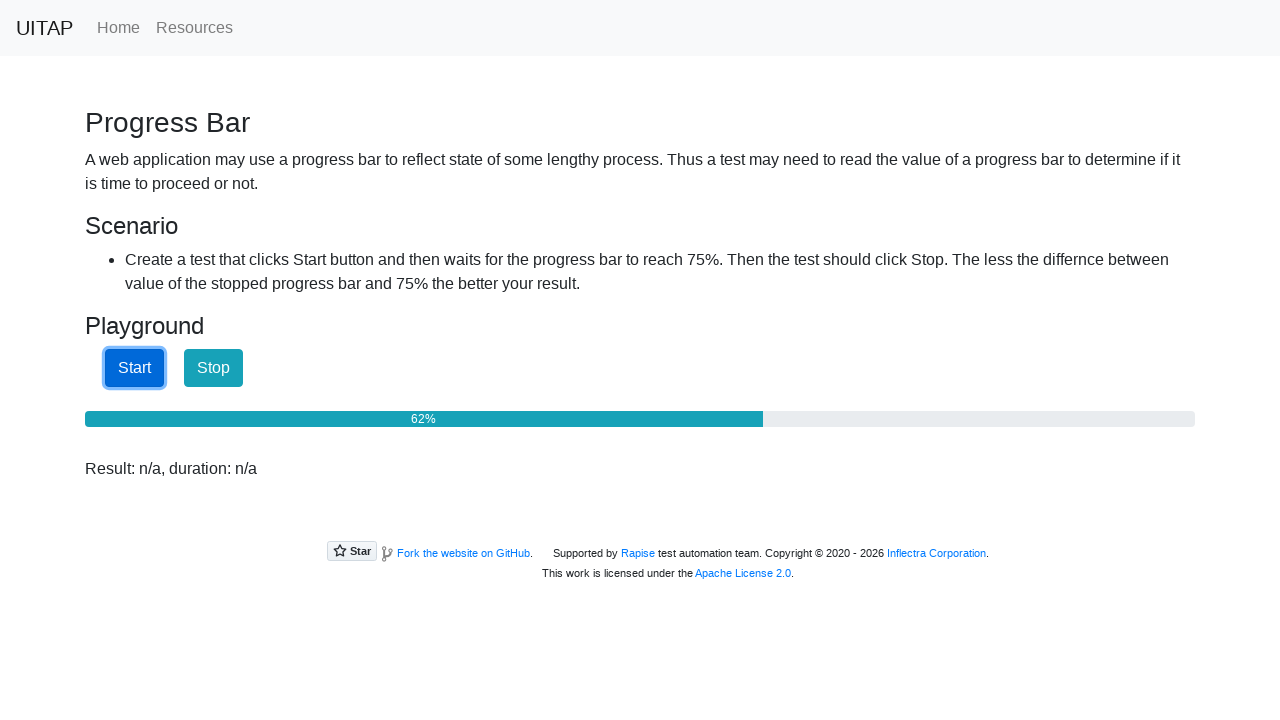

Retrieved progress bar value: 62
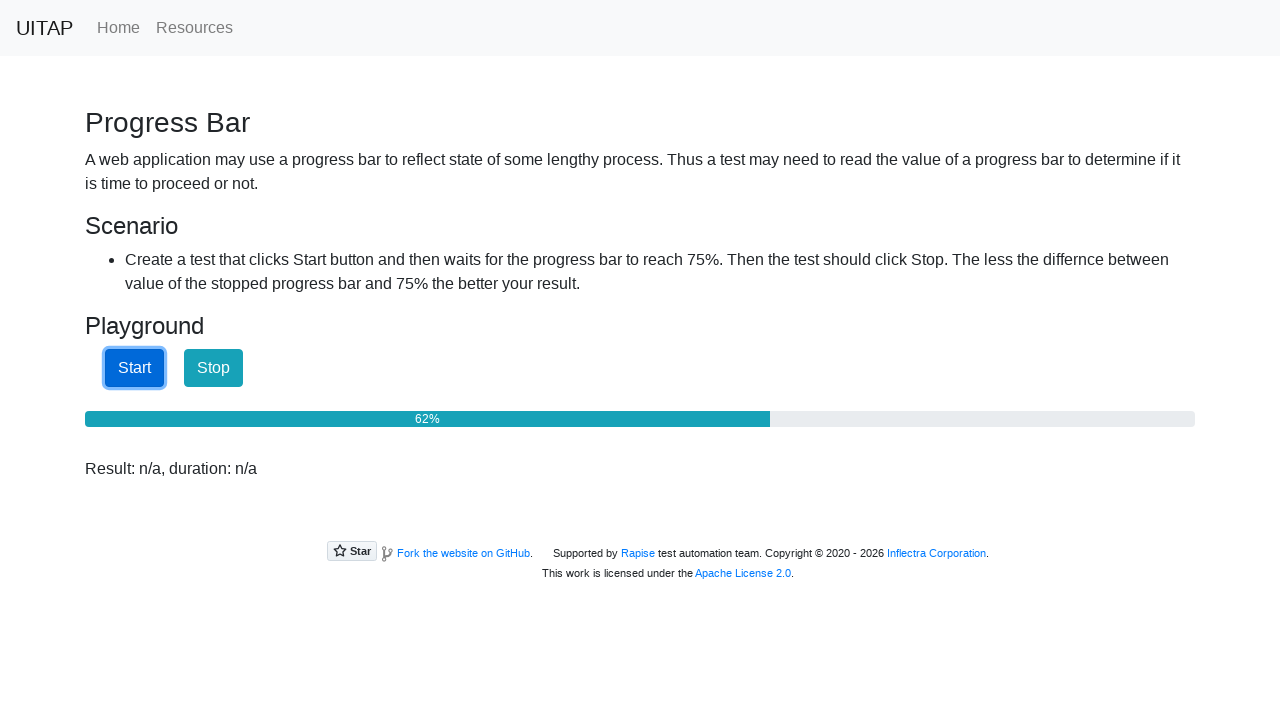

Waited 100ms, progress bar at 62%, continuing...
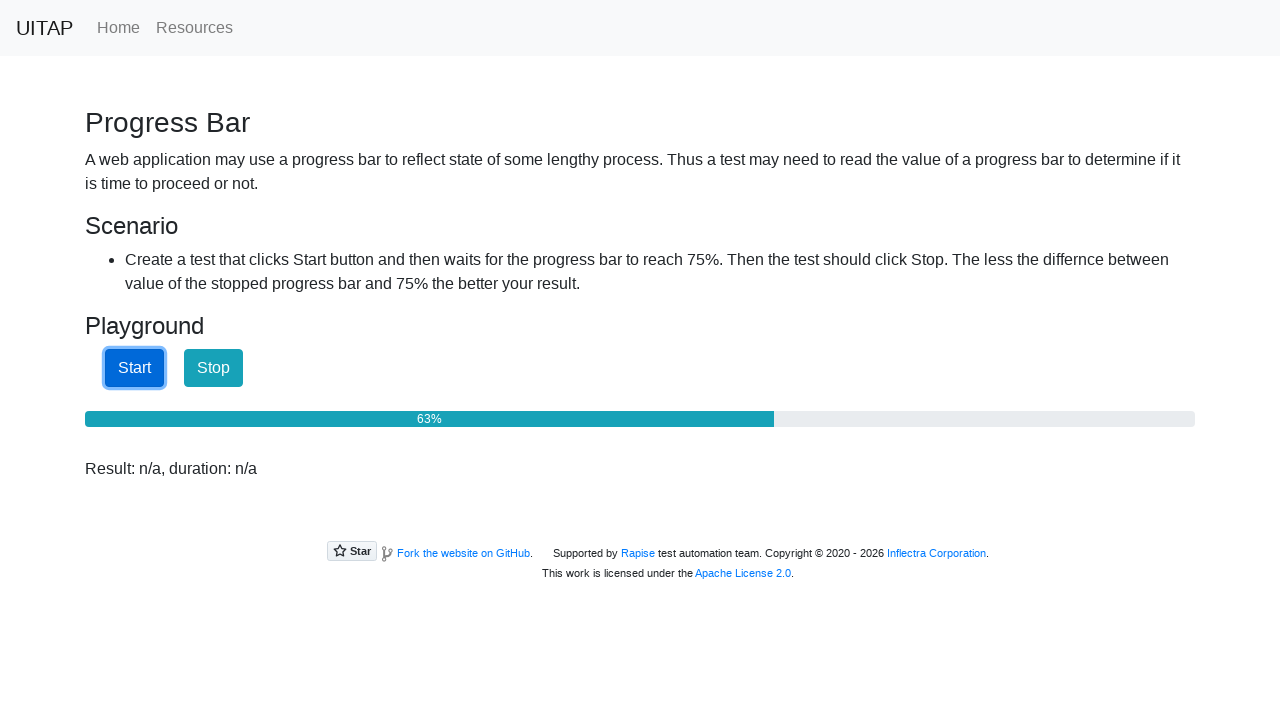

Retrieved progress bar value: 63
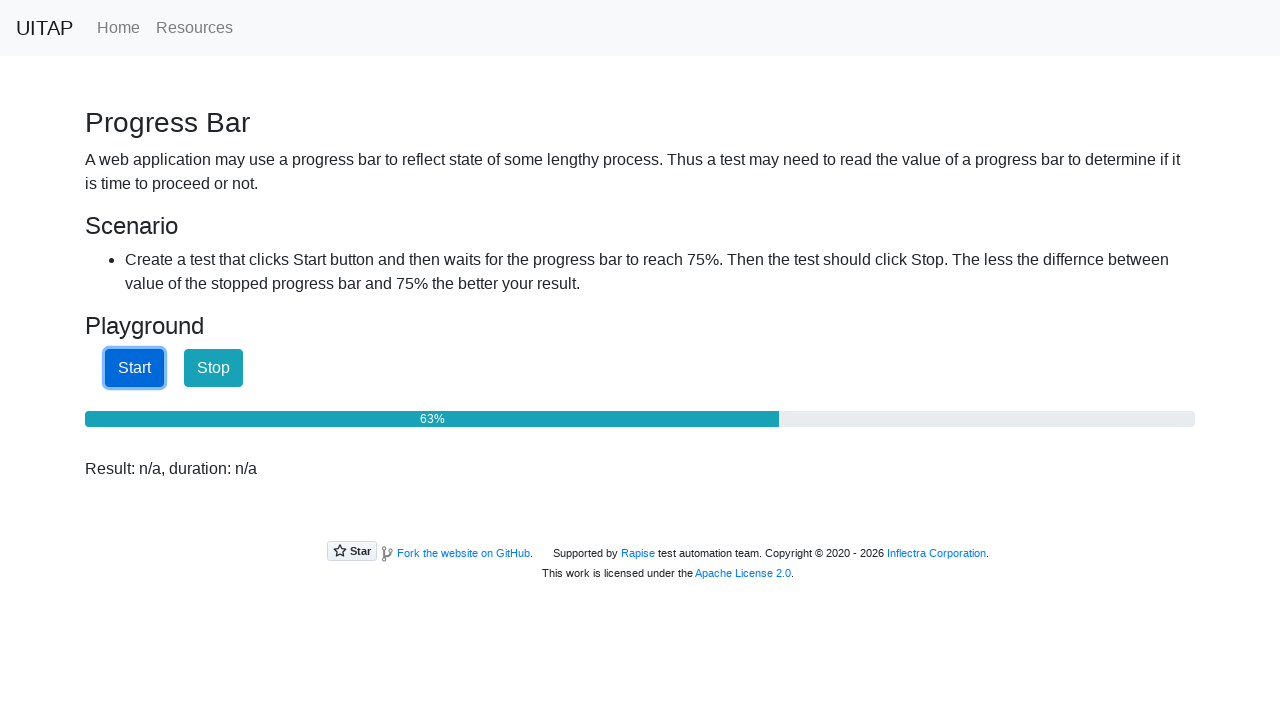

Waited 100ms, progress bar at 63%, continuing...
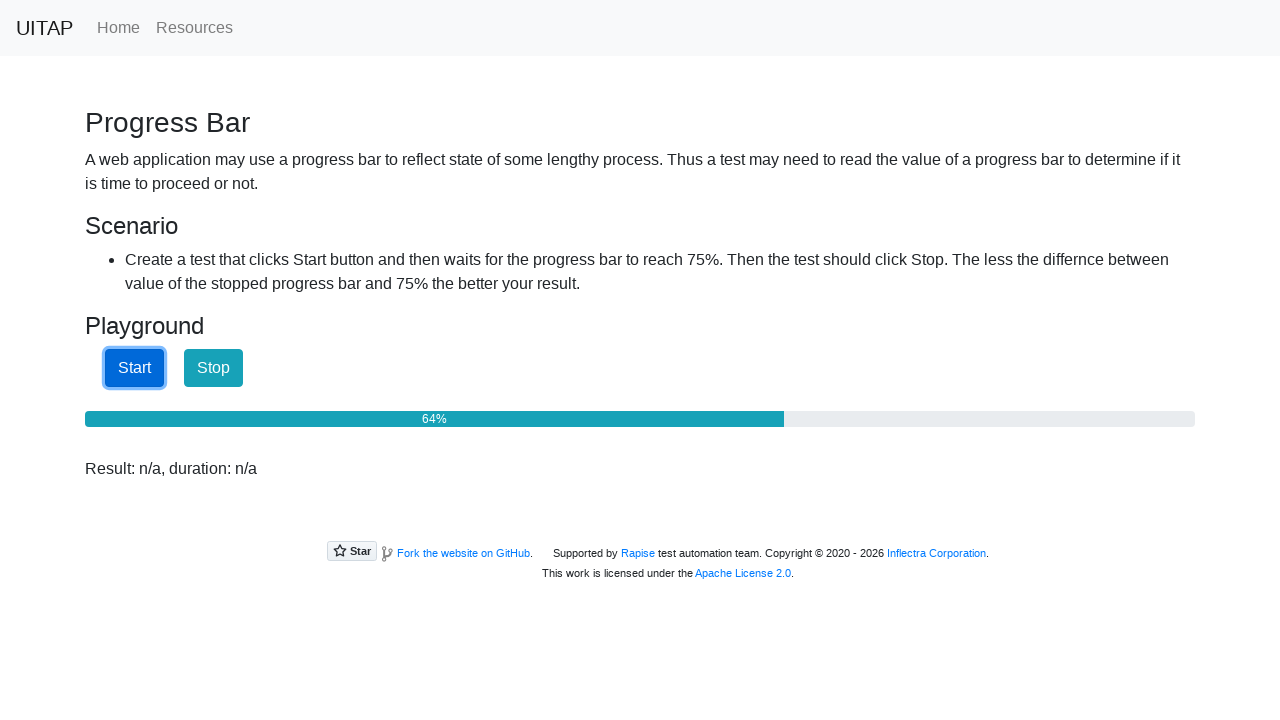

Retrieved progress bar value: 64
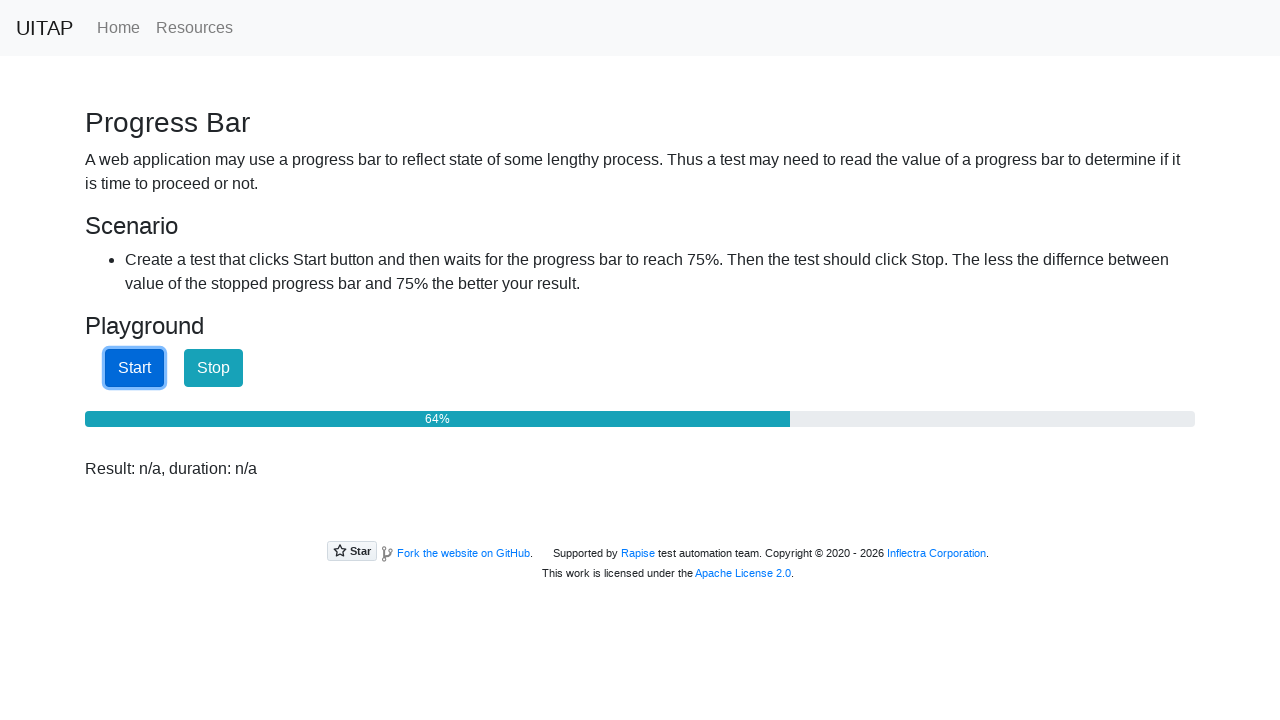

Waited 100ms, progress bar at 64%, continuing...
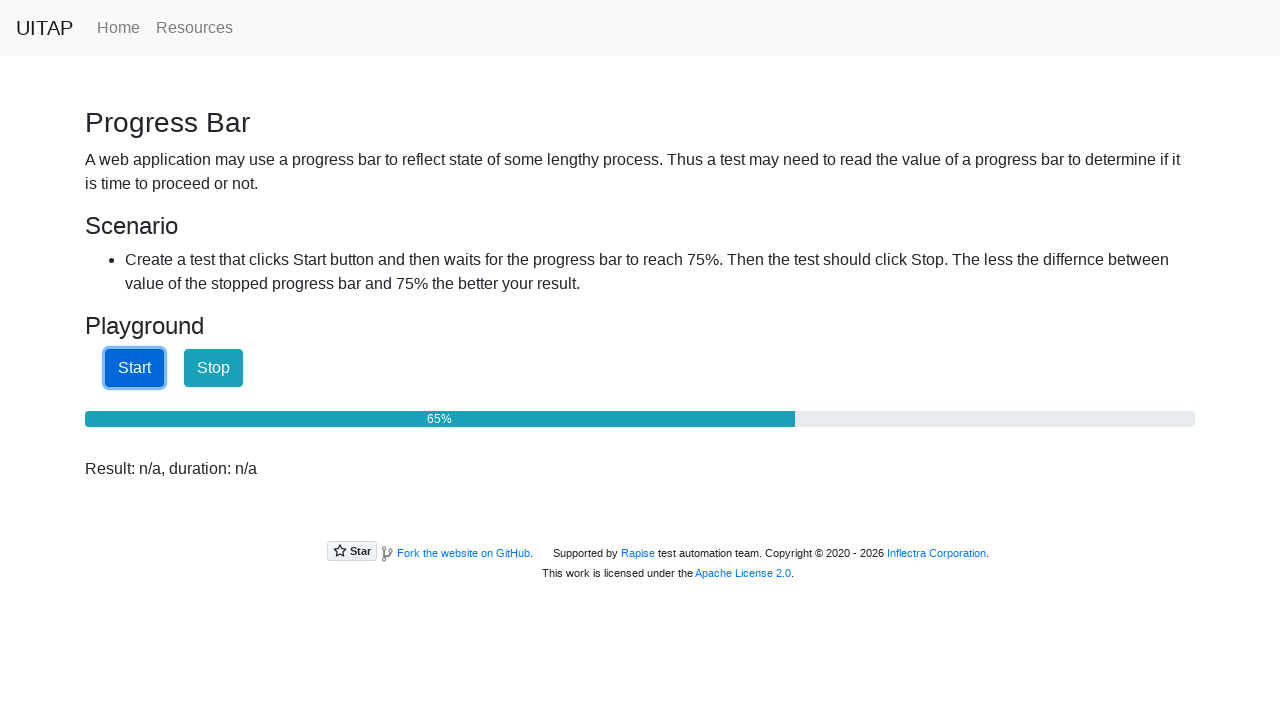

Retrieved progress bar value: 65
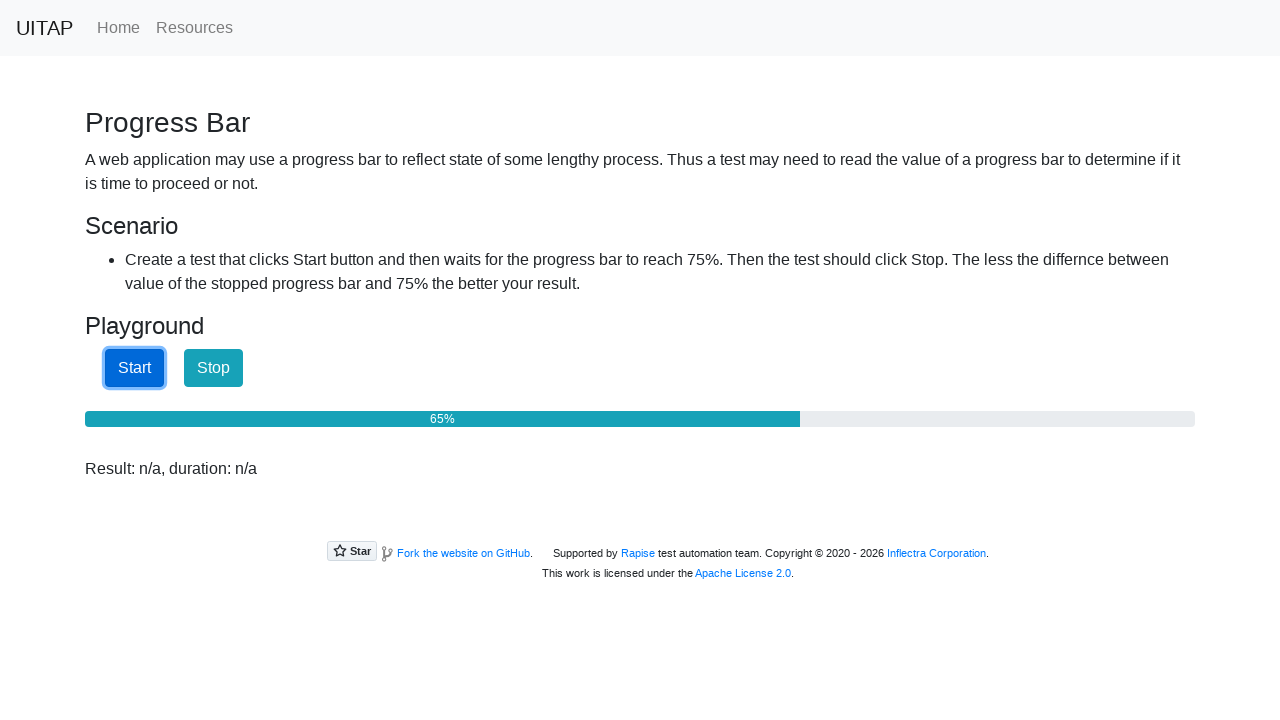

Waited 100ms, progress bar at 65%, continuing...
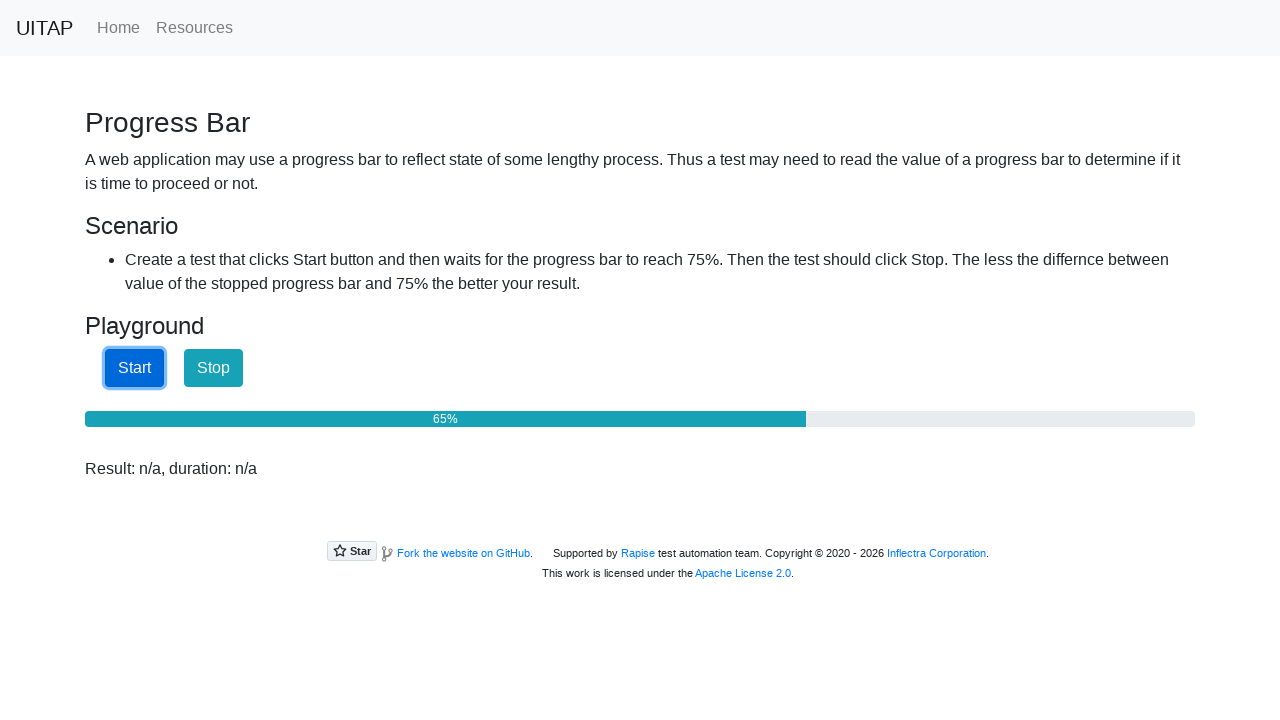

Retrieved progress bar value: 66
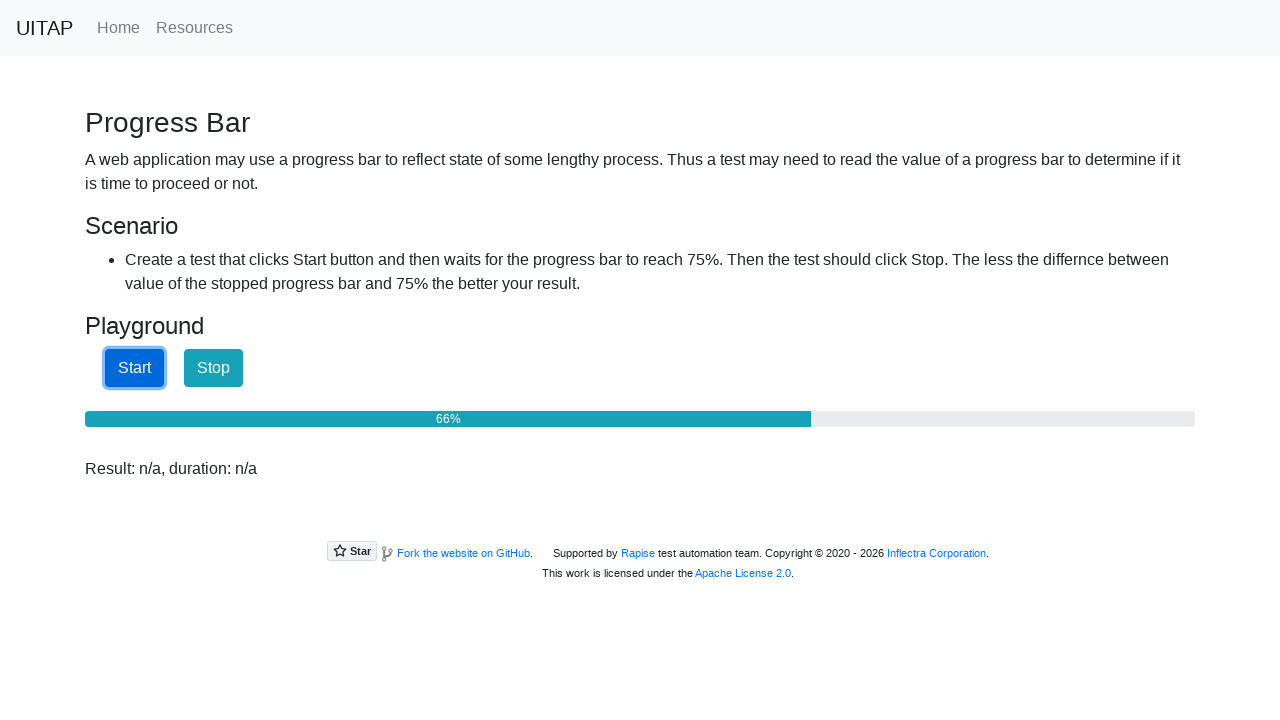

Waited 100ms, progress bar at 66%, continuing...
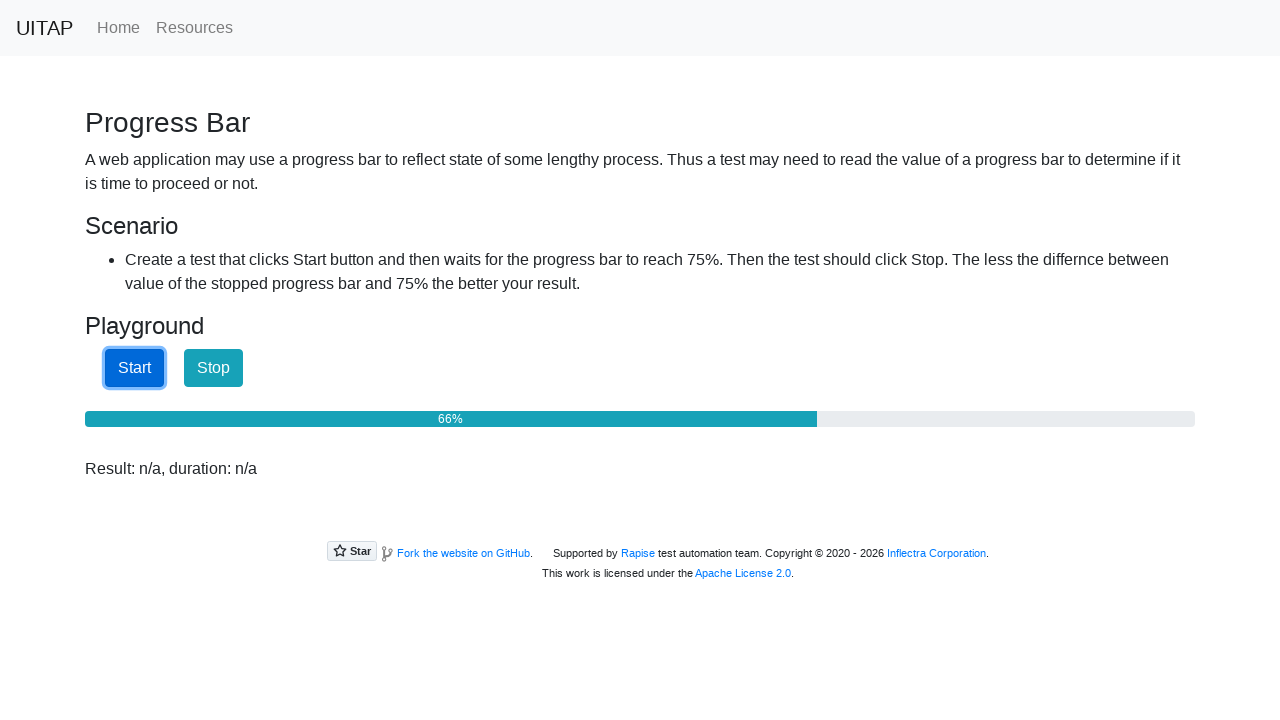

Retrieved progress bar value: 67
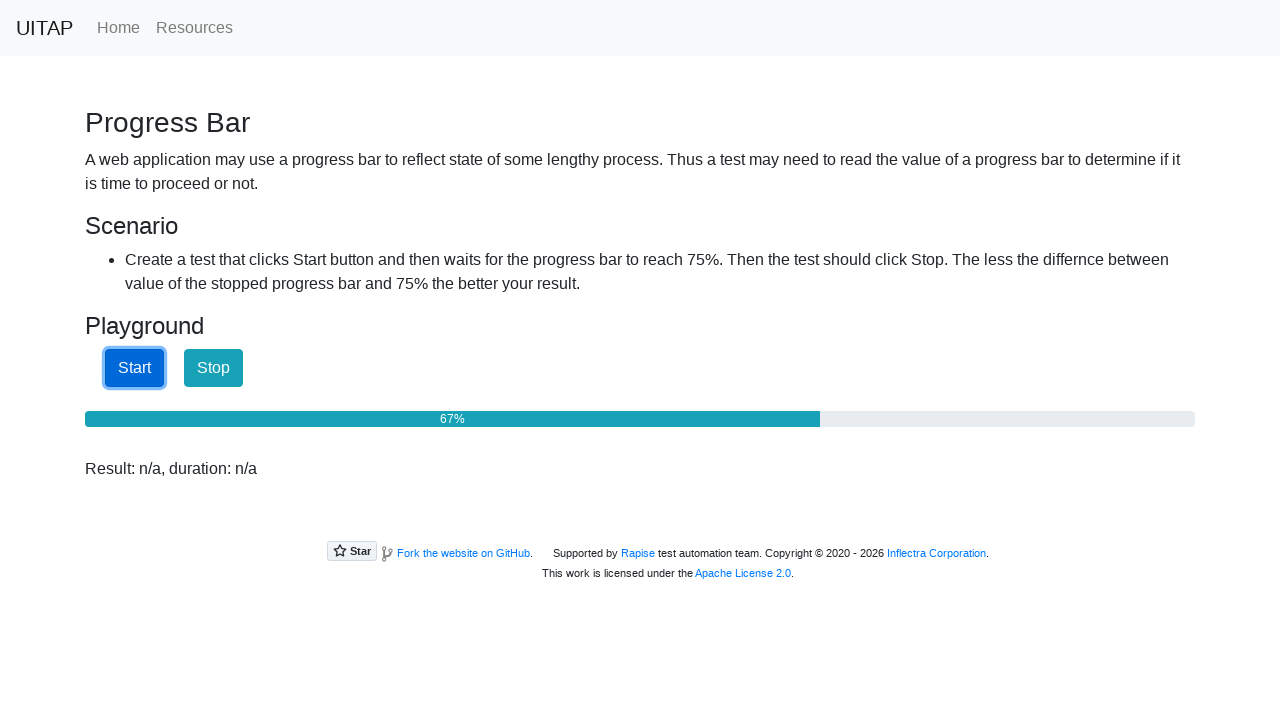

Waited 100ms, progress bar at 67%, continuing...
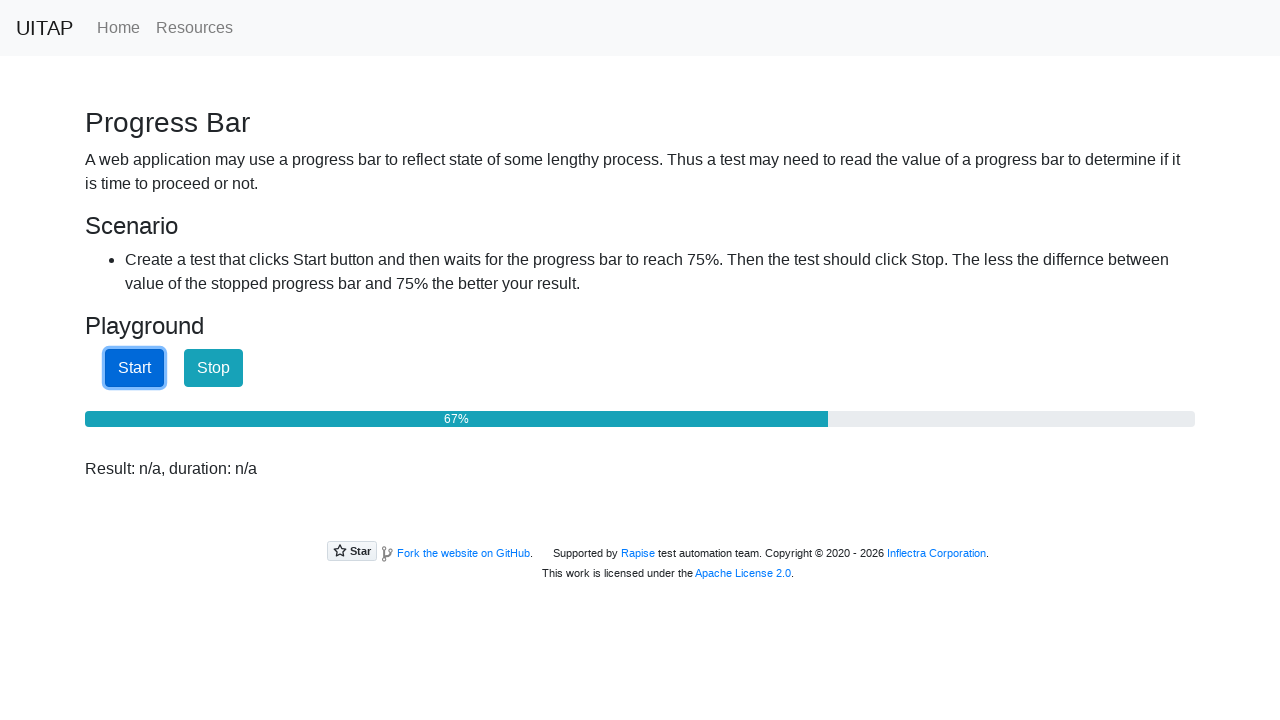

Retrieved progress bar value: 68
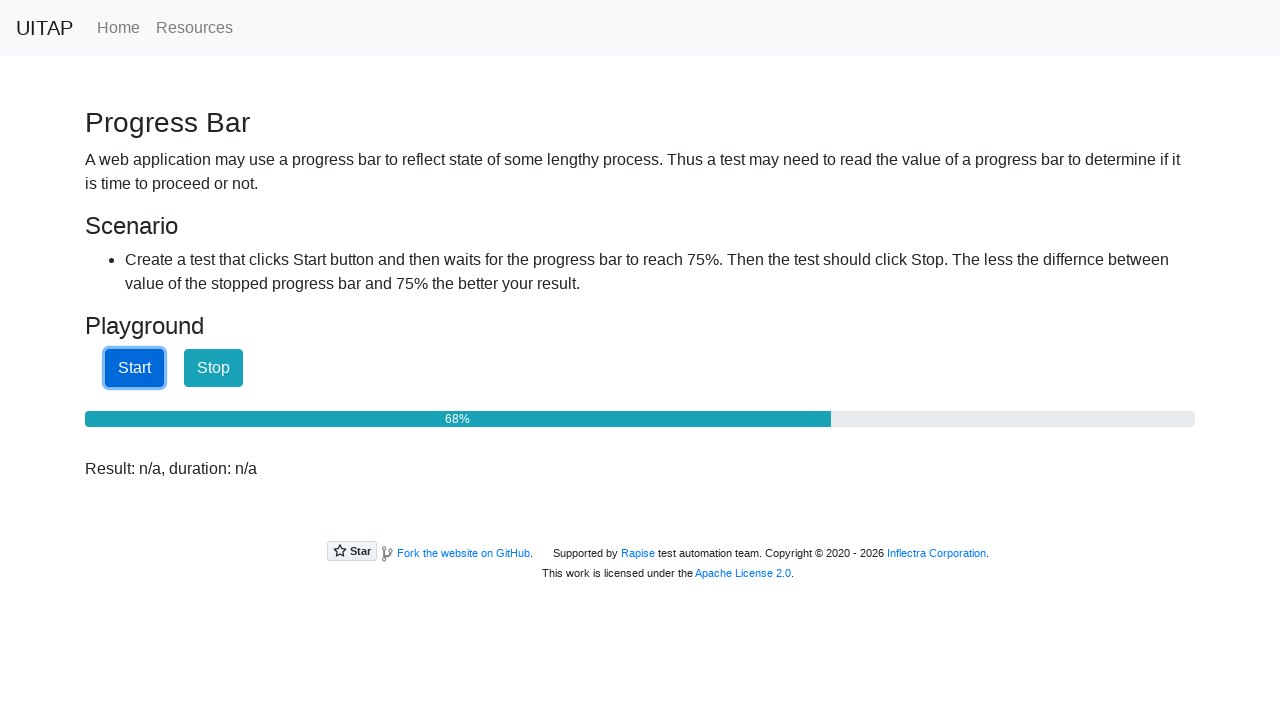

Waited 100ms, progress bar at 68%, continuing...
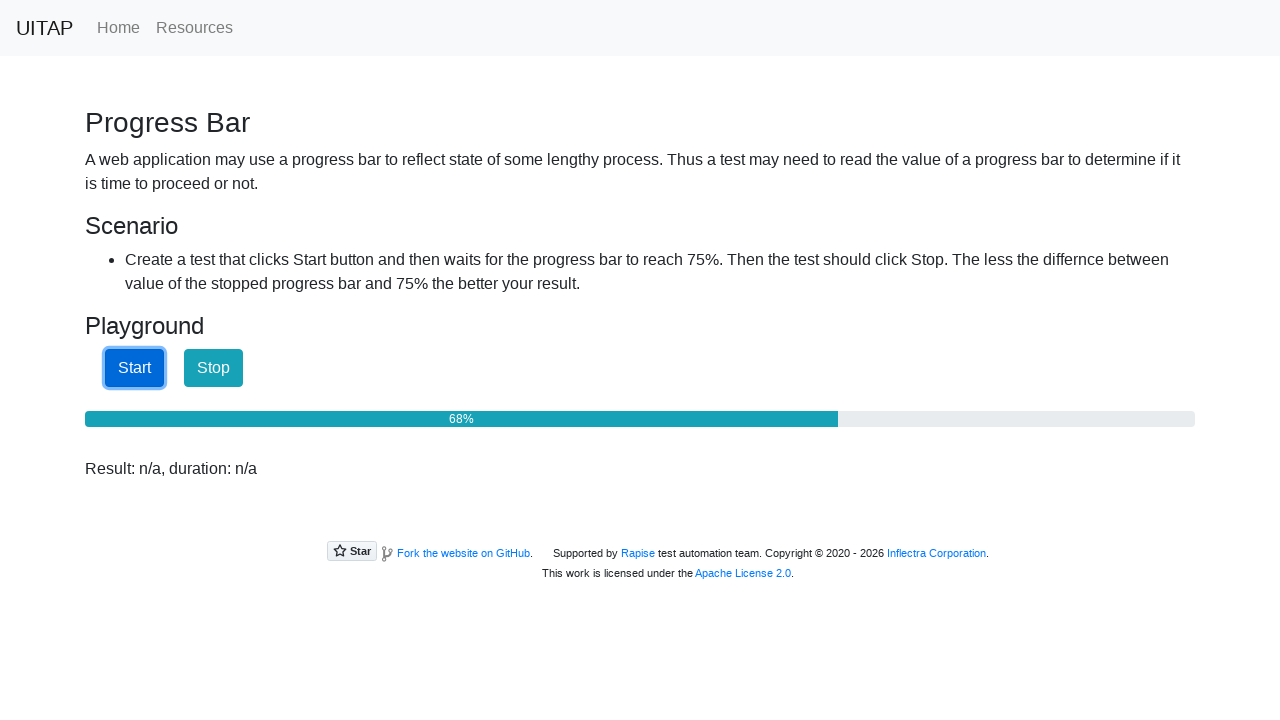

Retrieved progress bar value: 69
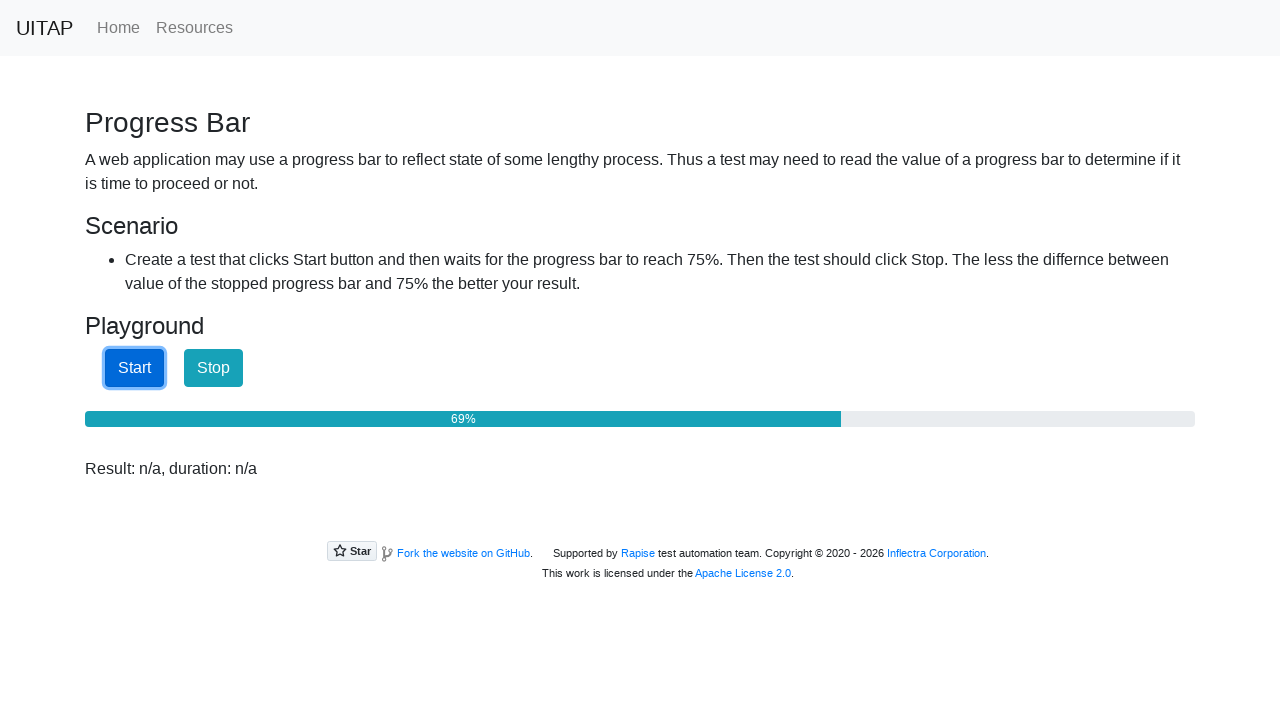

Waited 100ms, progress bar at 69%, continuing...
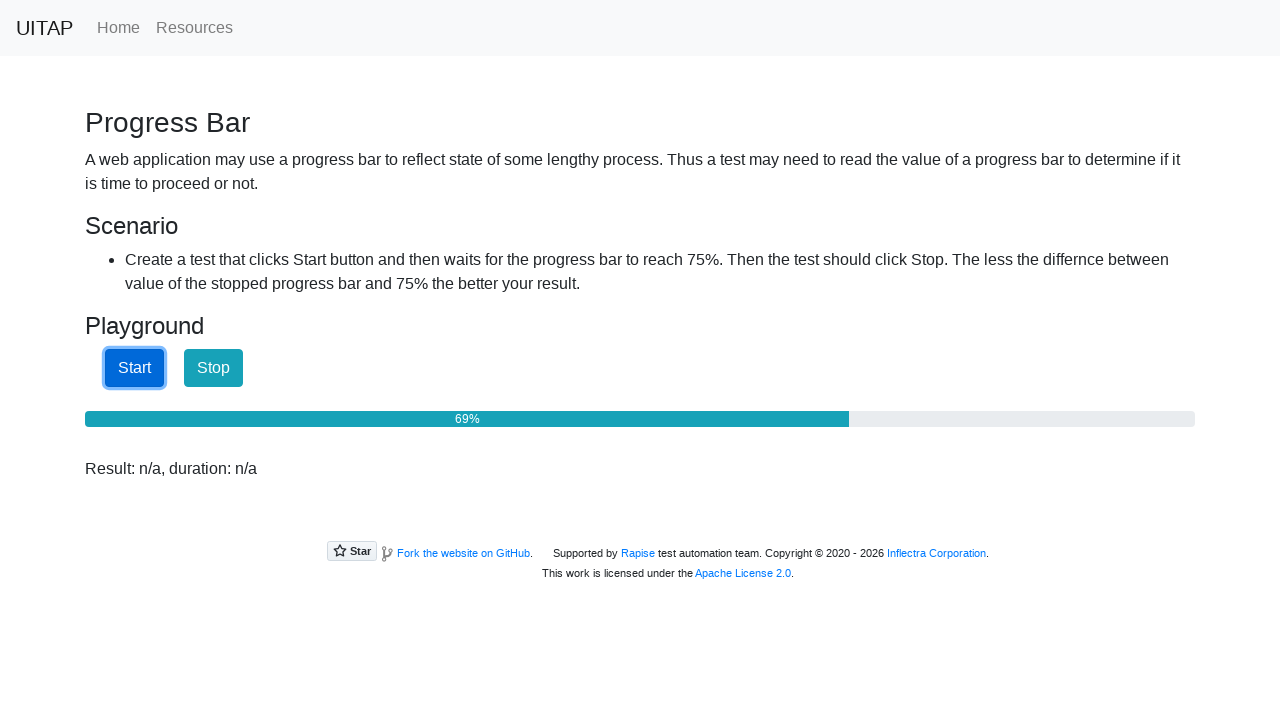

Retrieved progress bar value: 70
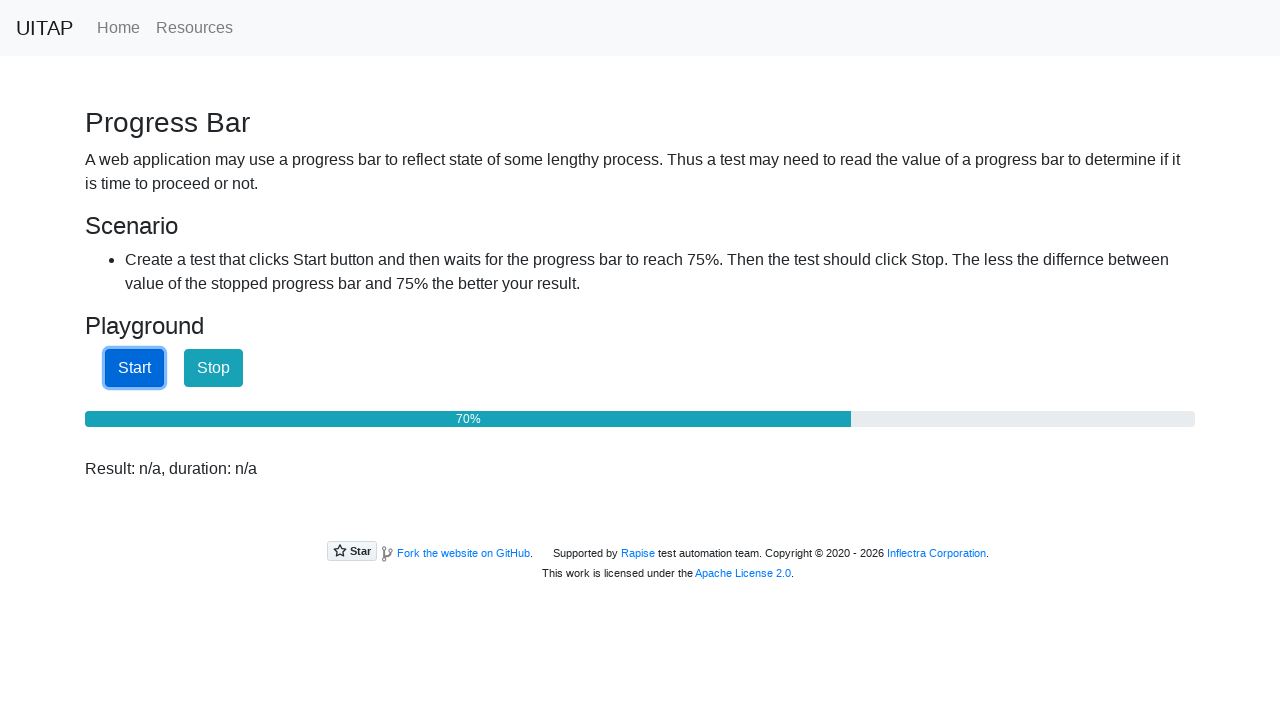

Waited 100ms, progress bar at 70%, continuing...
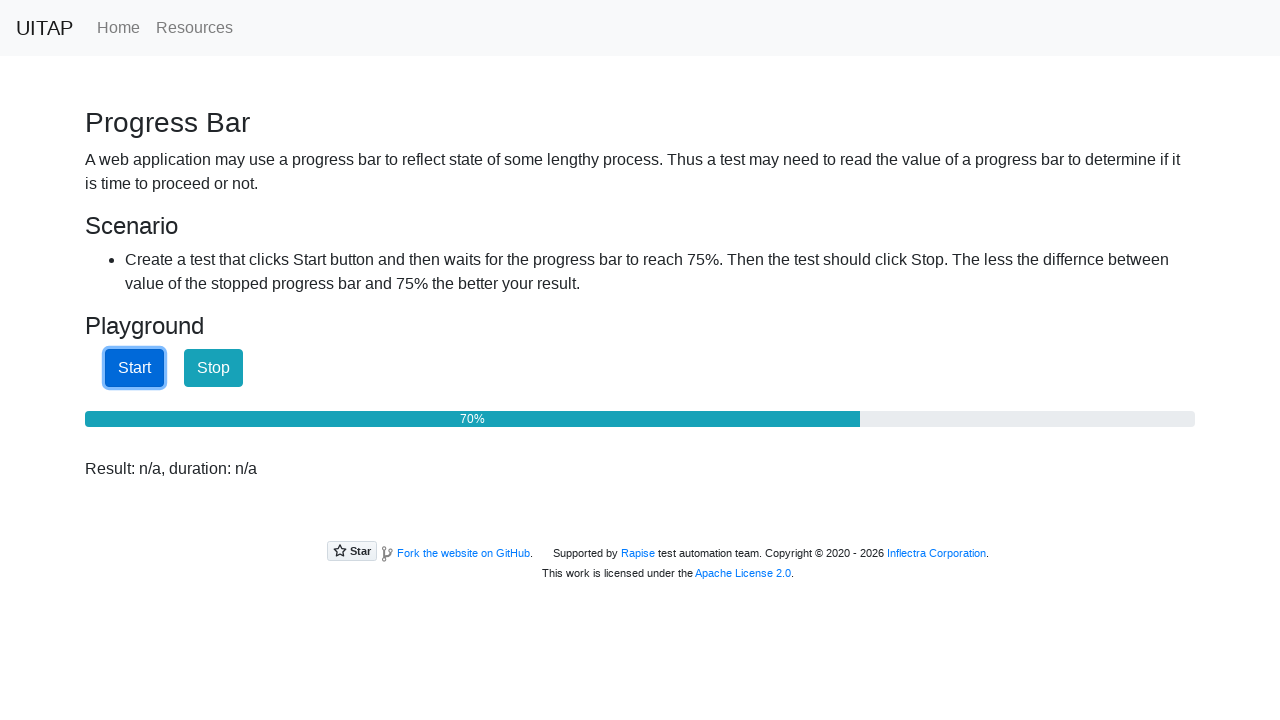

Retrieved progress bar value: 70
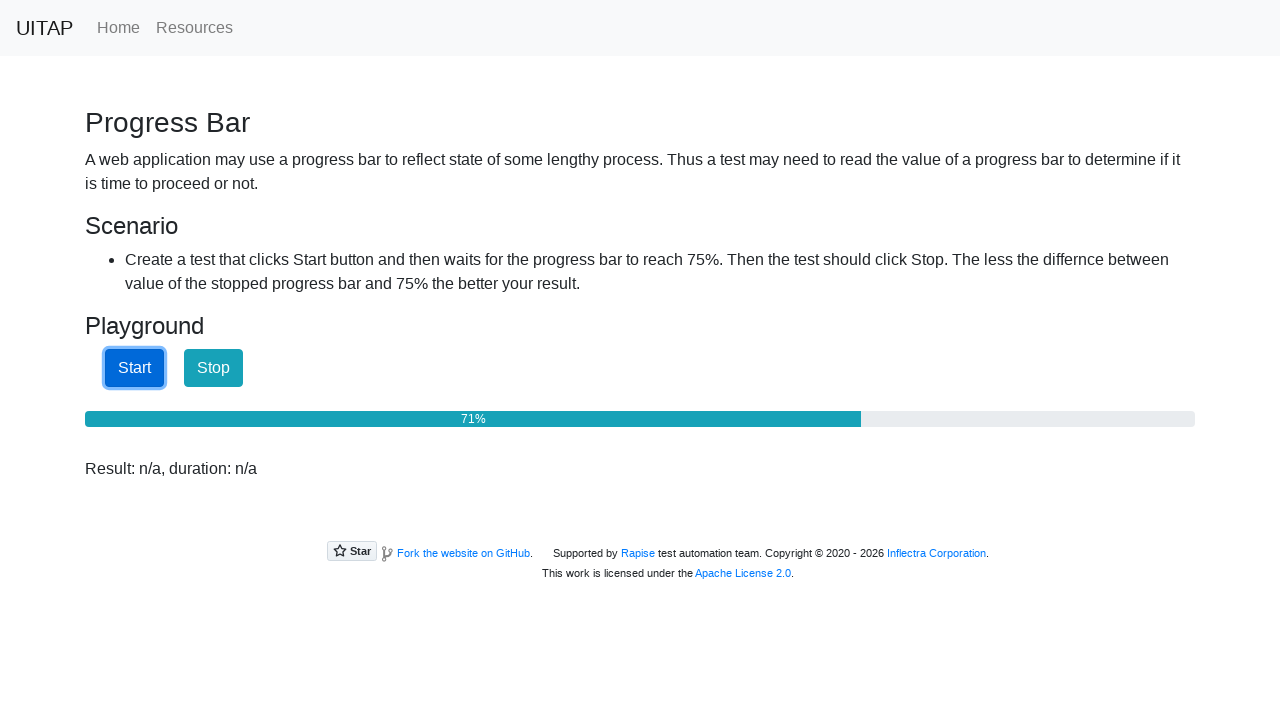

Waited 100ms, progress bar at 70%, continuing...
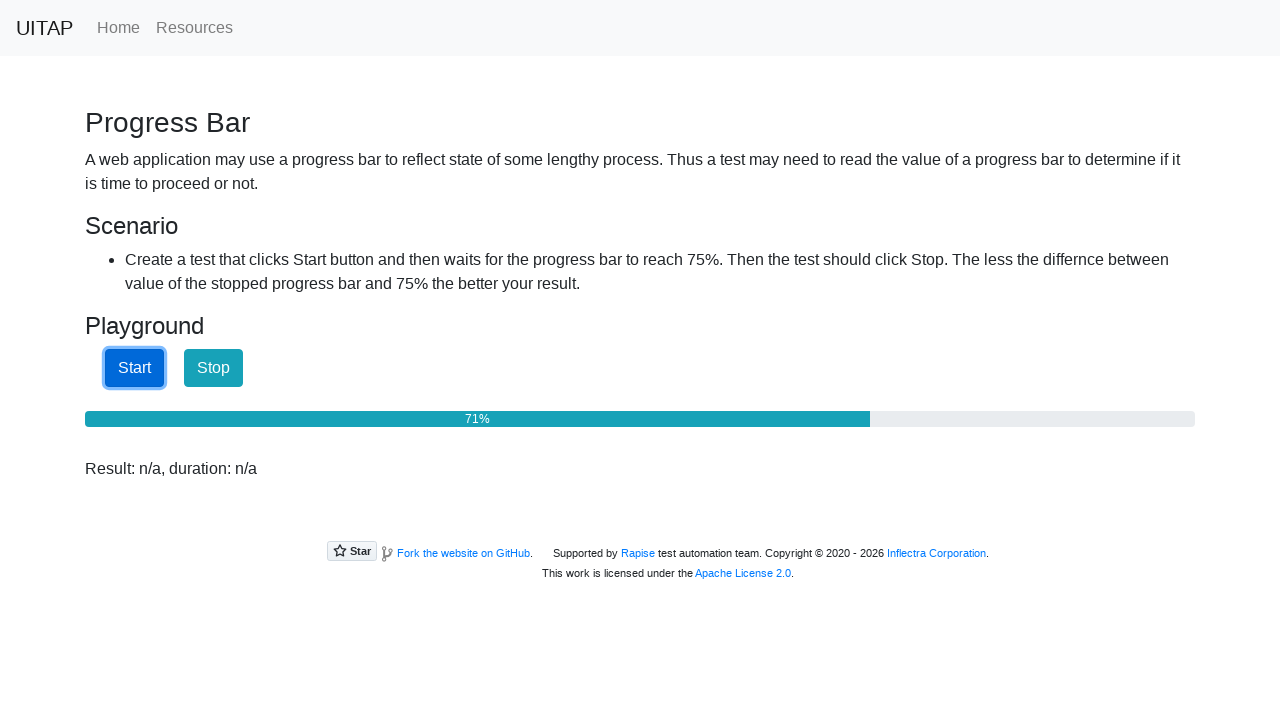

Retrieved progress bar value: 71
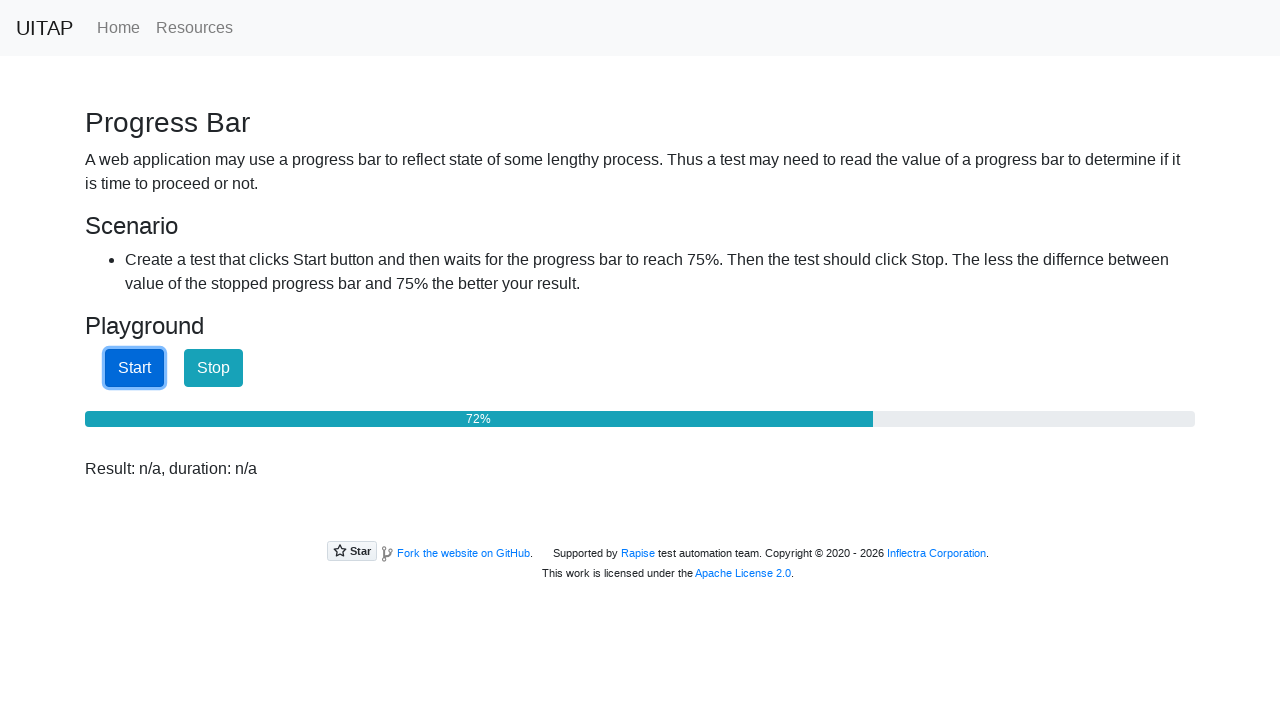

Waited 100ms, progress bar at 71%, continuing...
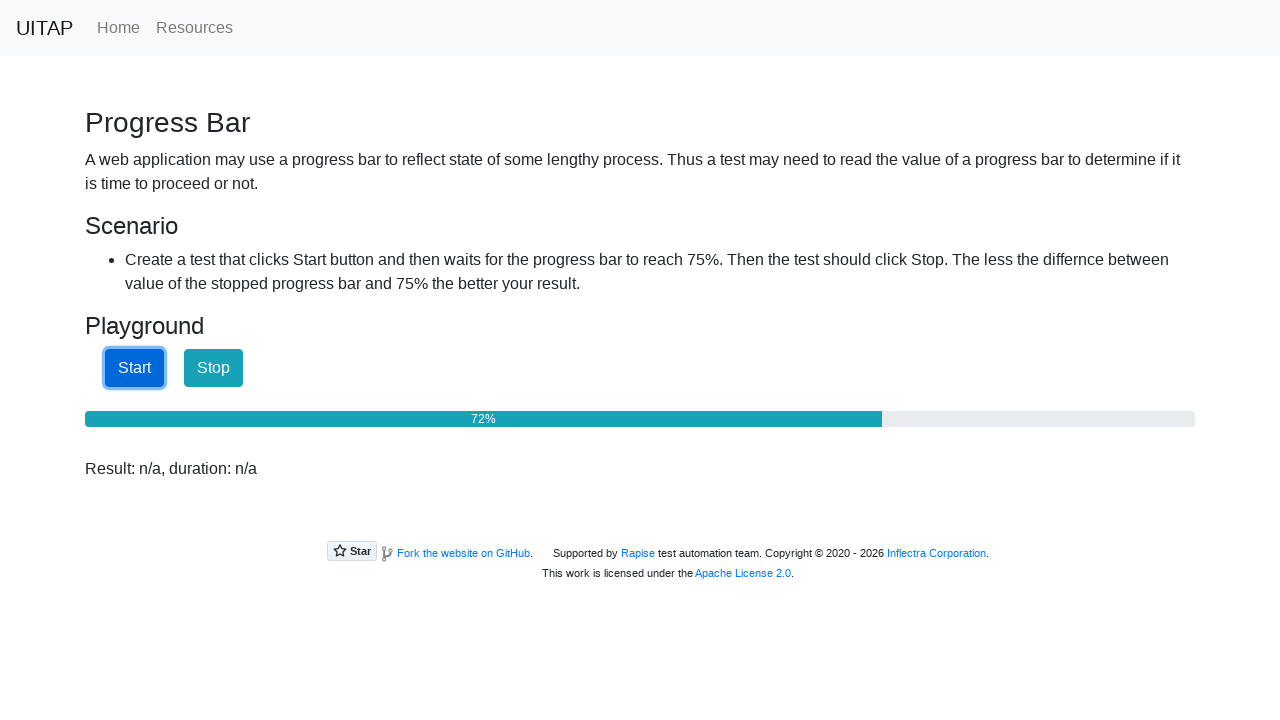

Retrieved progress bar value: 72
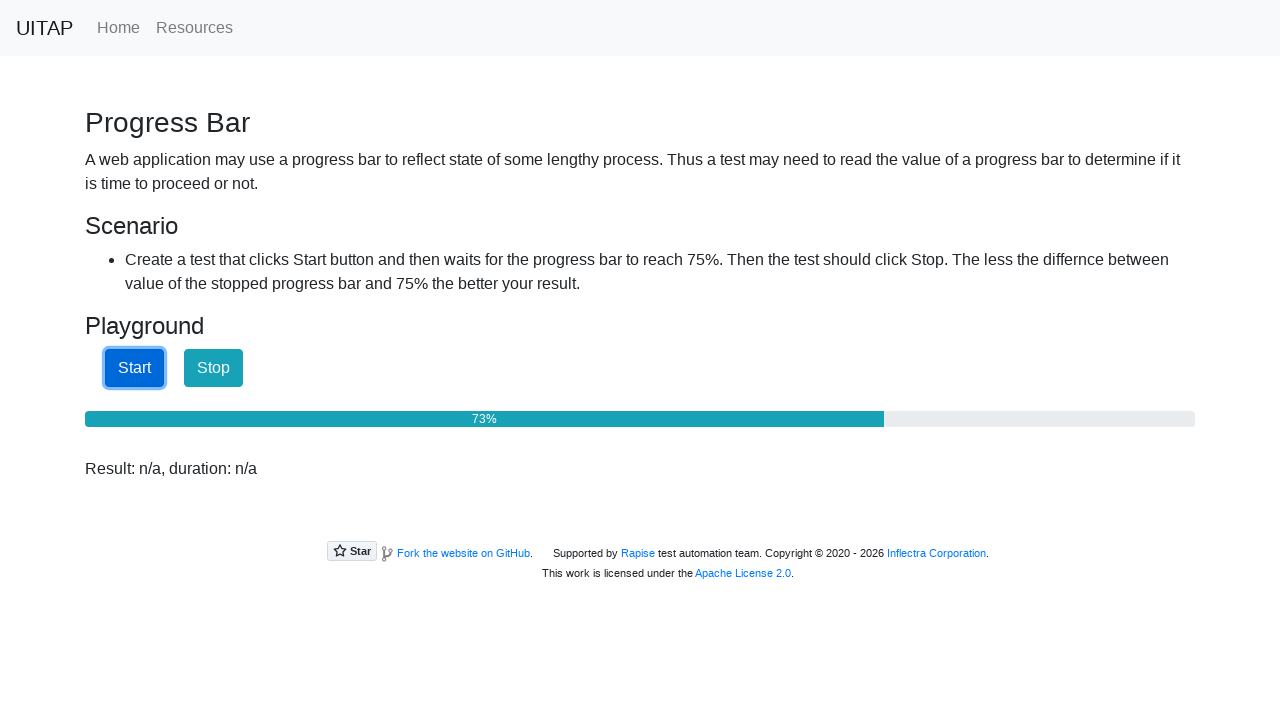

Waited 100ms, progress bar at 72%, continuing...
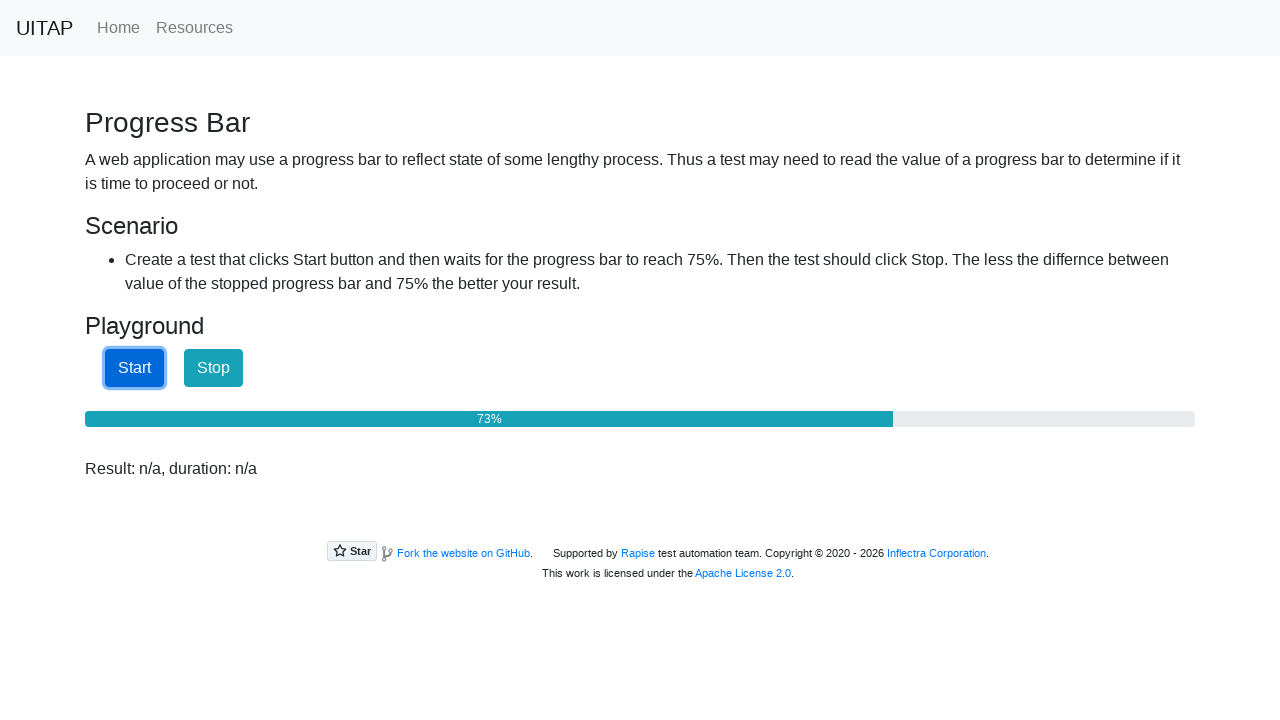

Retrieved progress bar value: 73
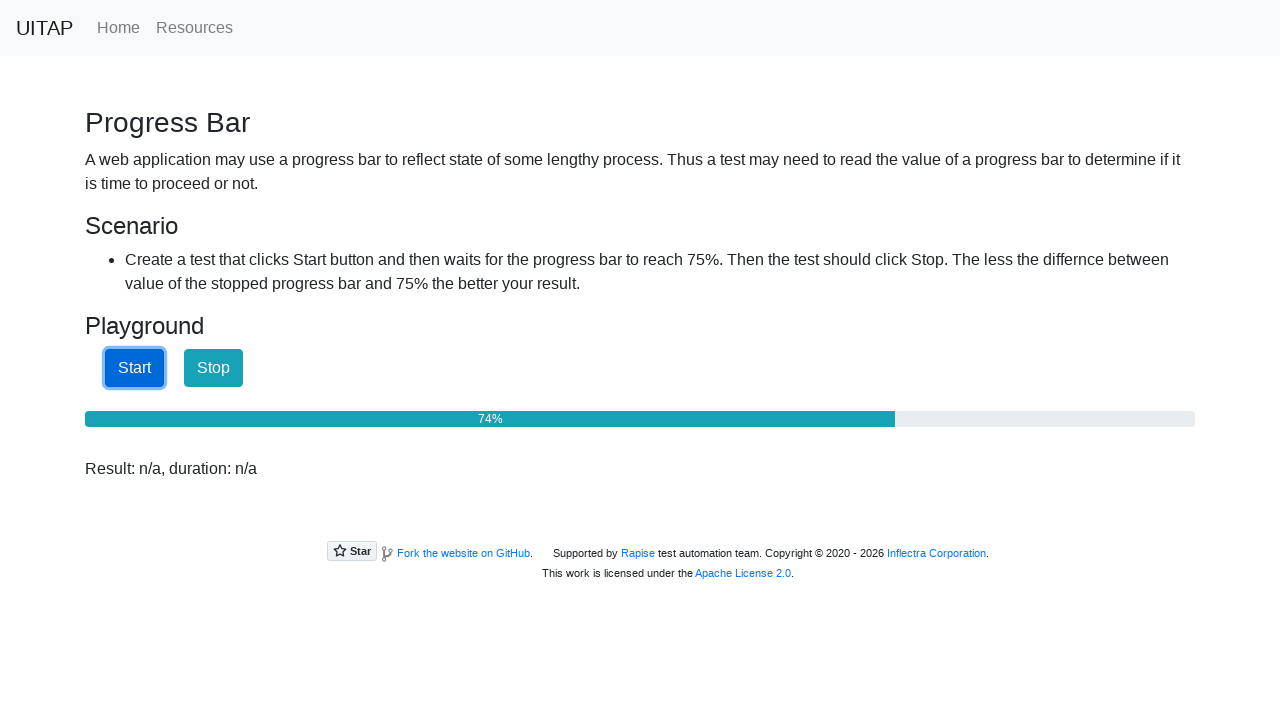

Waited 100ms, progress bar at 73%, continuing...
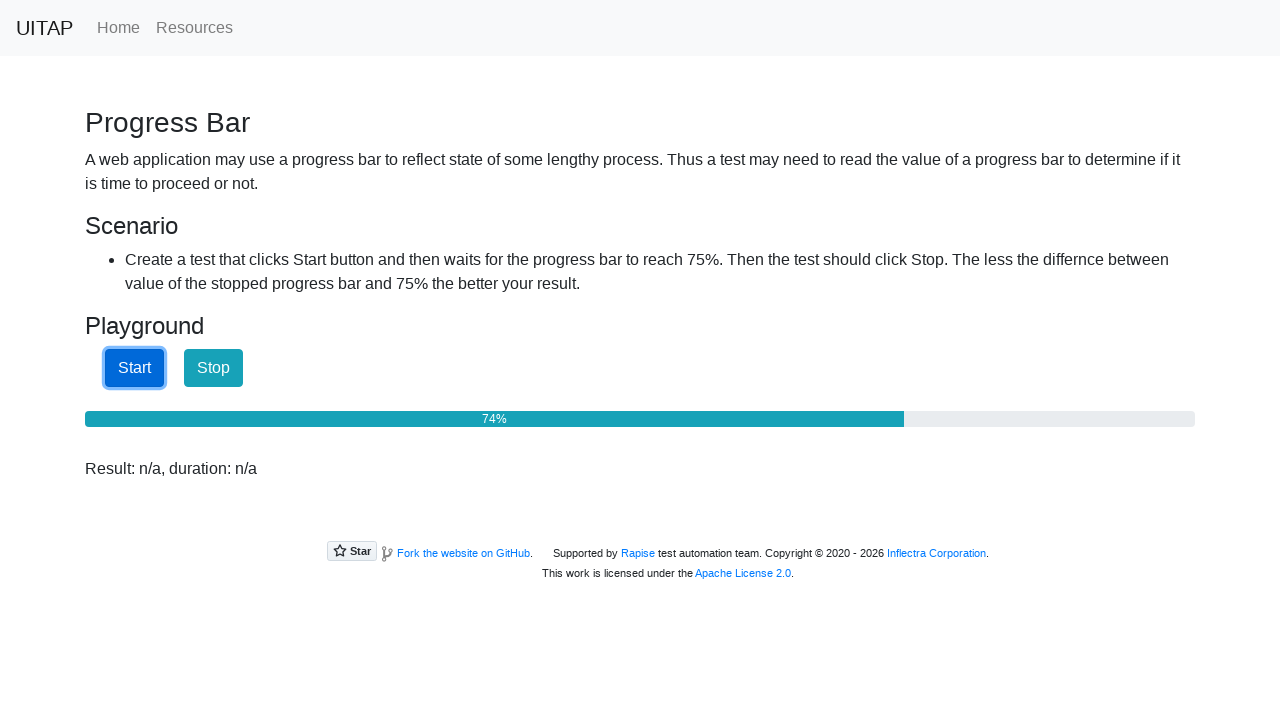

Retrieved progress bar value: 75
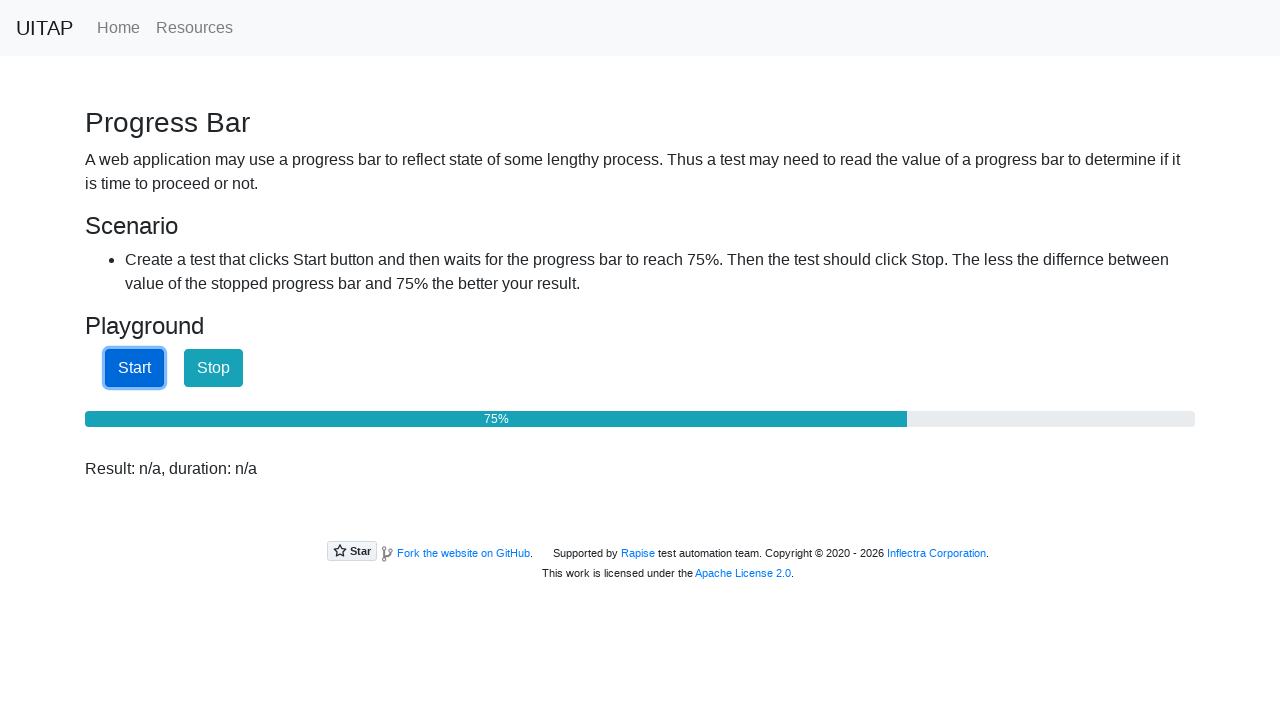

Progress bar reached 75% (75%), clicked stop button at (214, 368) on #stopButton
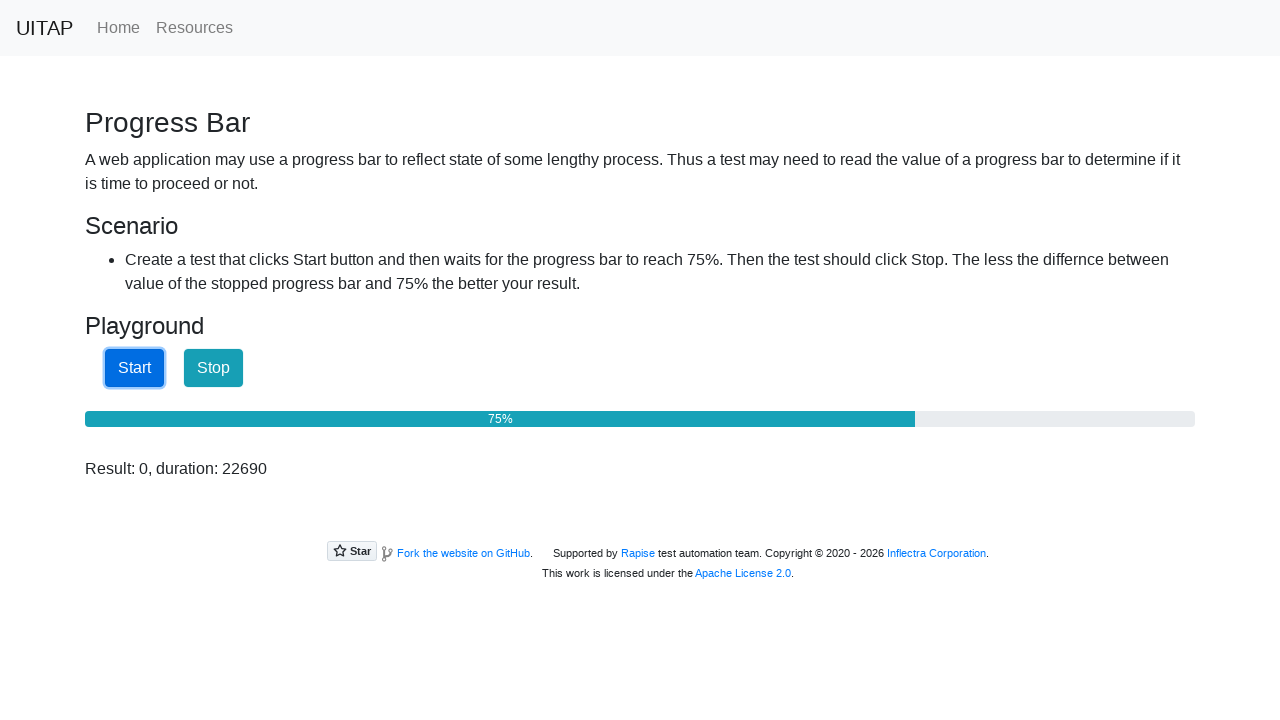

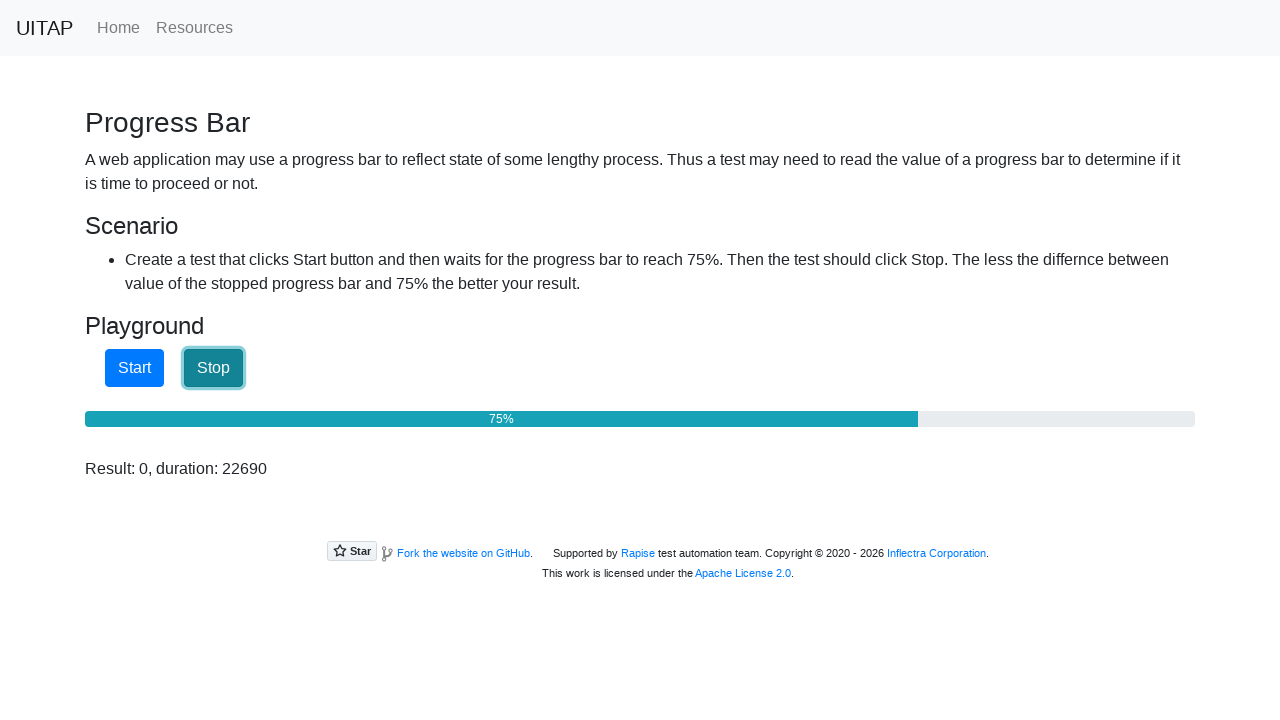